Fills all input fields on a large form with a single character and submits the form by clicking the submit button

Starting URL: http://suninjuly.github.io/huge_form.html

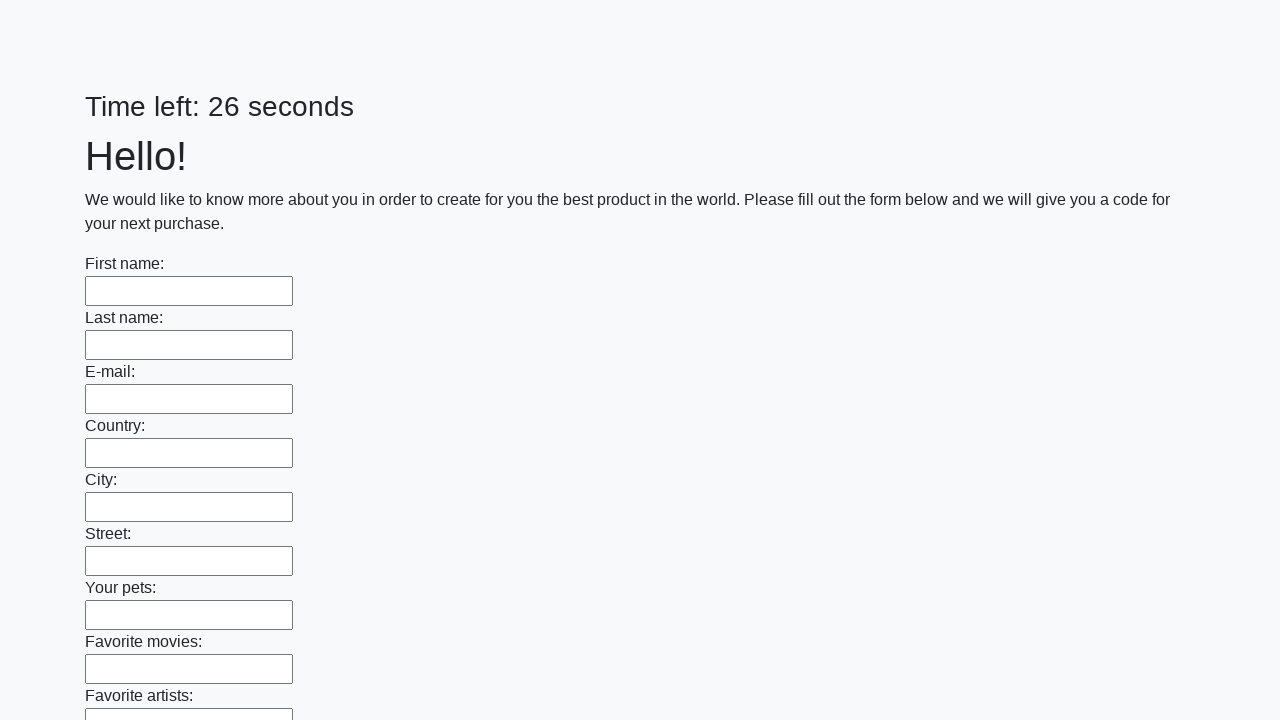

Located all input elements on the form
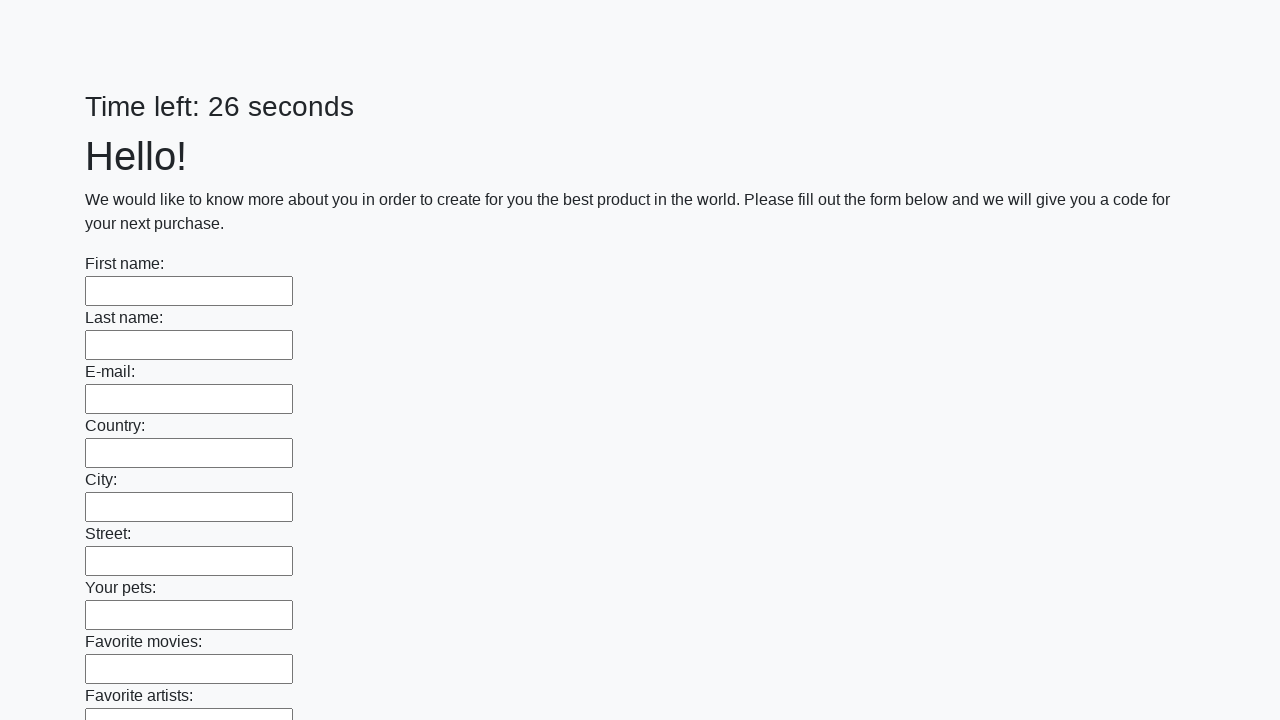

Filled an input field with 'a' on input >> nth=0
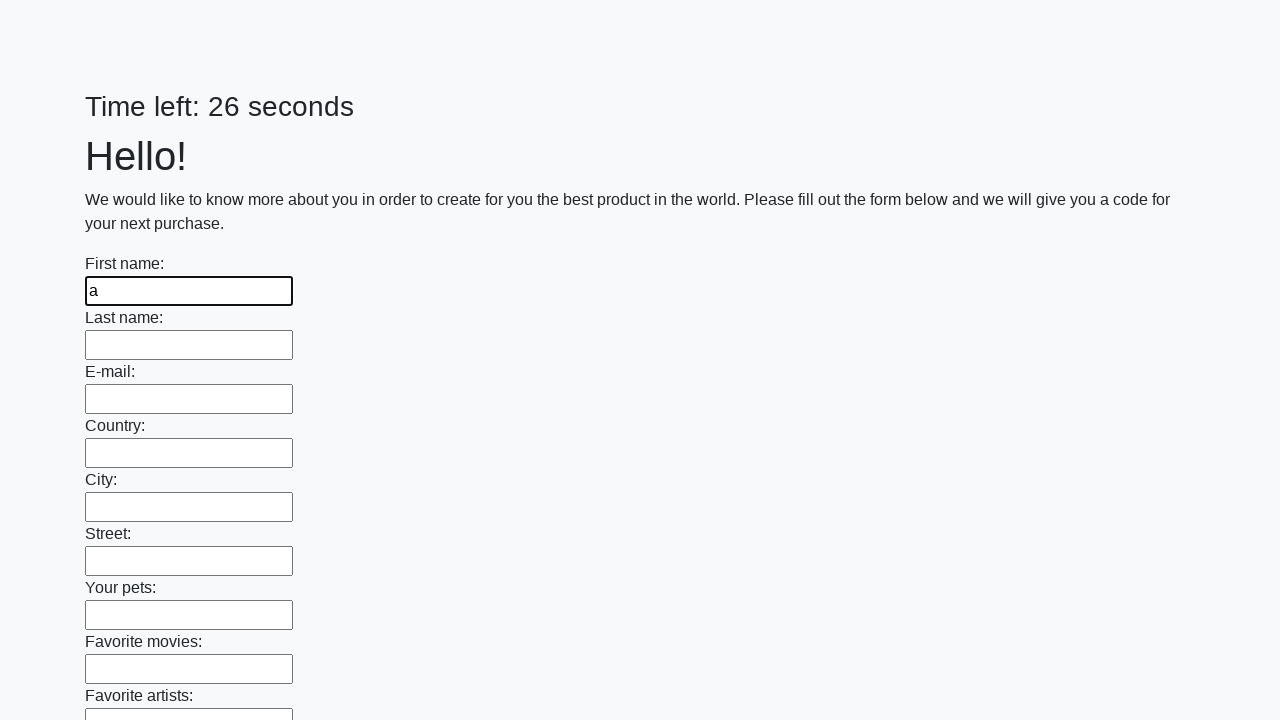

Filled an input field with 'a' on input >> nth=1
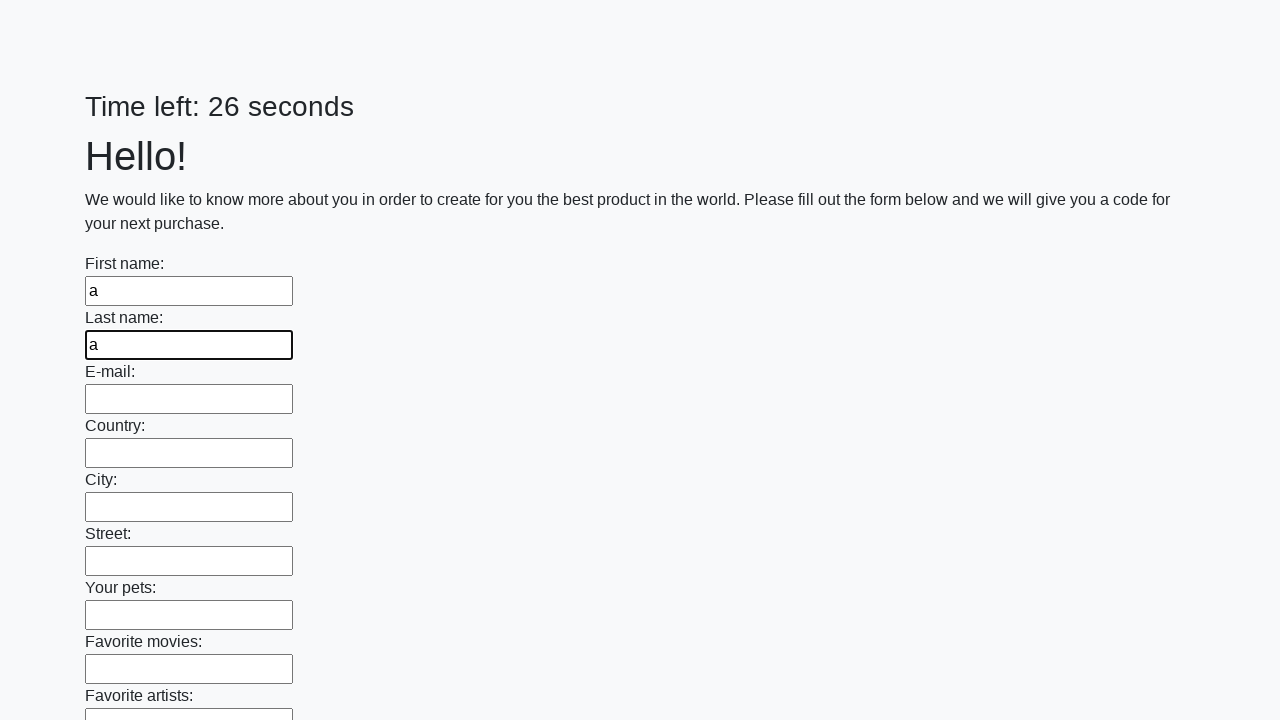

Filled an input field with 'a' on input >> nth=2
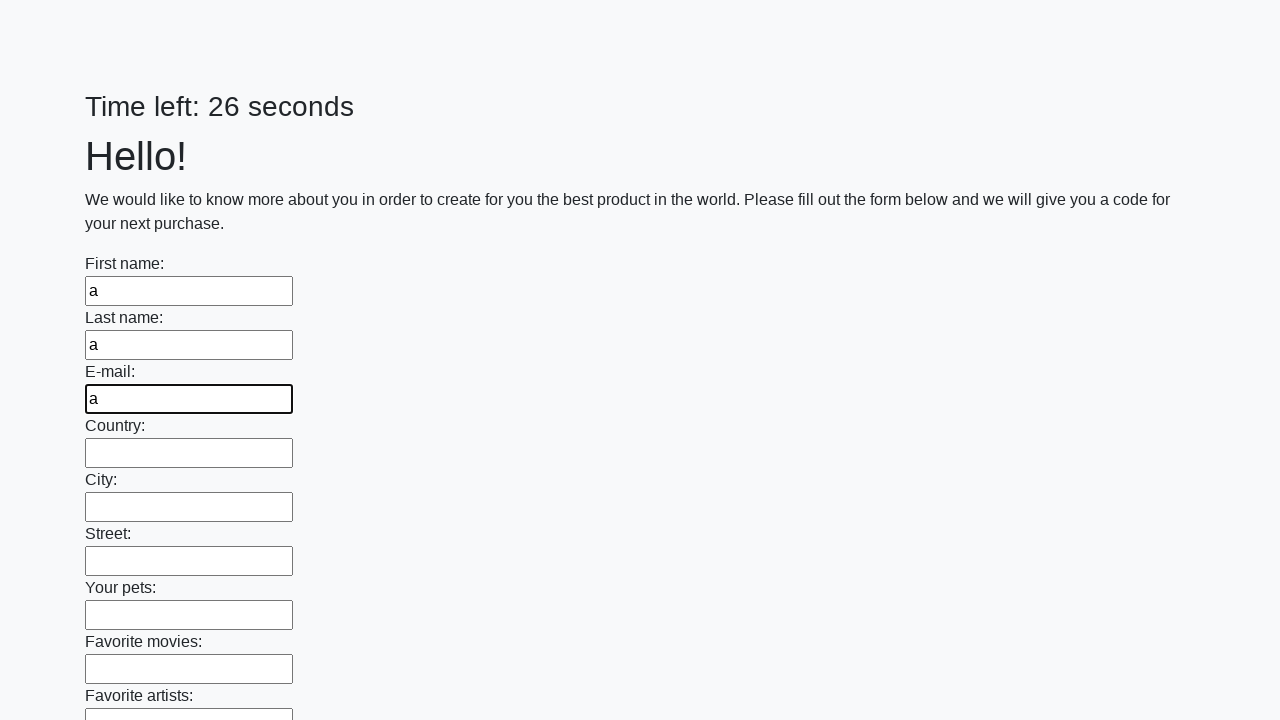

Filled an input field with 'a' on input >> nth=3
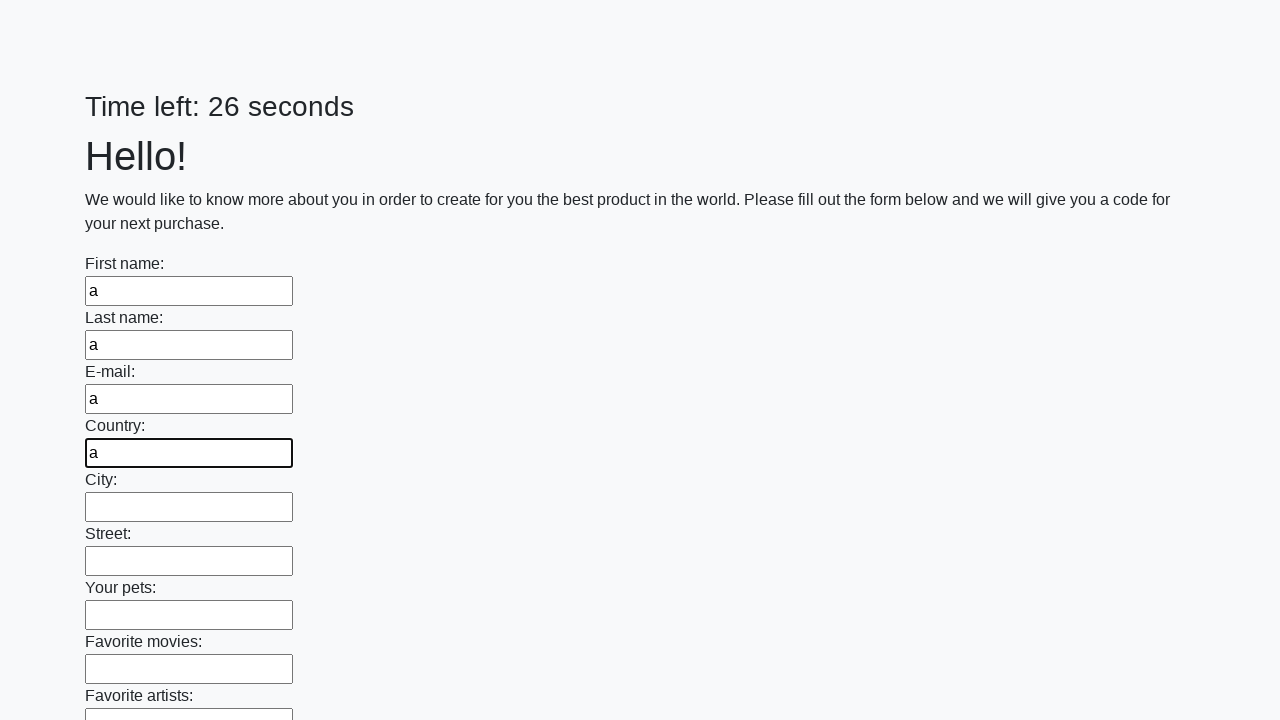

Filled an input field with 'a' on input >> nth=4
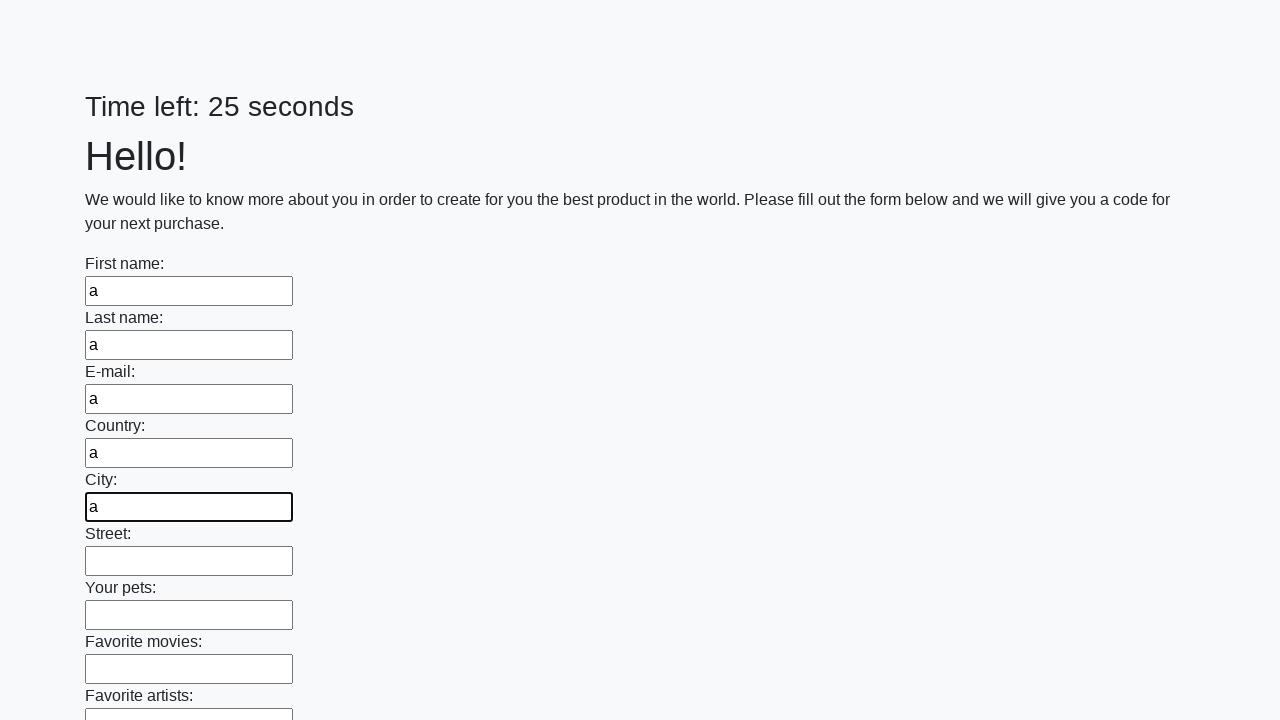

Filled an input field with 'a' on input >> nth=5
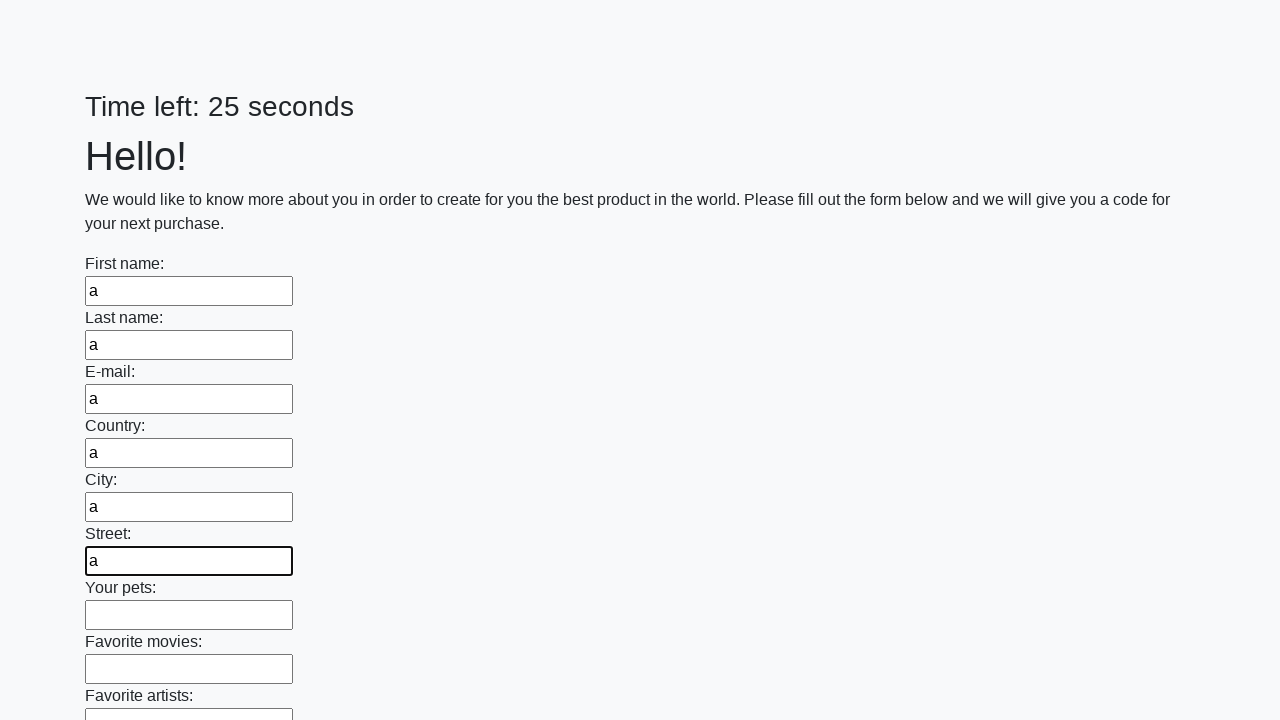

Filled an input field with 'a' on input >> nth=6
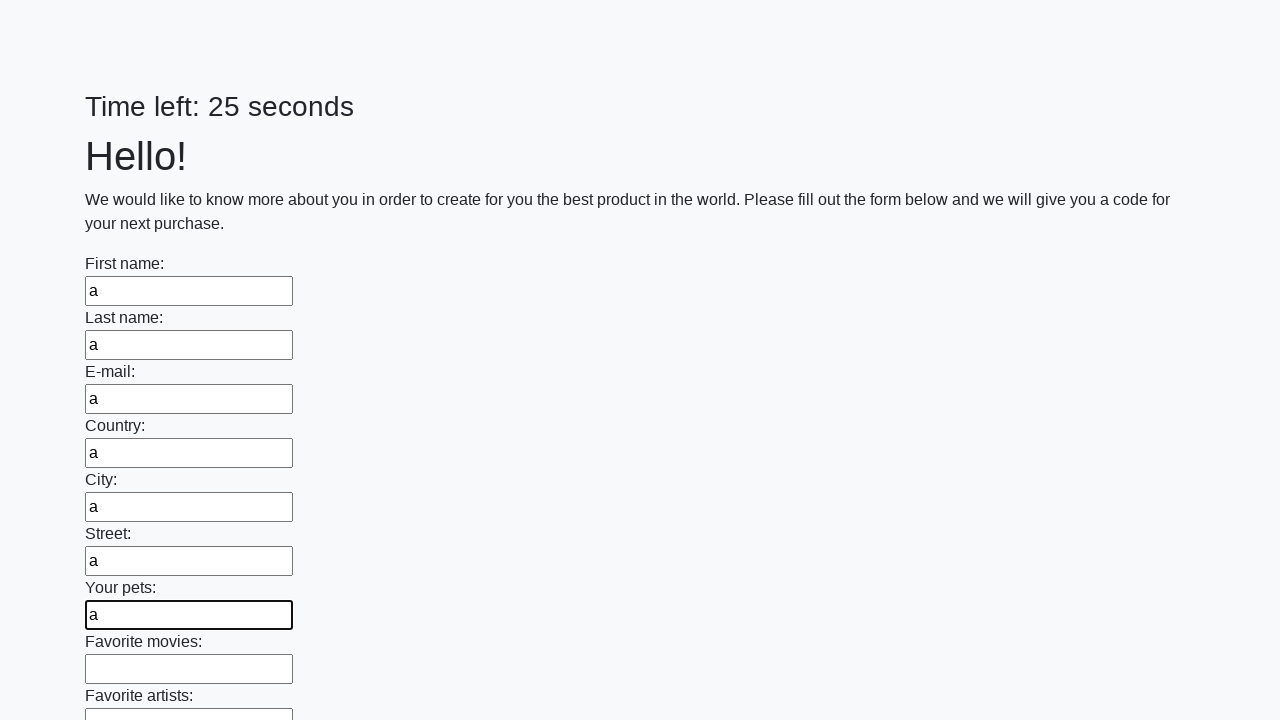

Filled an input field with 'a' on input >> nth=7
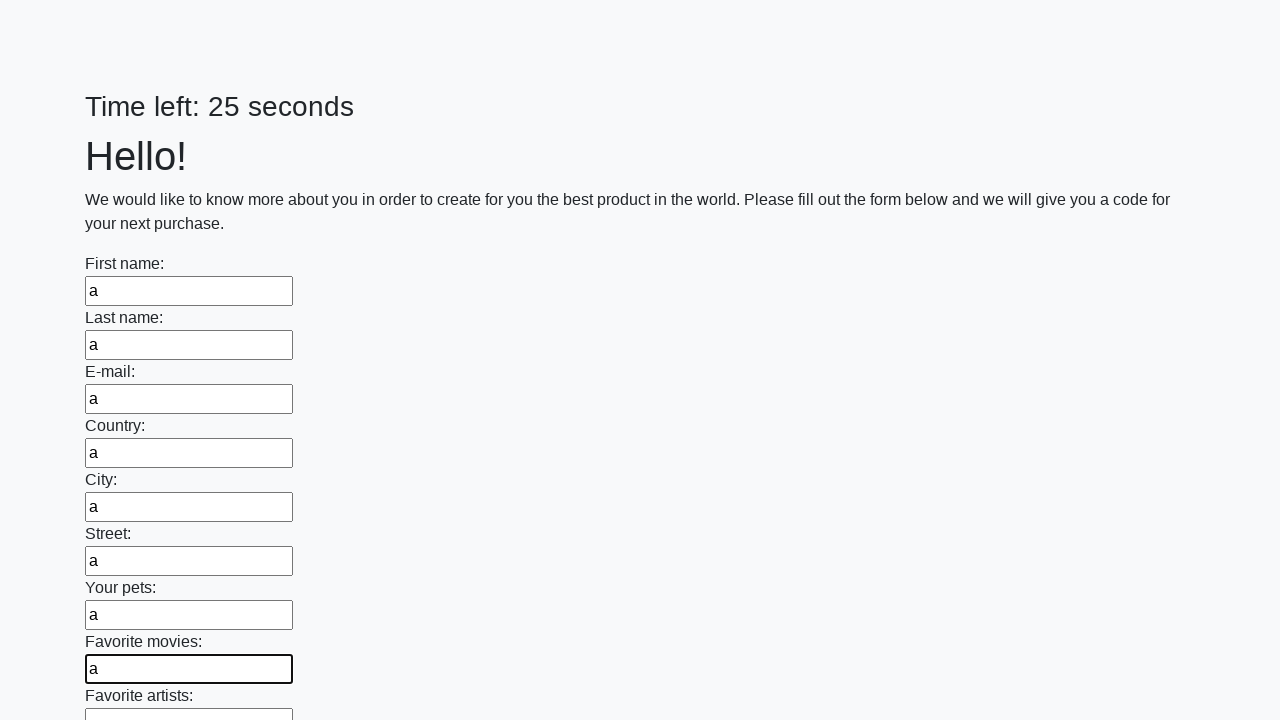

Filled an input field with 'a' on input >> nth=8
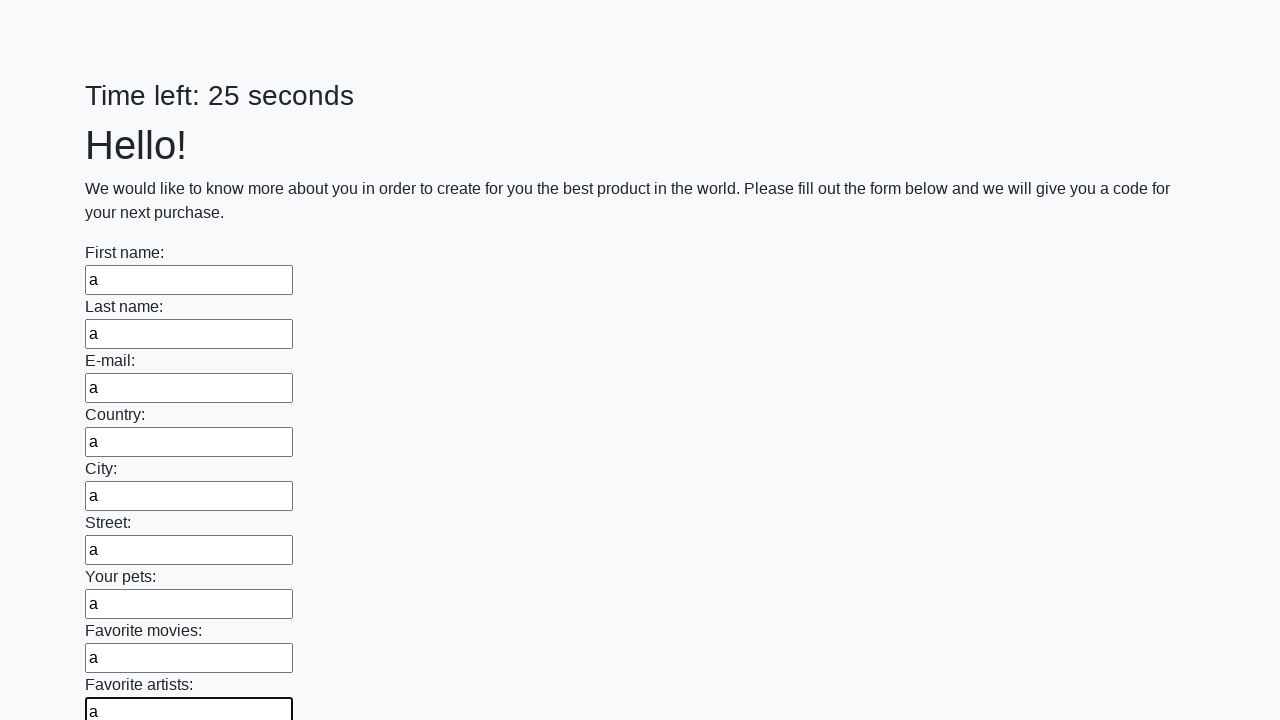

Filled an input field with 'a' on input >> nth=9
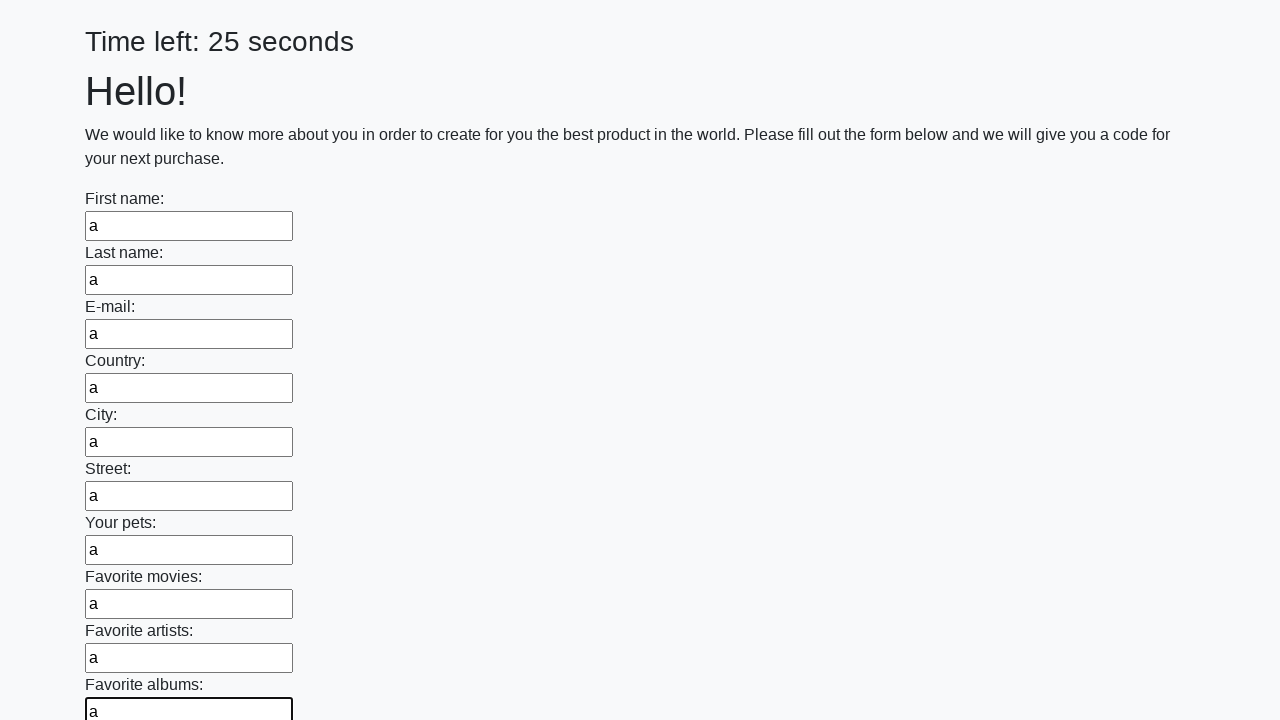

Filled an input field with 'a' on input >> nth=10
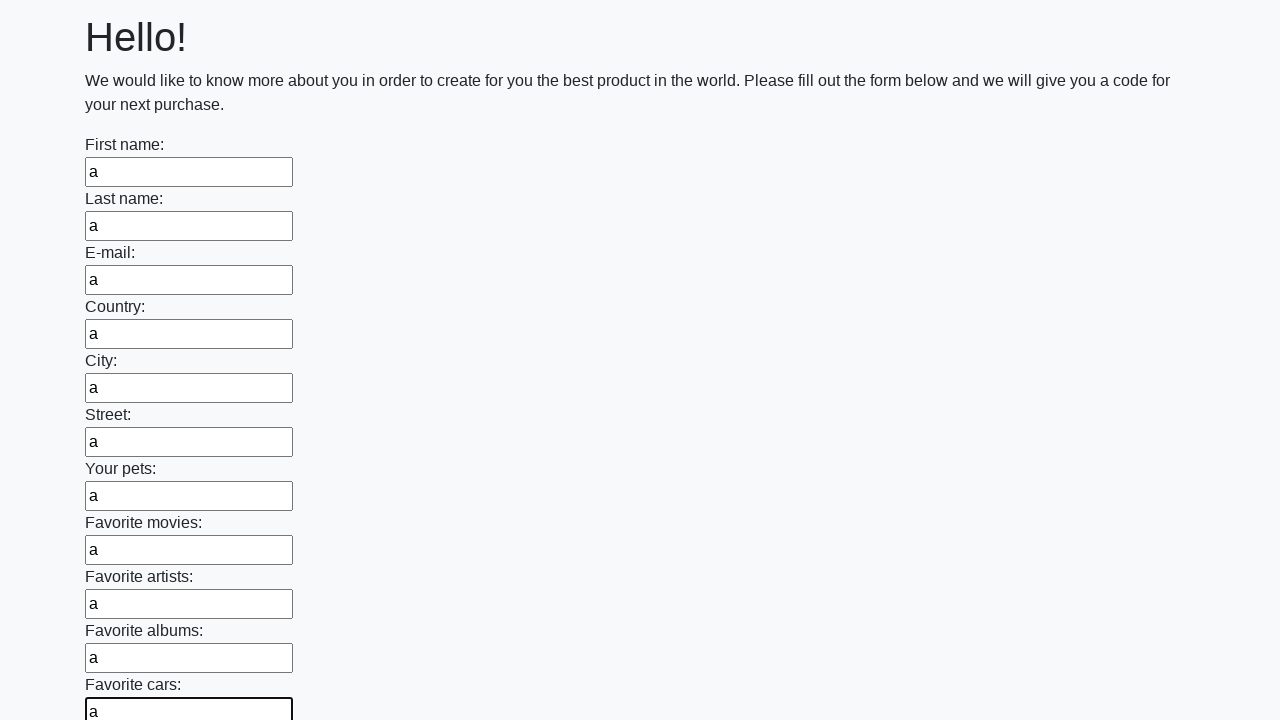

Filled an input field with 'a' on input >> nth=11
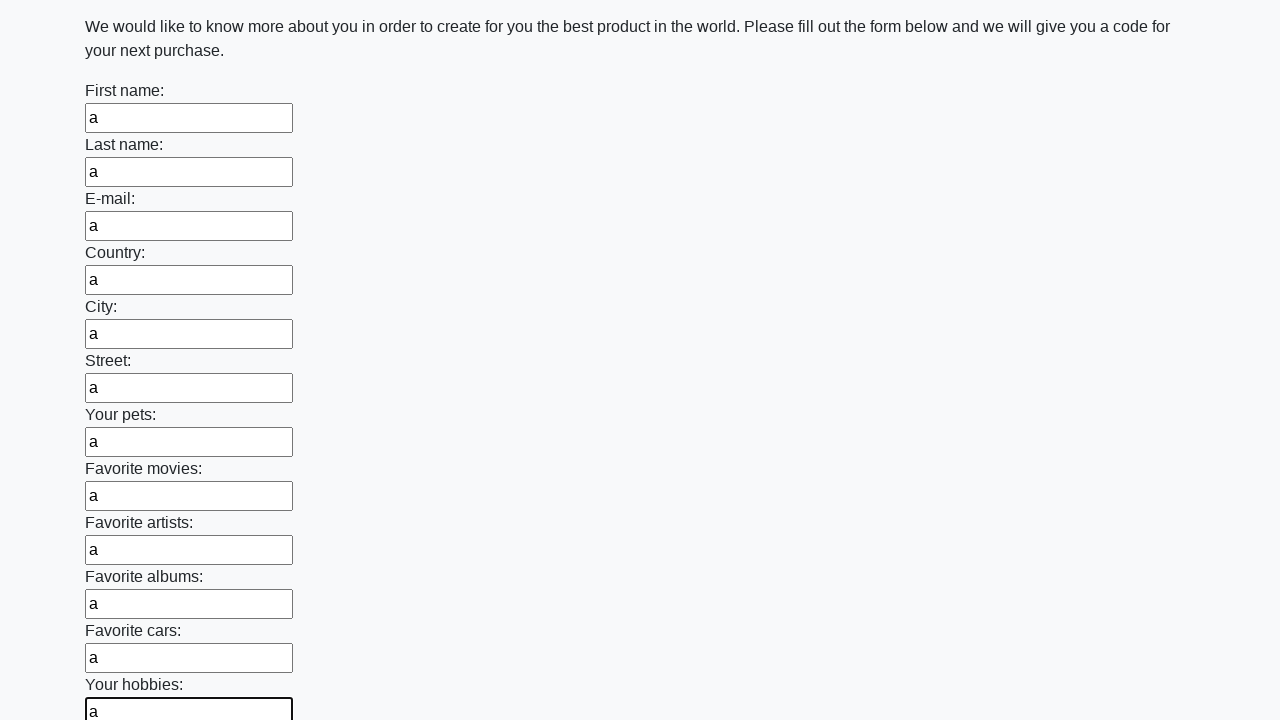

Filled an input field with 'a' on input >> nth=12
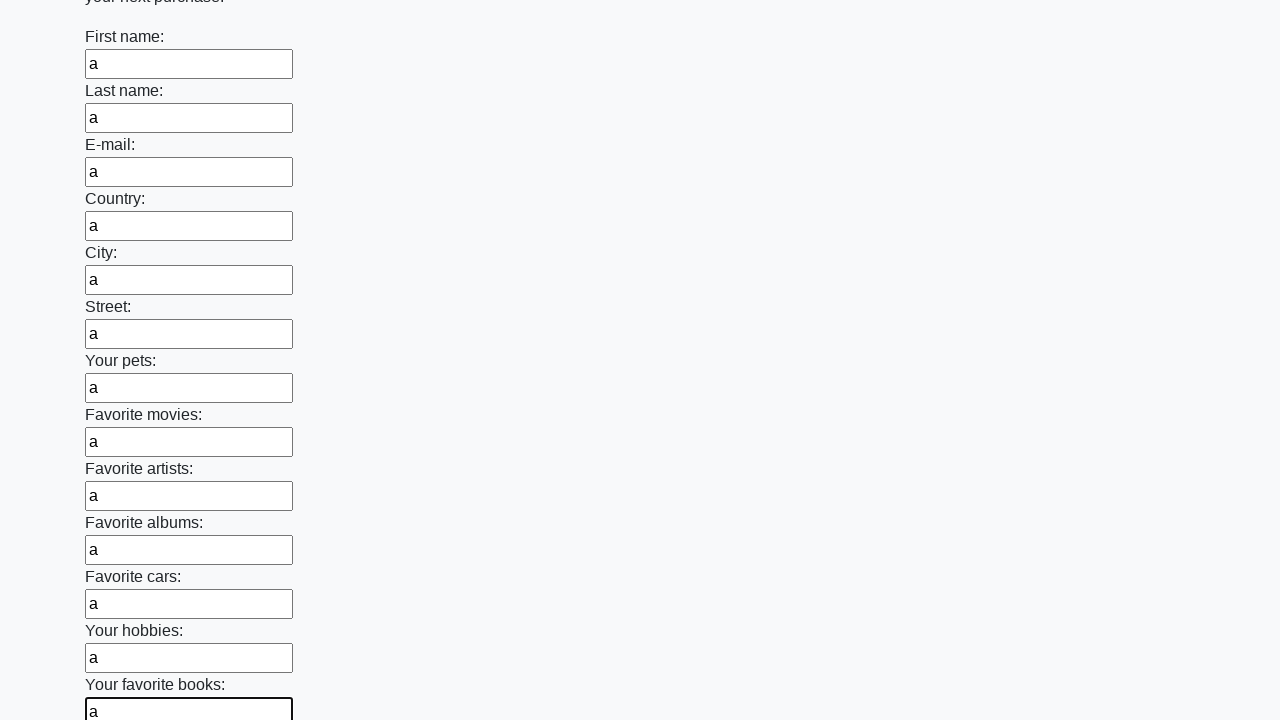

Filled an input field with 'a' on input >> nth=13
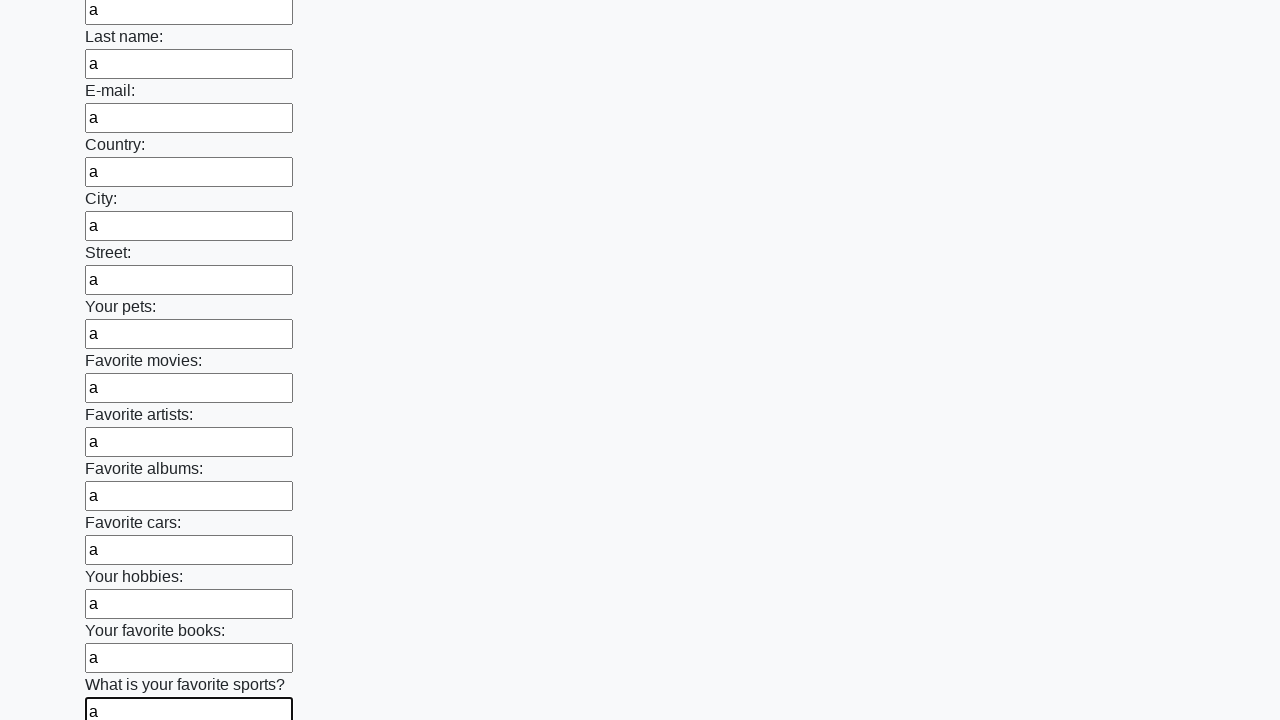

Filled an input field with 'a' on input >> nth=14
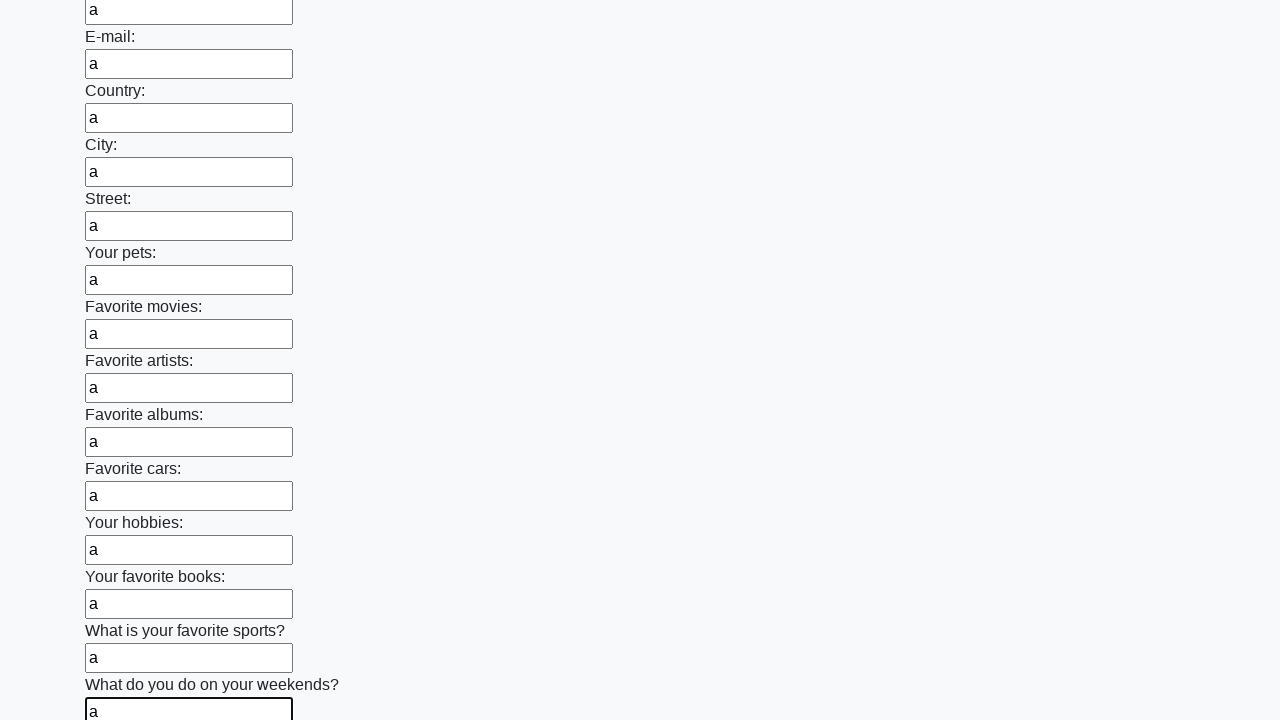

Filled an input field with 'a' on input >> nth=15
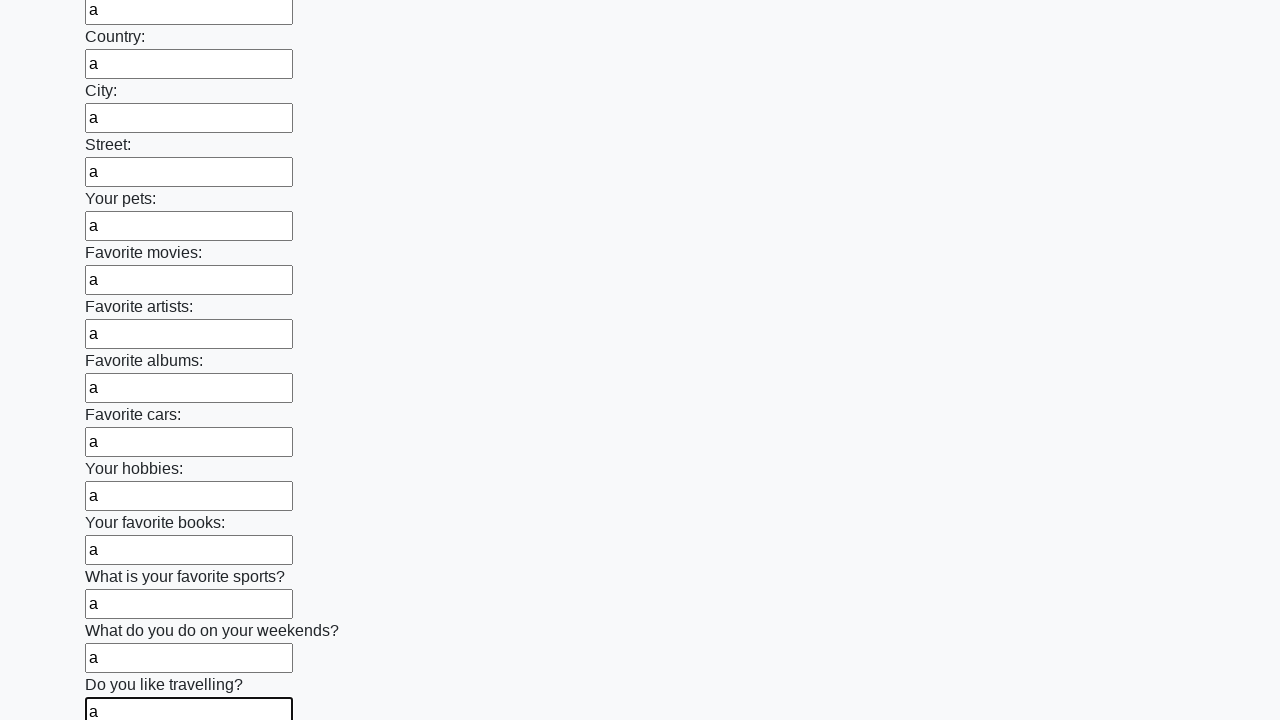

Filled an input field with 'a' on input >> nth=16
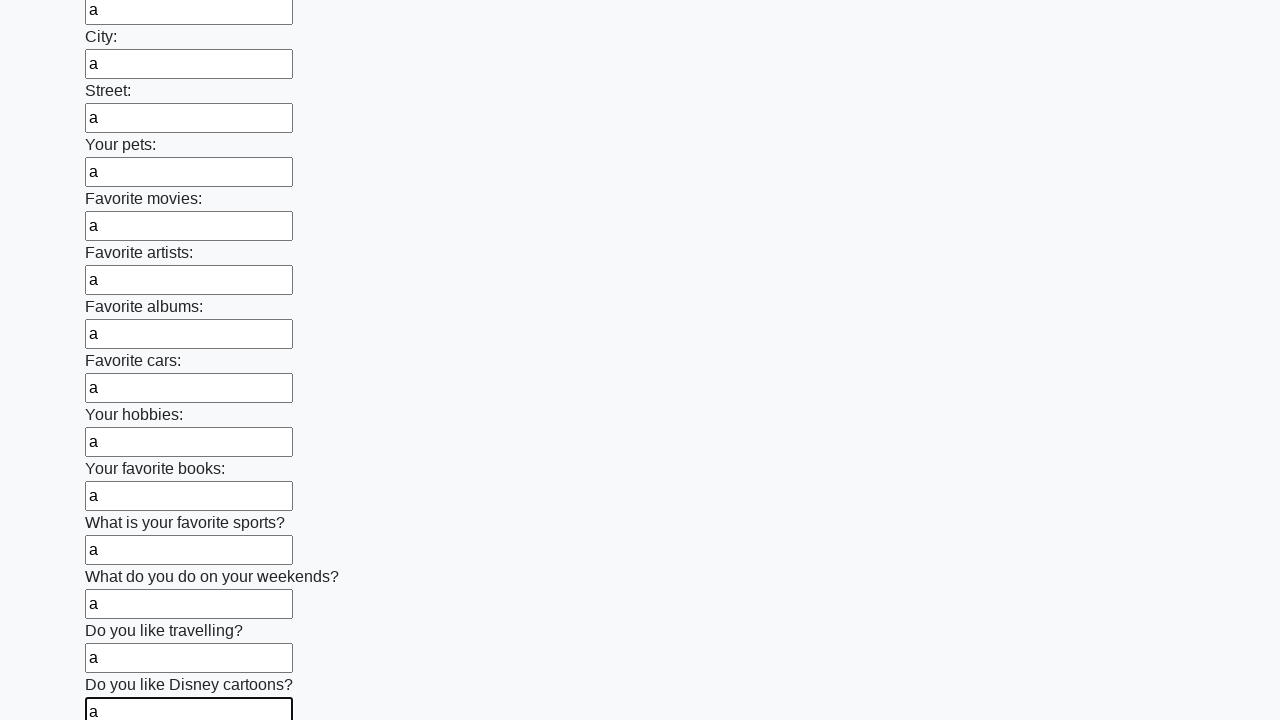

Filled an input field with 'a' on input >> nth=17
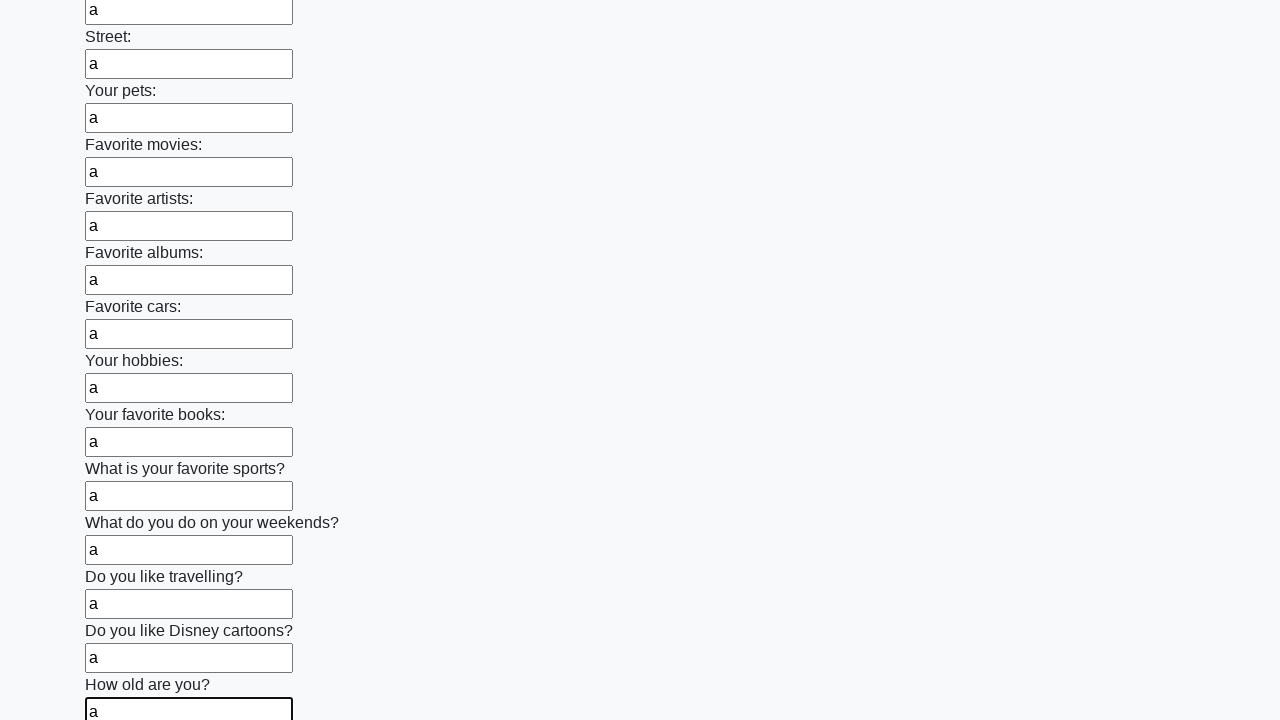

Filled an input field with 'a' on input >> nth=18
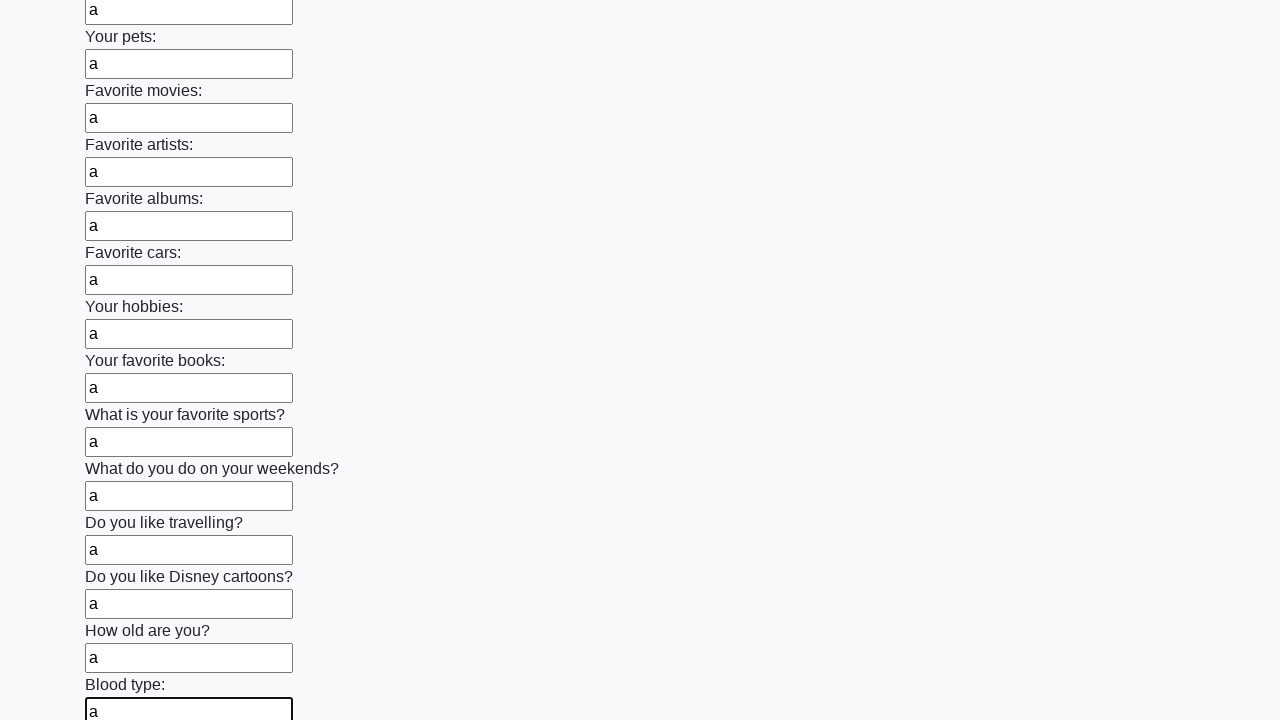

Filled an input field with 'a' on input >> nth=19
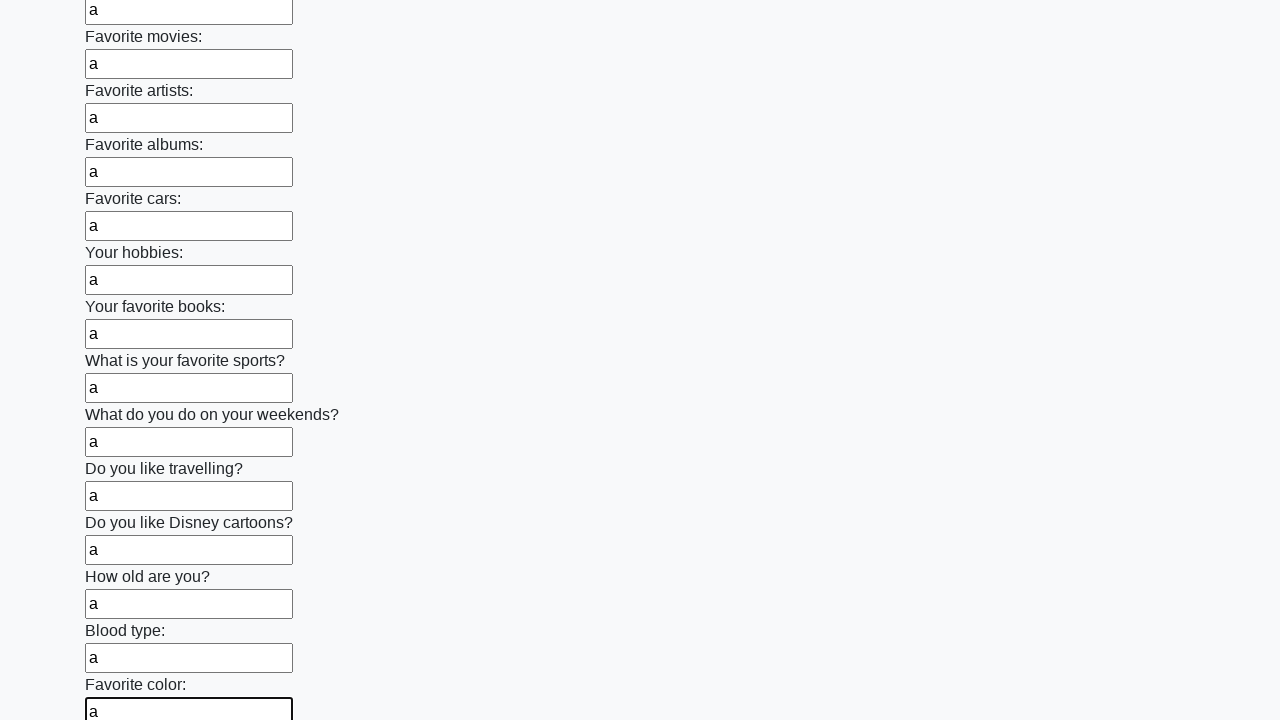

Filled an input field with 'a' on input >> nth=20
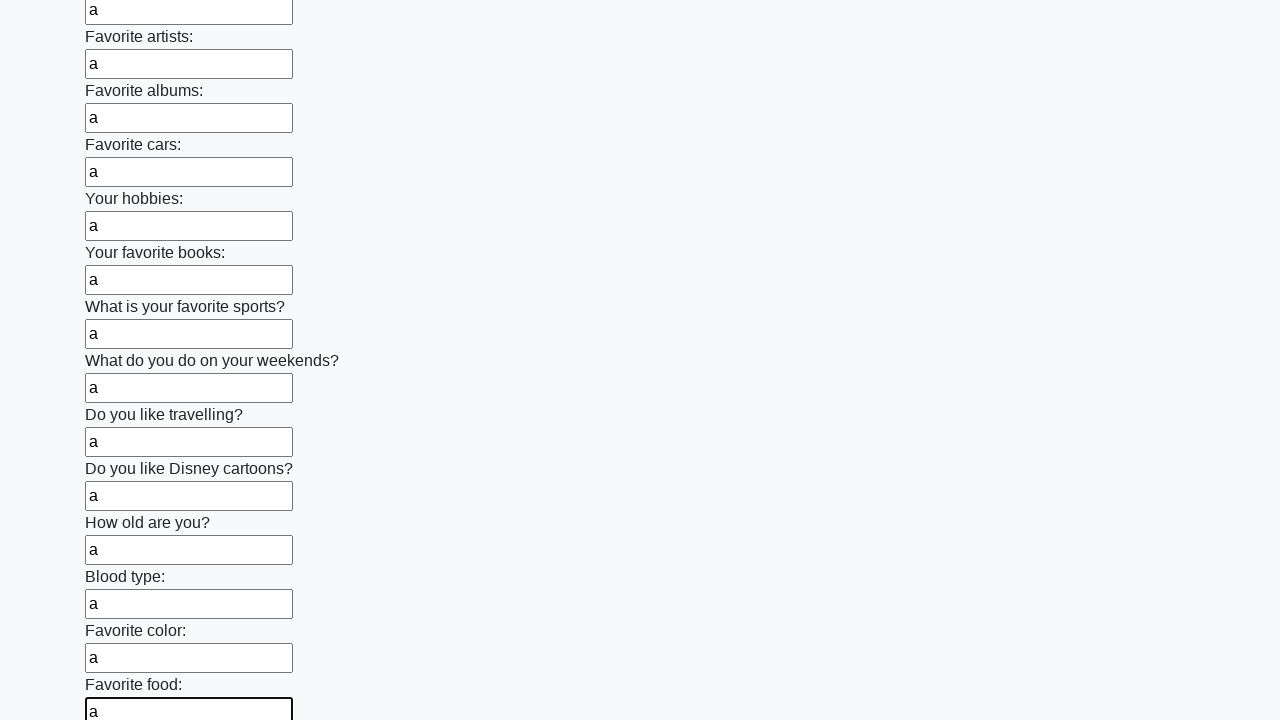

Filled an input field with 'a' on input >> nth=21
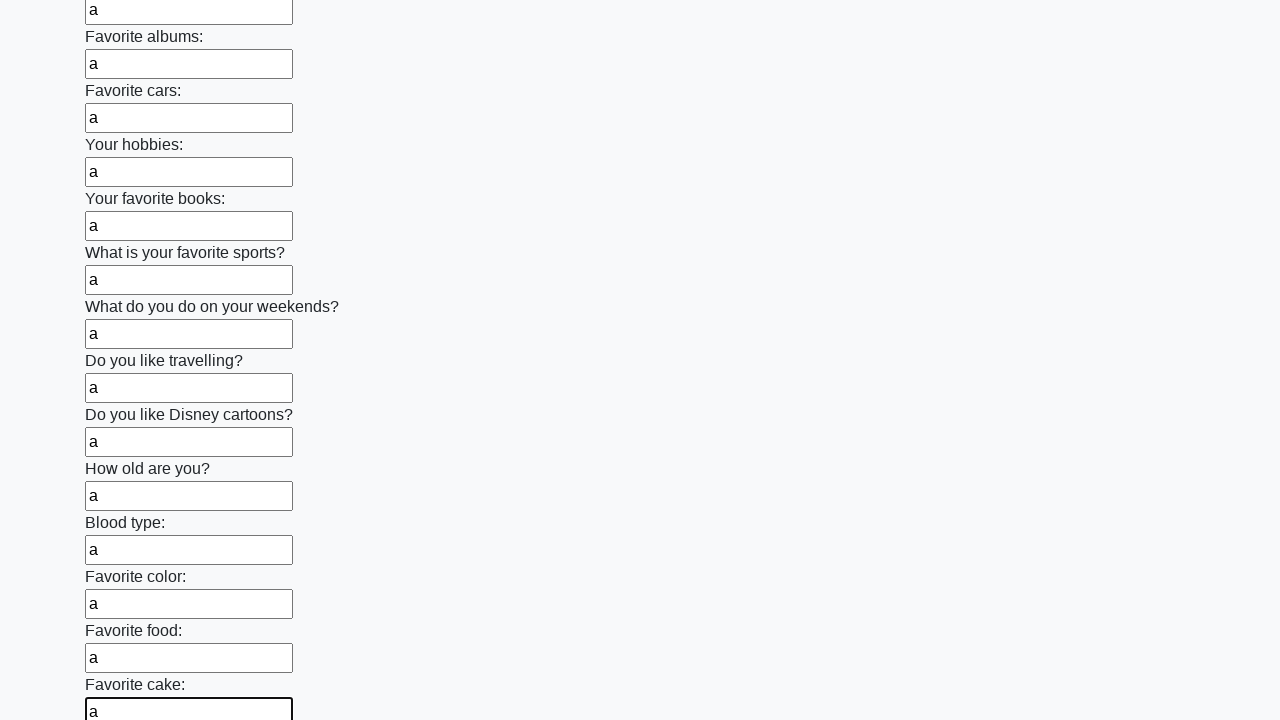

Filled an input field with 'a' on input >> nth=22
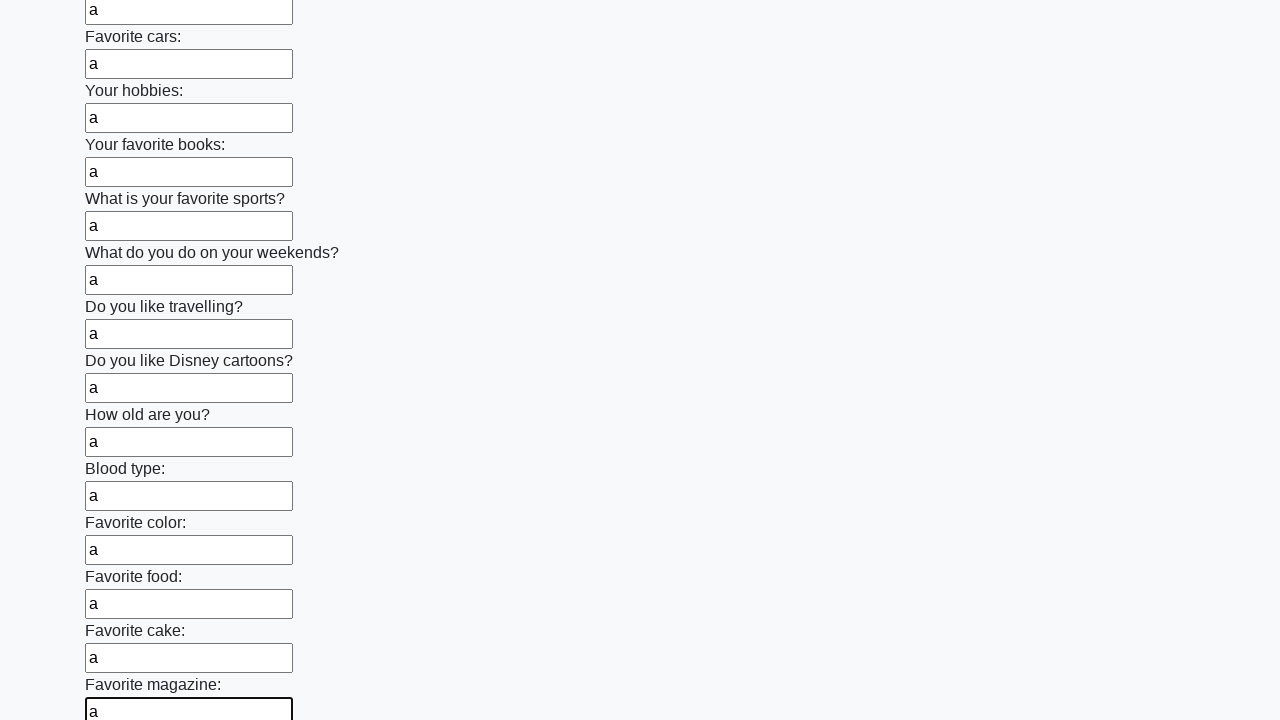

Filled an input field with 'a' on input >> nth=23
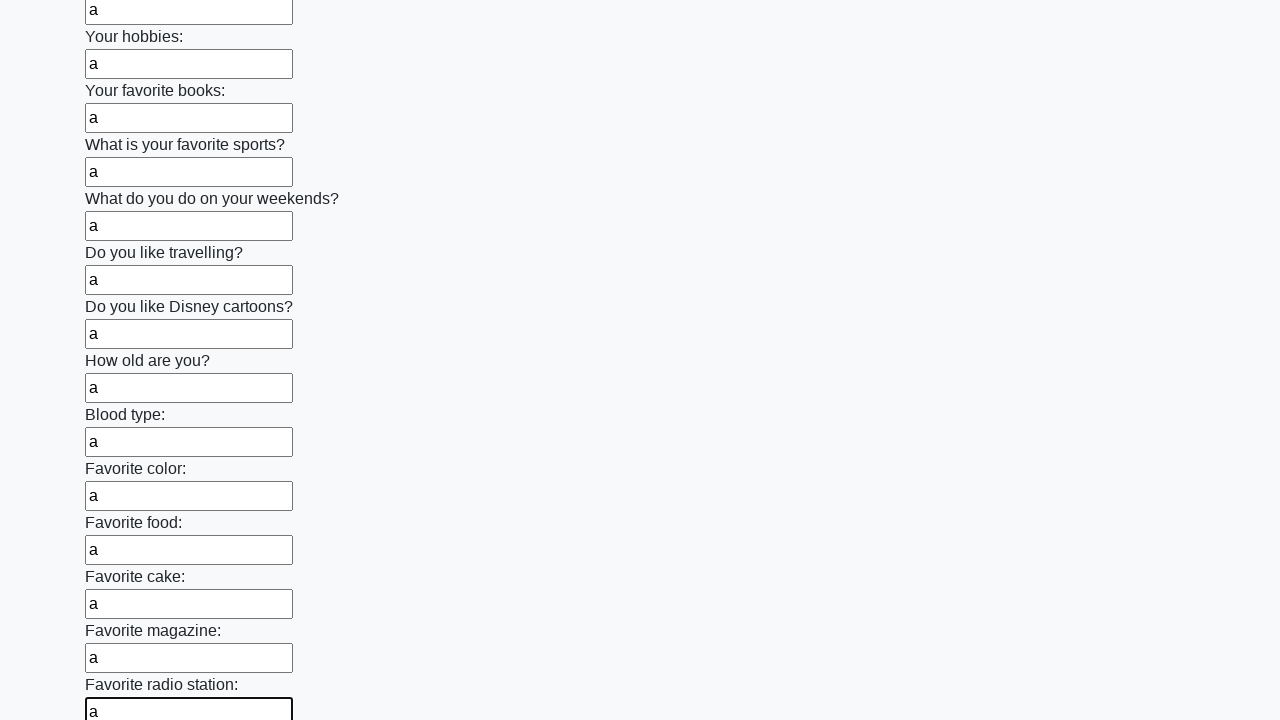

Filled an input field with 'a' on input >> nth=24
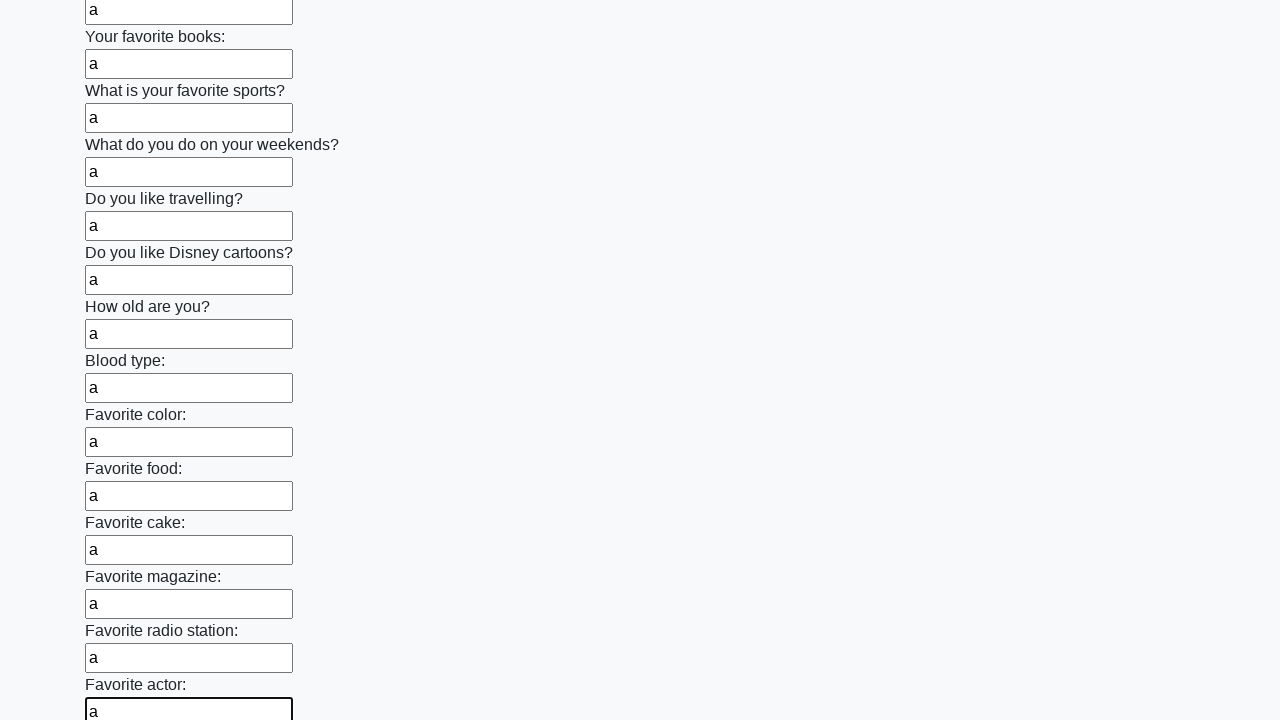

Filled an input field with 'a' on input >> nth=25
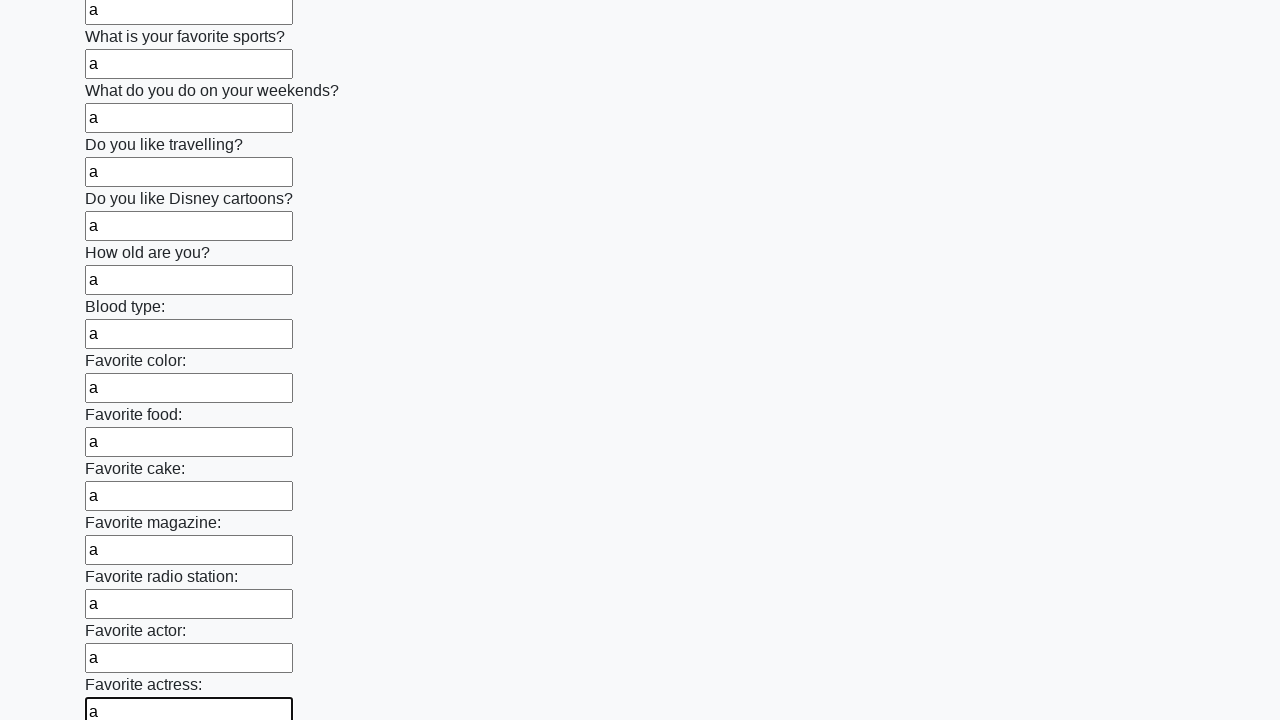

Filled an input field with 'a' on input >> nth=26
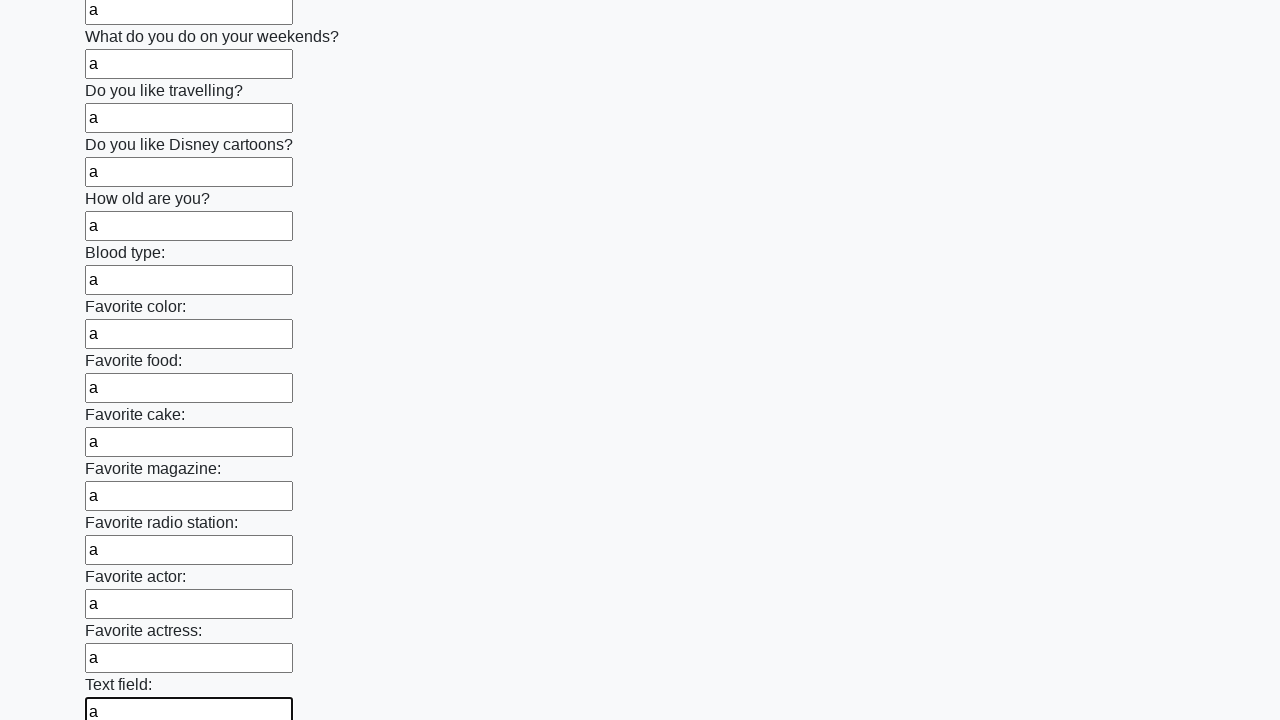

Filled an input field with 'a' on input >> nth=27
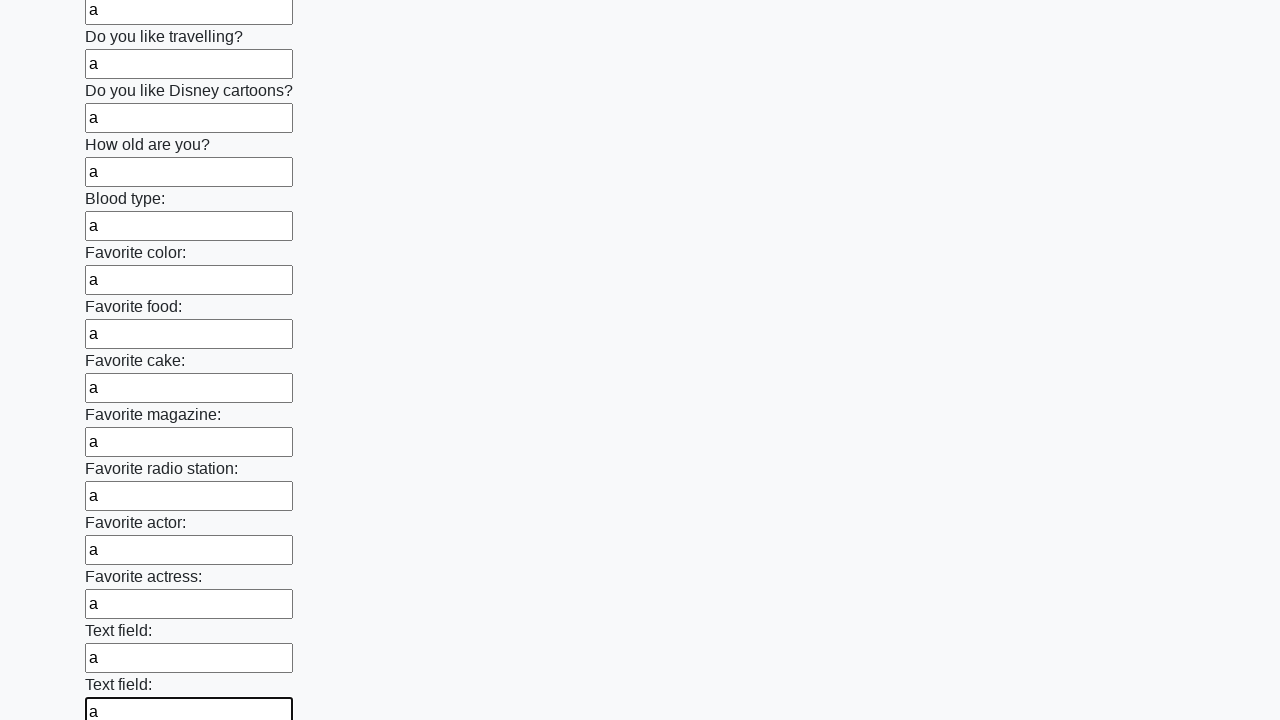

Filled an input field with 'a' on input >> nth=28
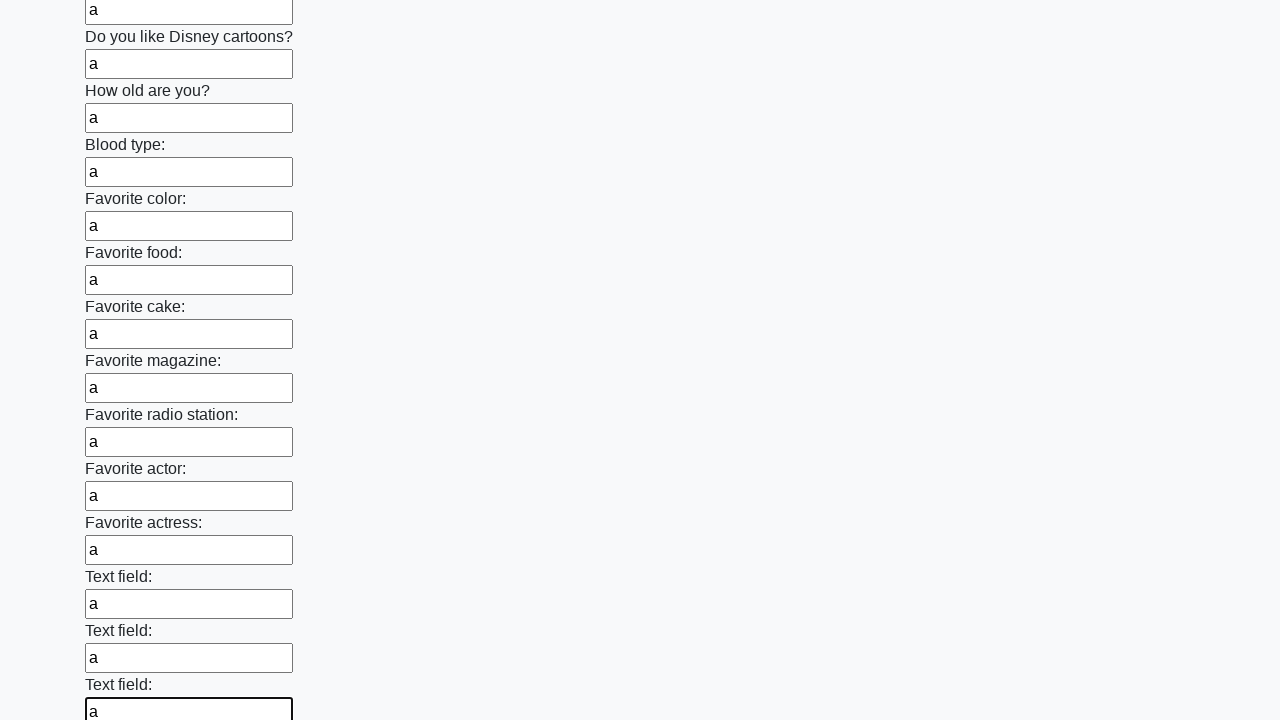

Filled an input field with 'a' on input >> nth=29
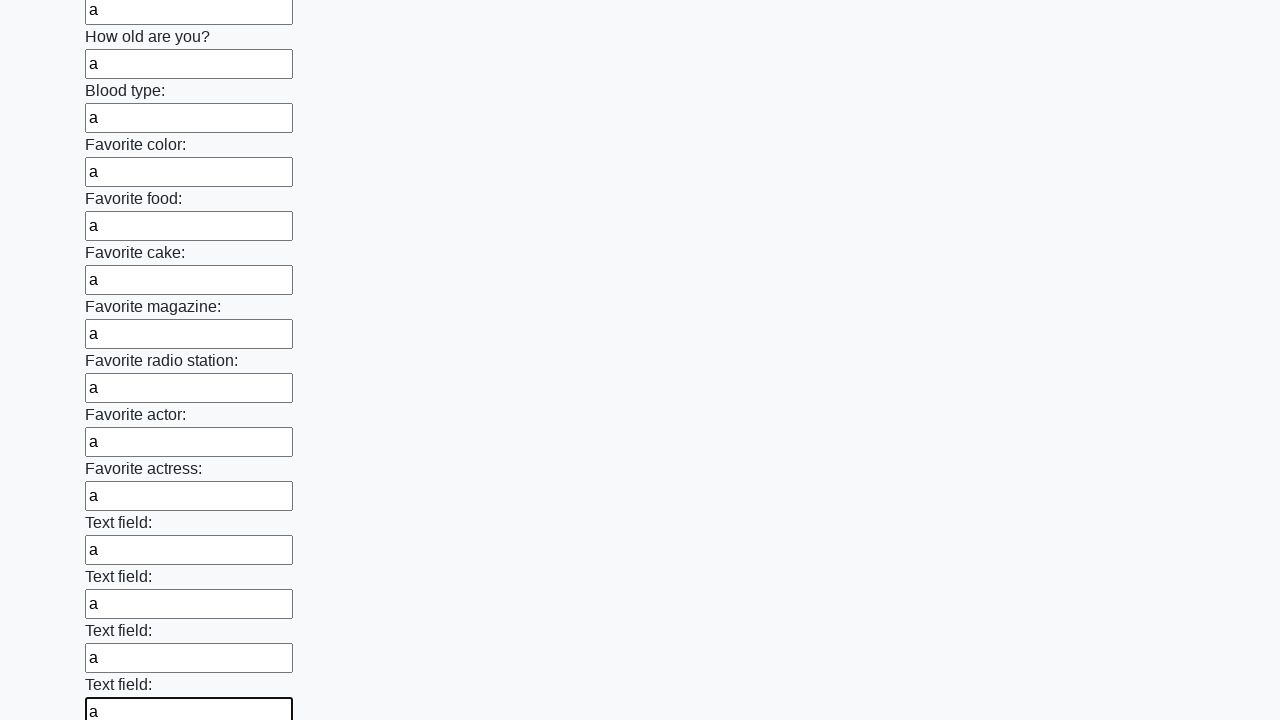

Filled an input field with 'a' on input >> nth=30
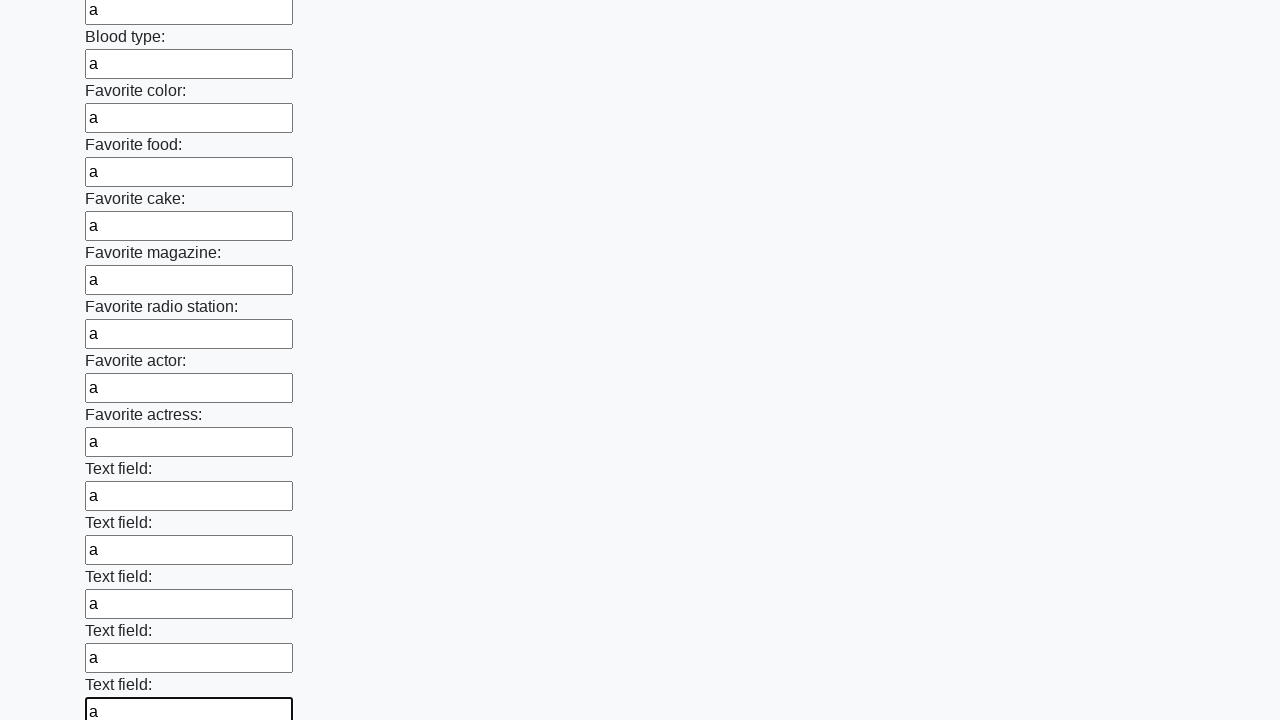

Filled an input field with 'a' on input >> nth=31
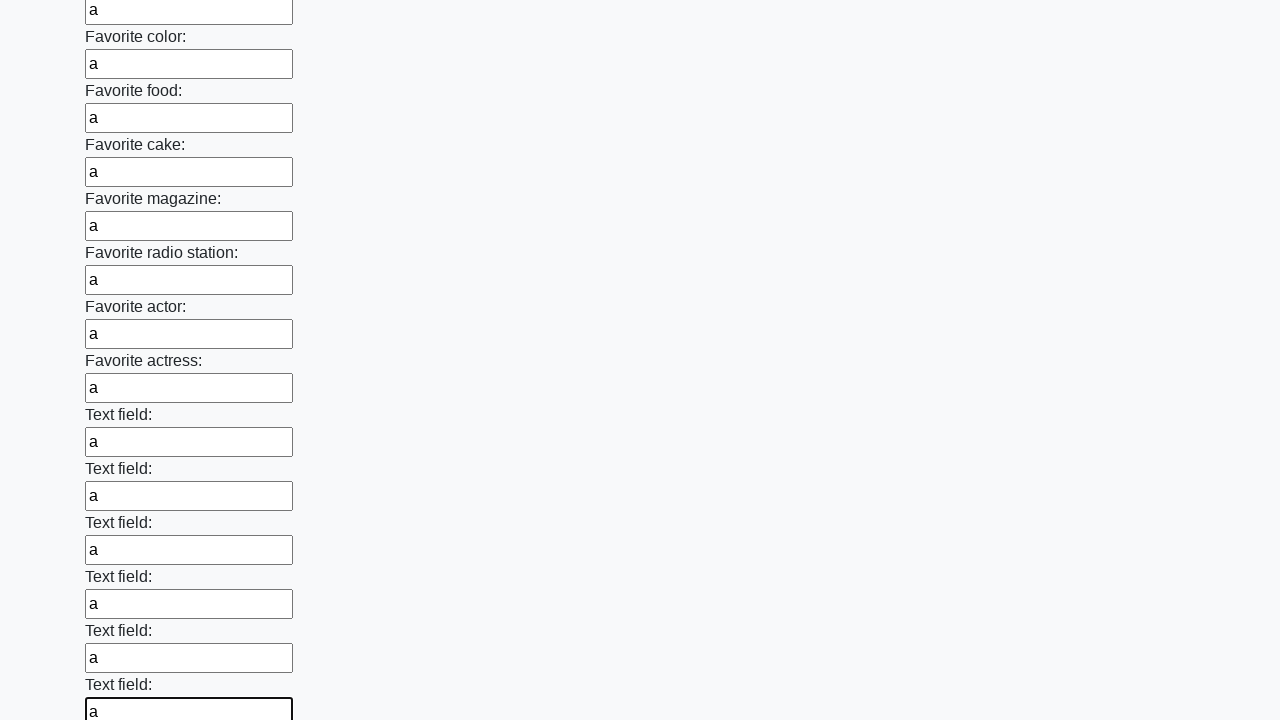

Filled an input field with 'a' on input >> nth=32
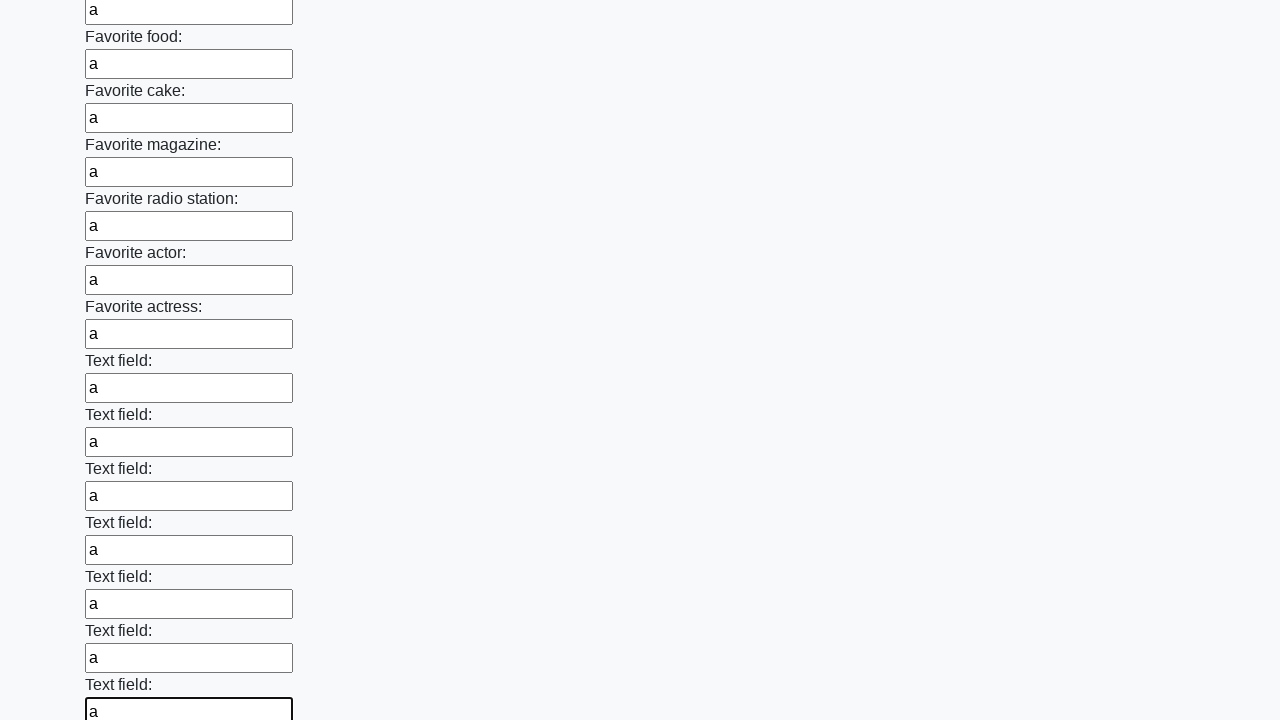

Filled an input field with 'a' on input >> nth=33
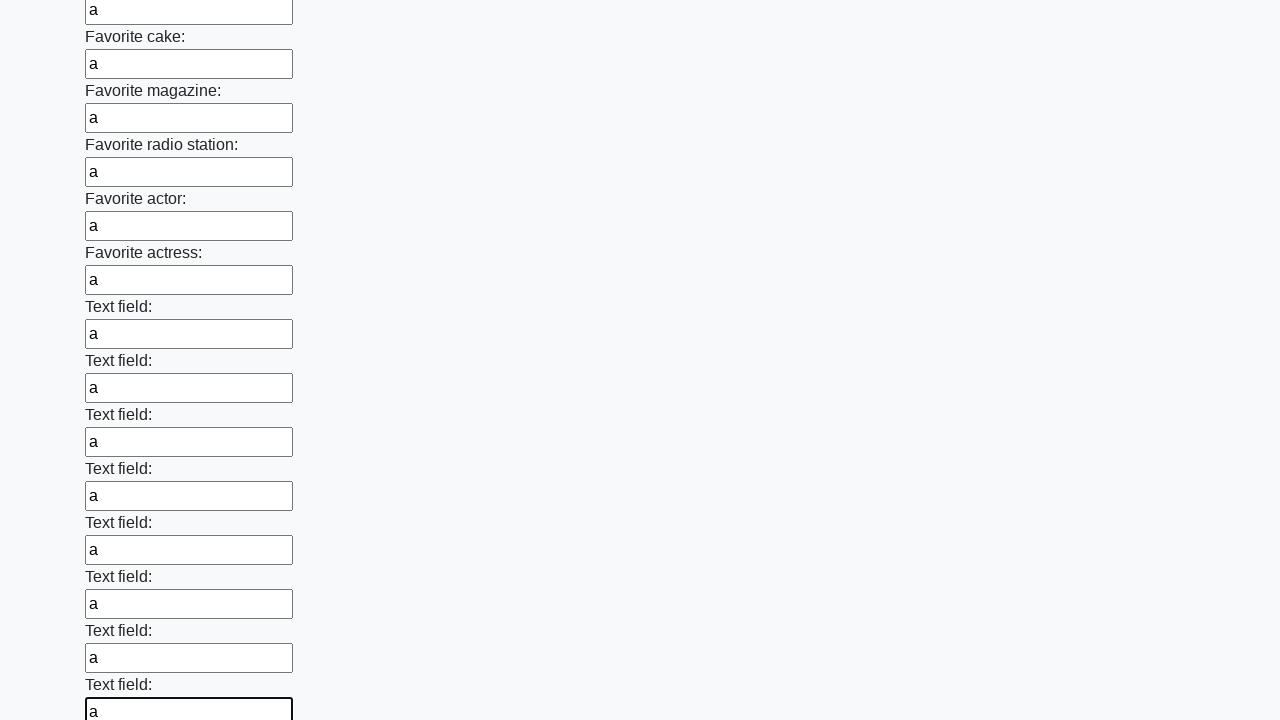

Filled an input field with 'a' on input >> nth=34
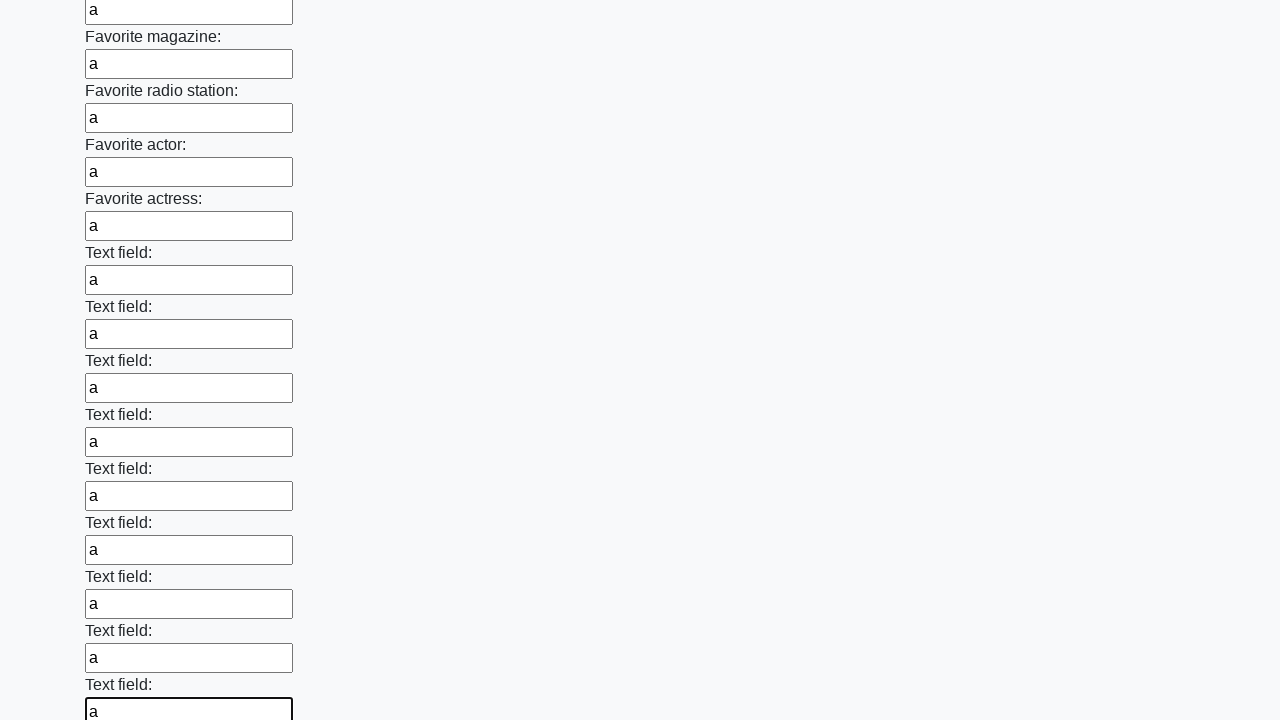

Filled an input field with 'a' on input >> nth=35
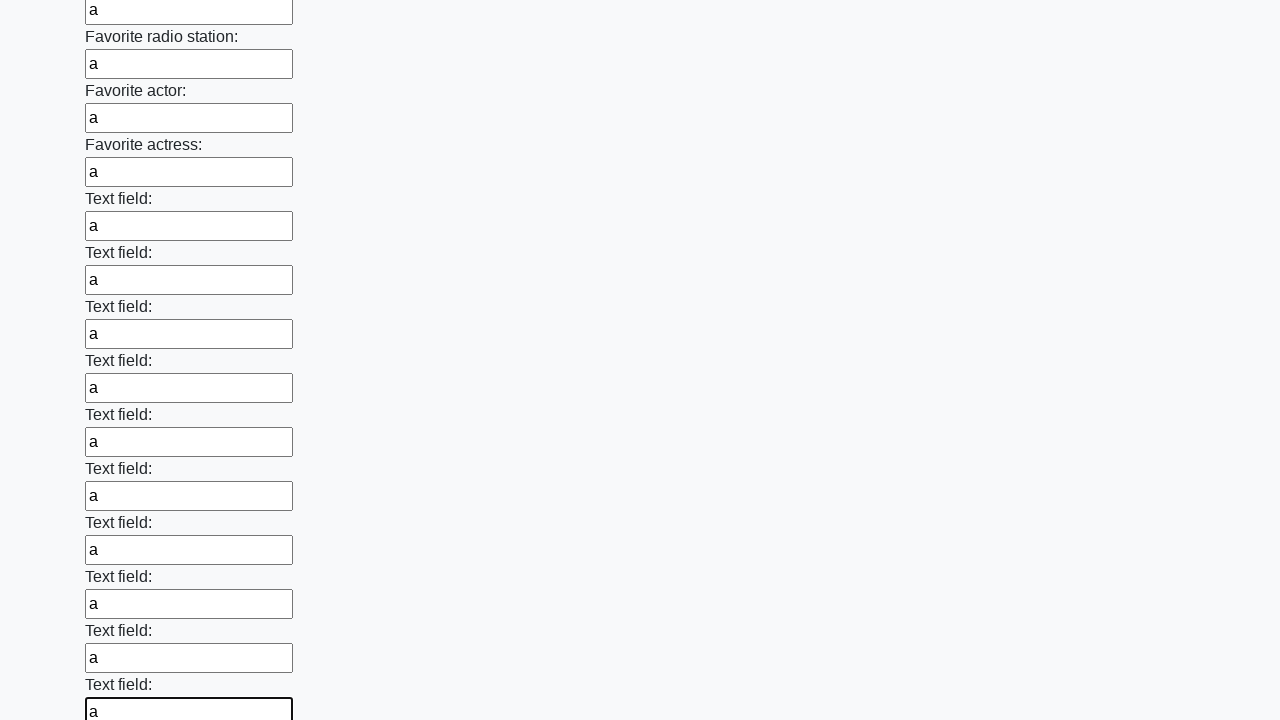

Filled an input field with 'a' on input >> nth=36
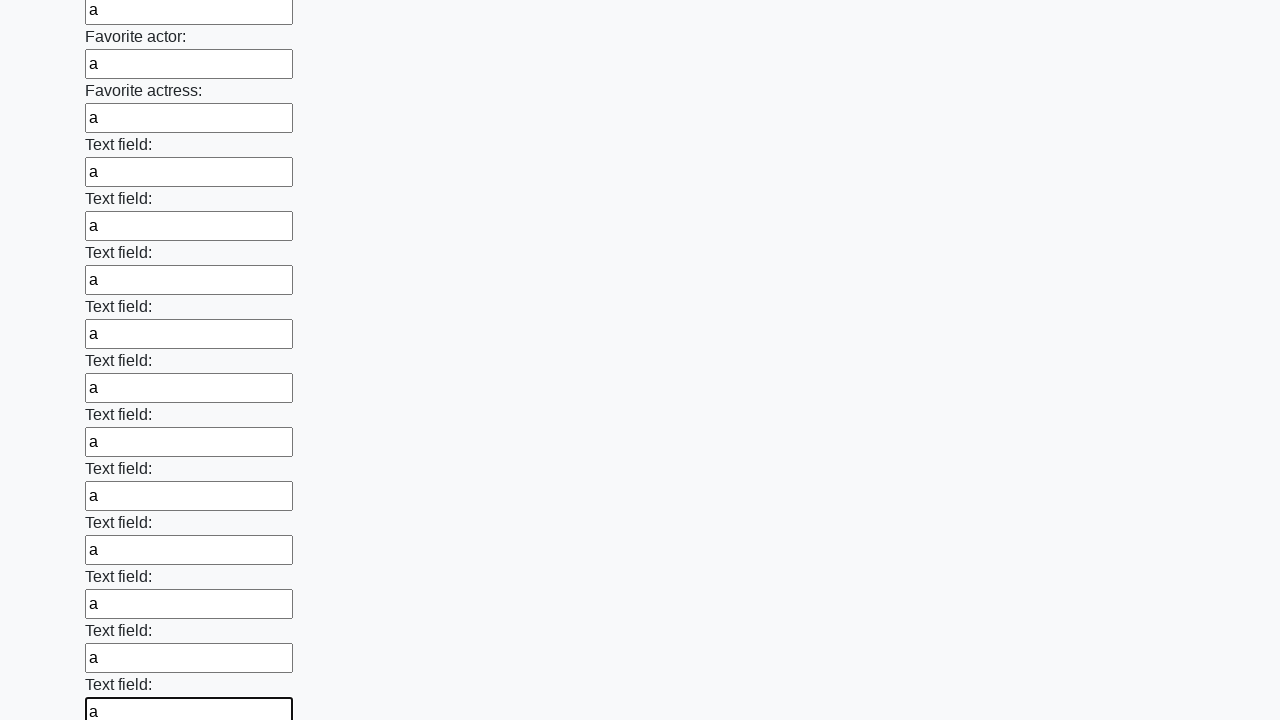

Filled an input field with 'a' on input >> nth=37
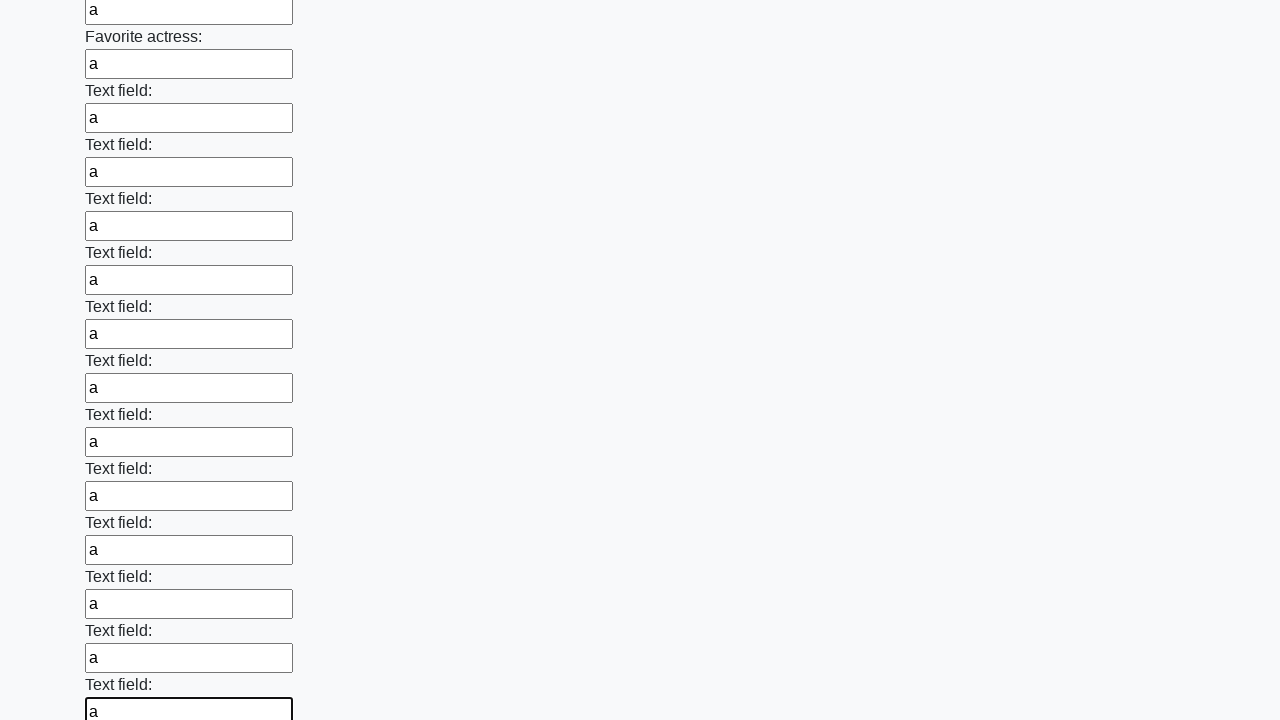

Filled an input field with 'a' on input >> nth=38
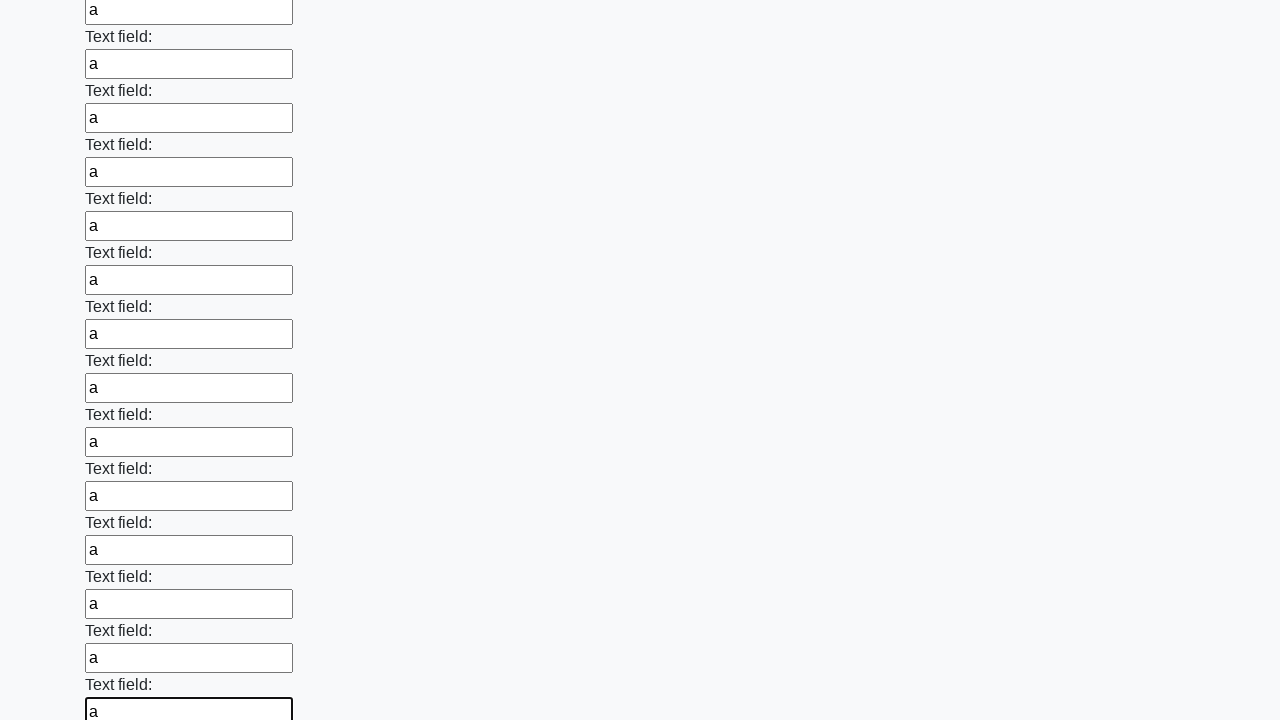

Filled an input field with 'a' on input >> nth=39
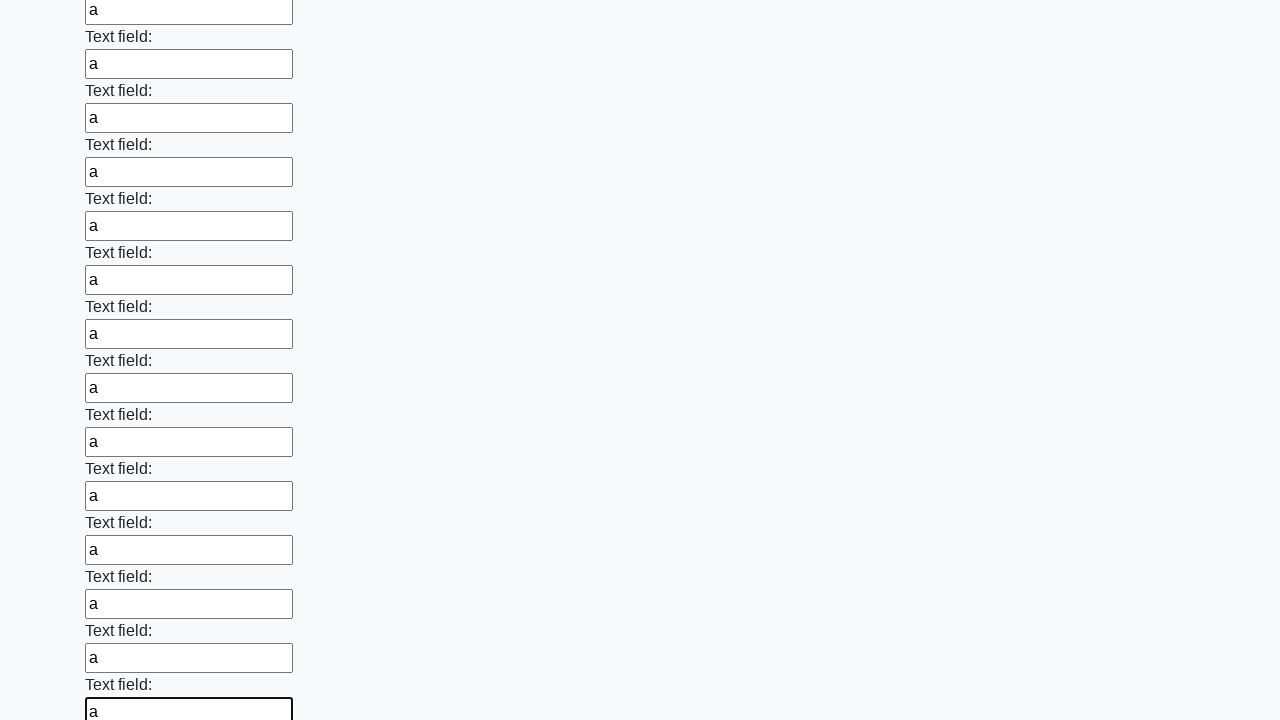

Filled an input field with 'a' on input >> nth=40
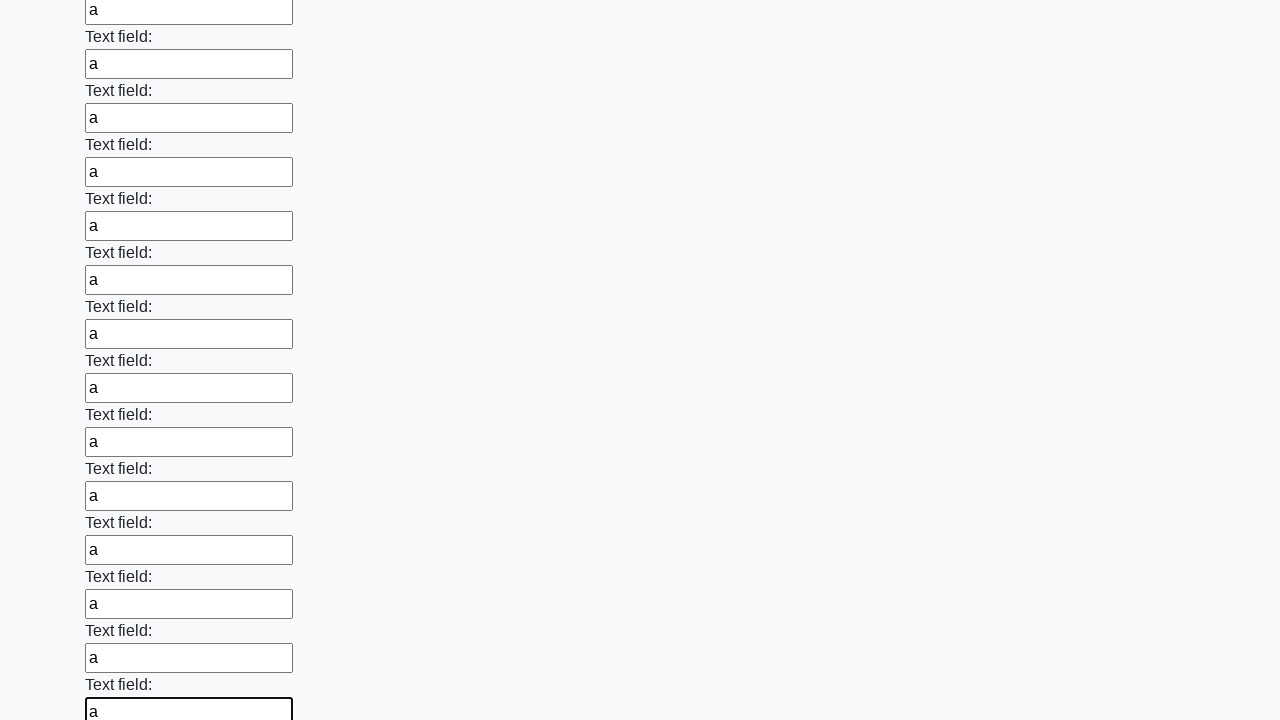

Filled an input field with 'a' on input >> nth=41
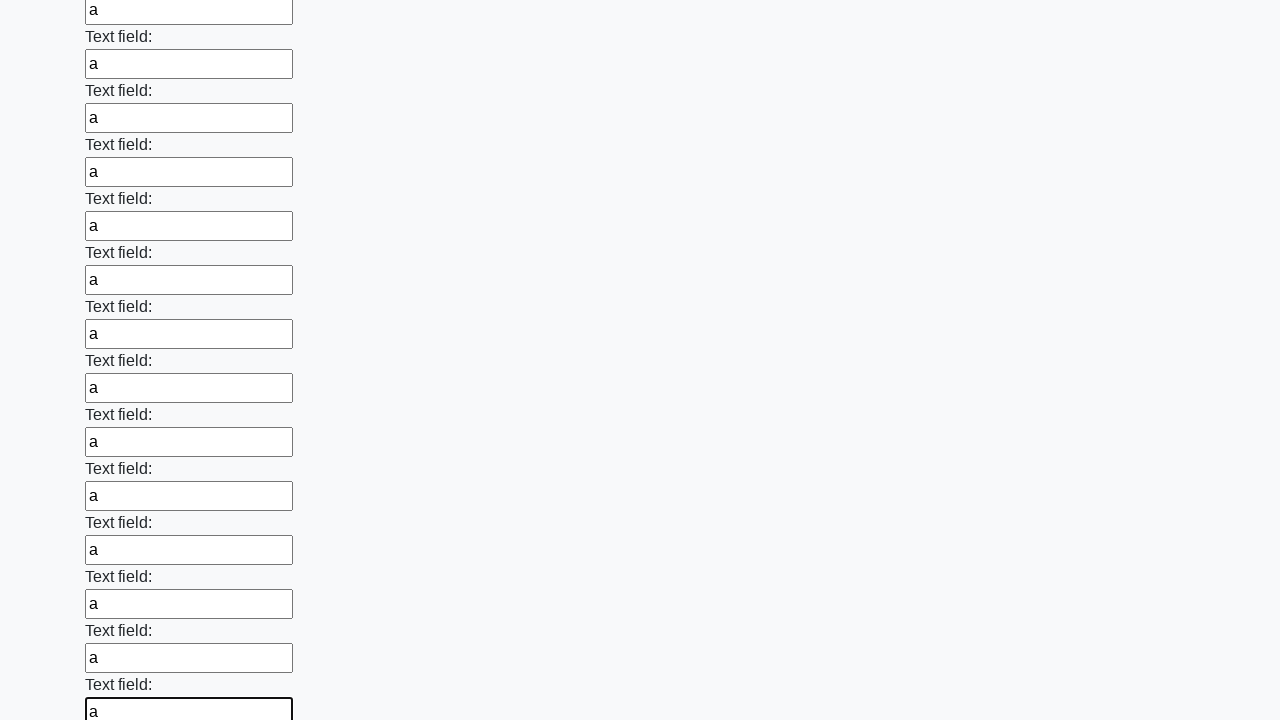

Filled an input field with 'a' on input >> nth=42
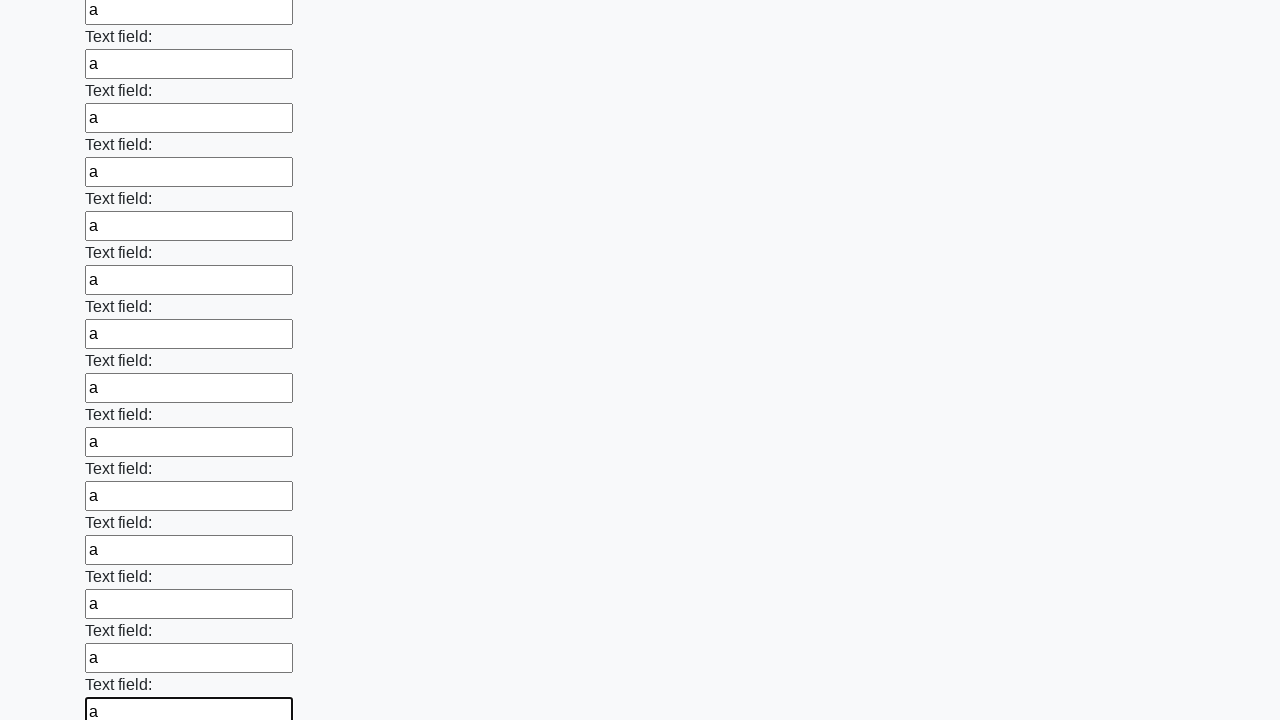

Filled an input field with 'a' on input >> nth=43
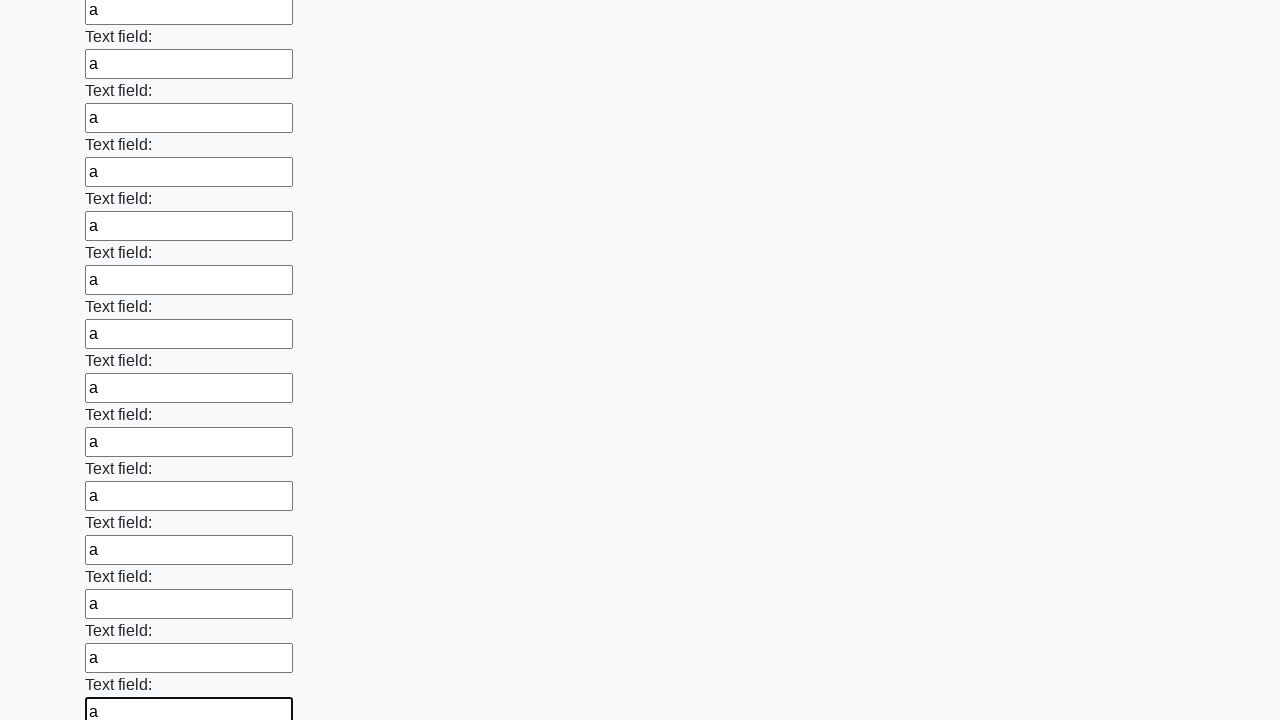

Filled an input field with 'a' on input >> nth=44
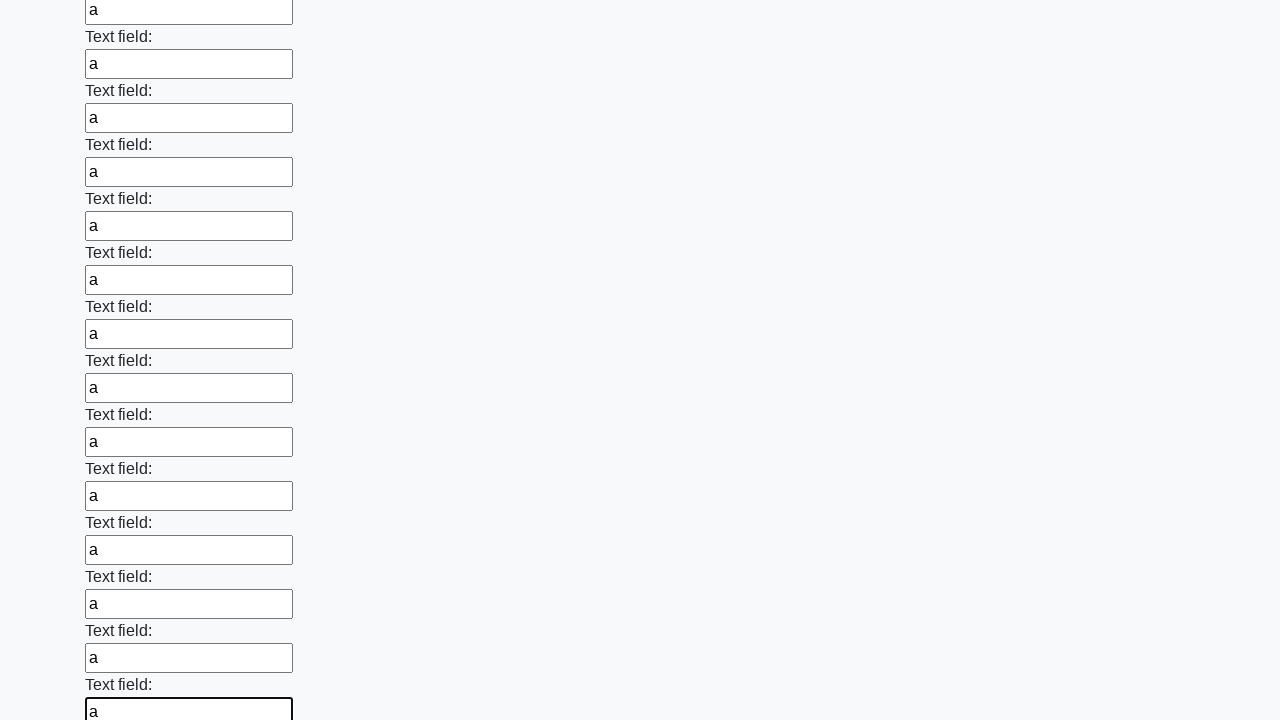

Filled an input field with 'a' on input >> nth=45
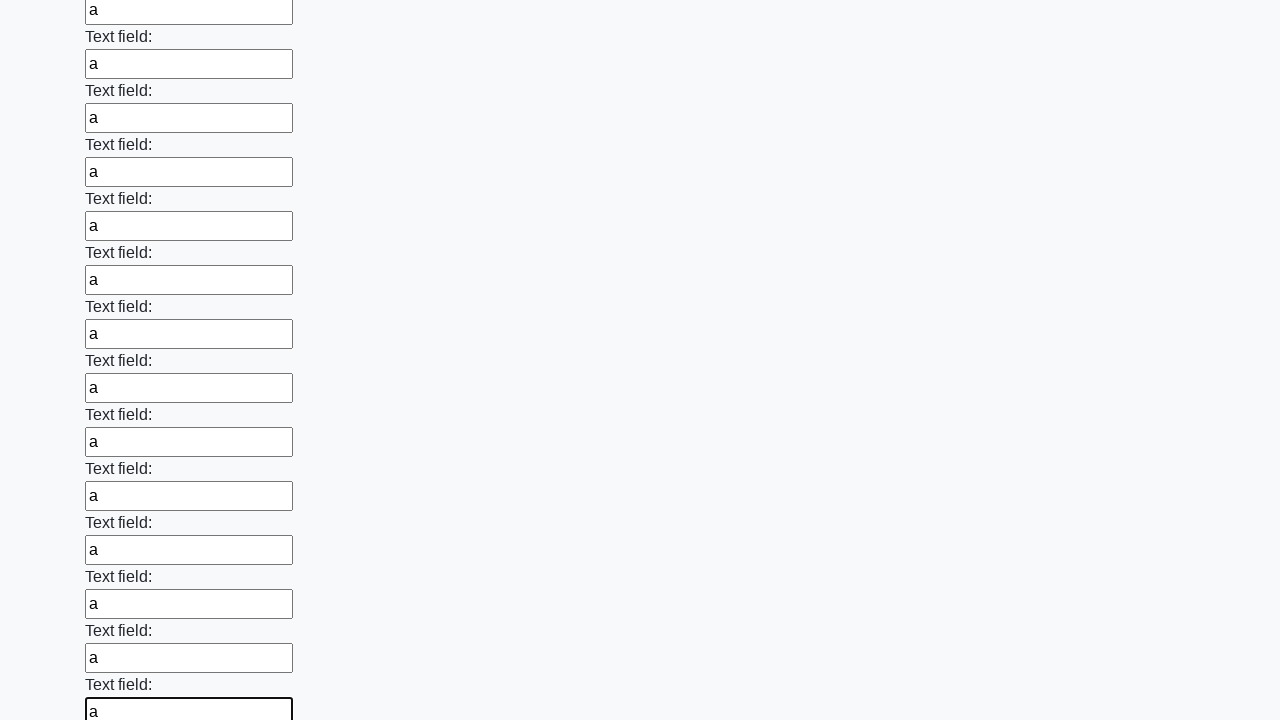

Filled an input field with 'a' on input >> nth=46
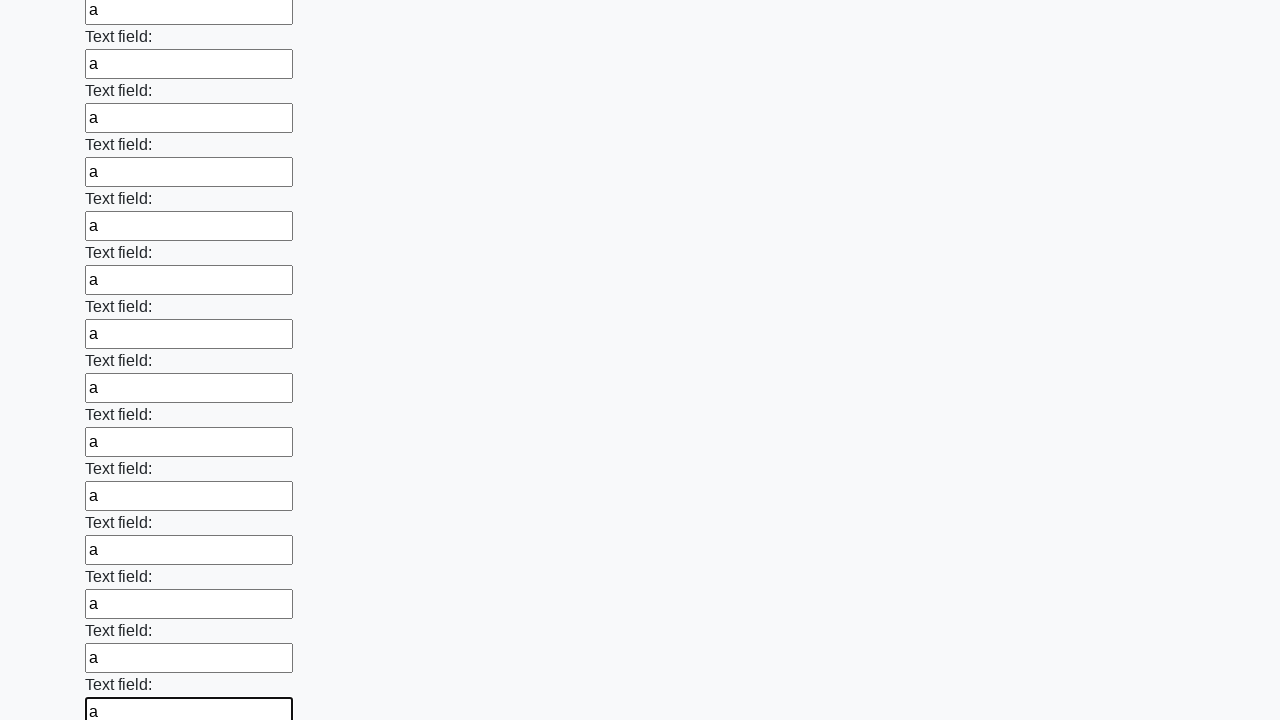

Filled an input field with 'a' on input >> nth=47
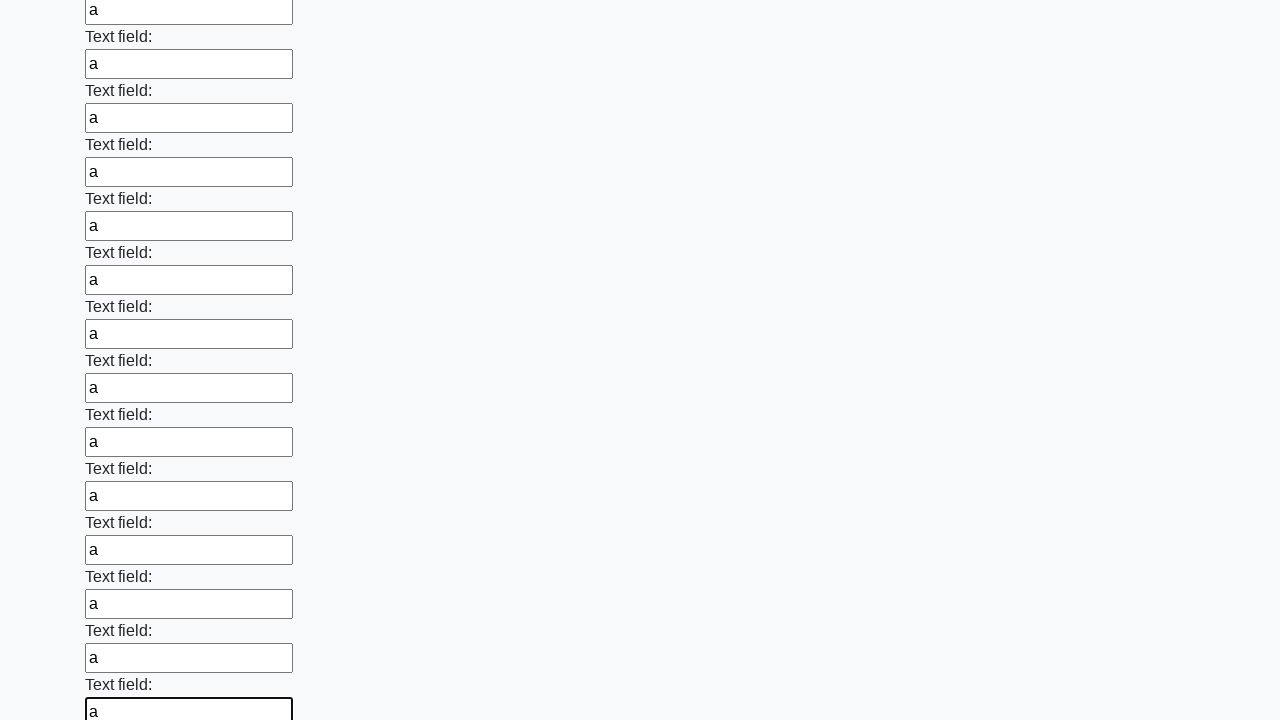

Filled an input field with 'a' on input >> nth=48
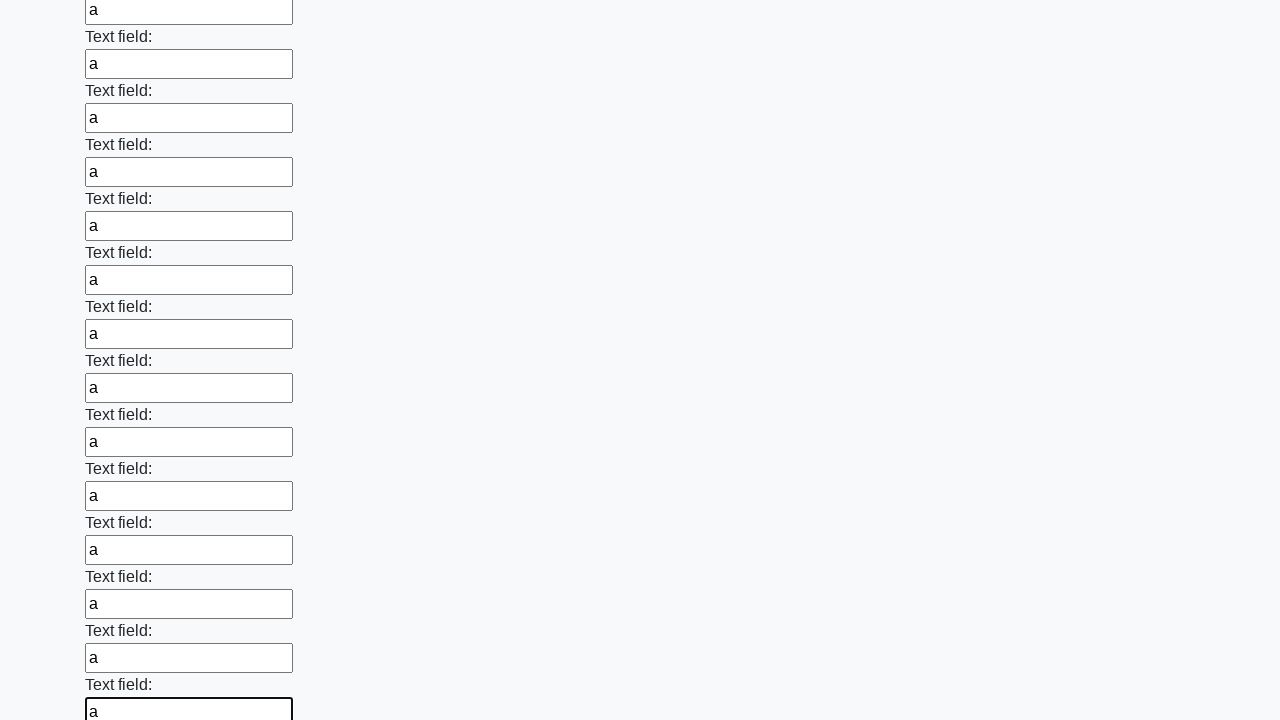

Filled an input field with 'a' on input >> nth=49
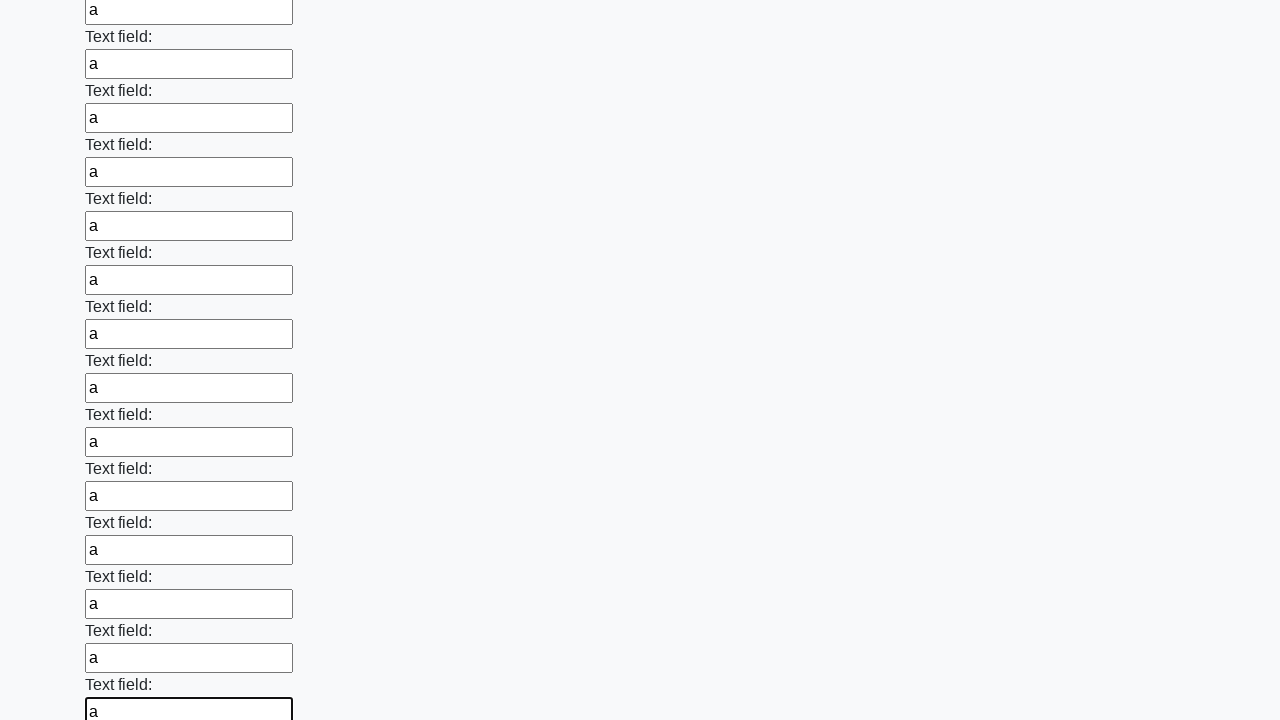

Filled an input field with 'a' on input >> nth=50
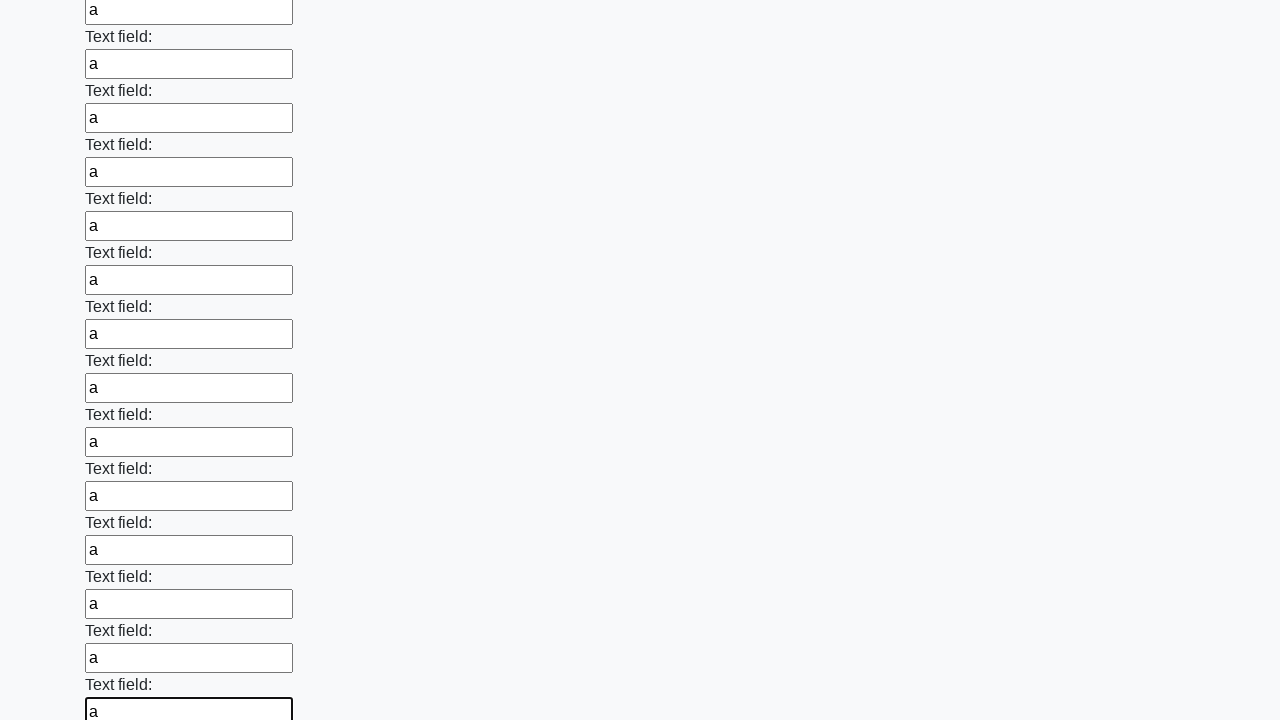

Filled an input field with 'a' on input >> nth=51
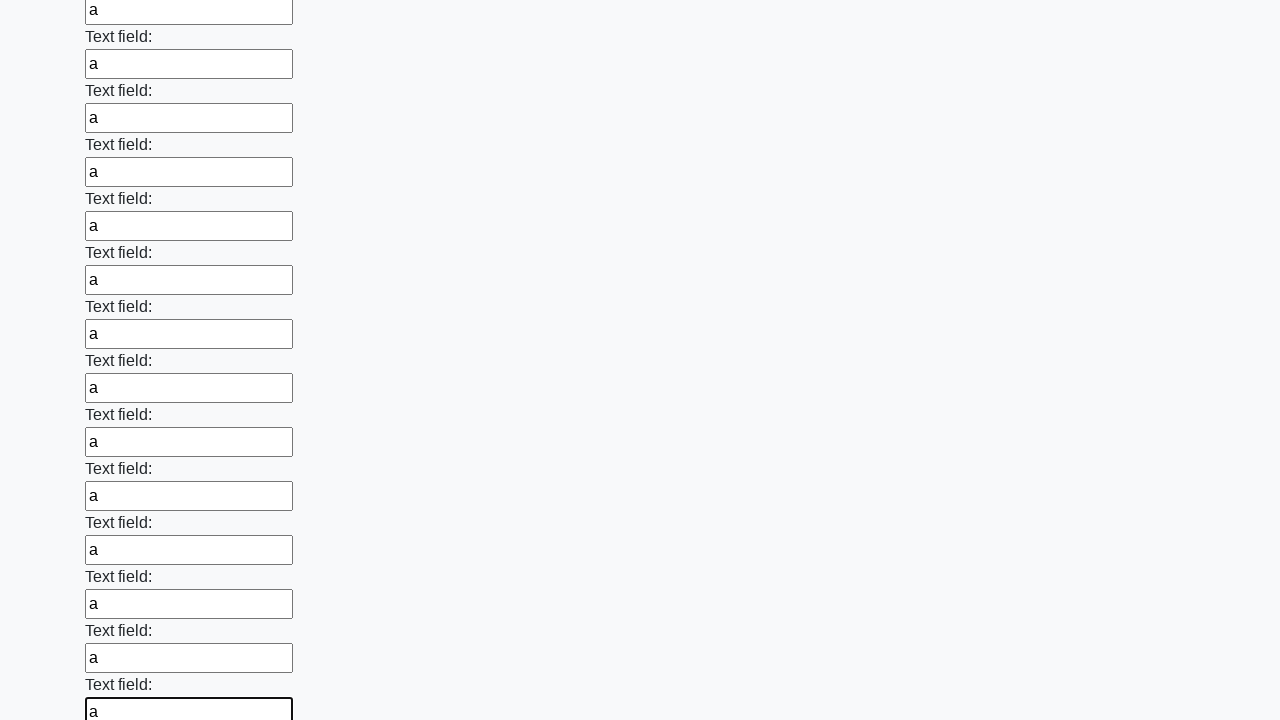

Filled an input field with 'a' on input >> nth=52
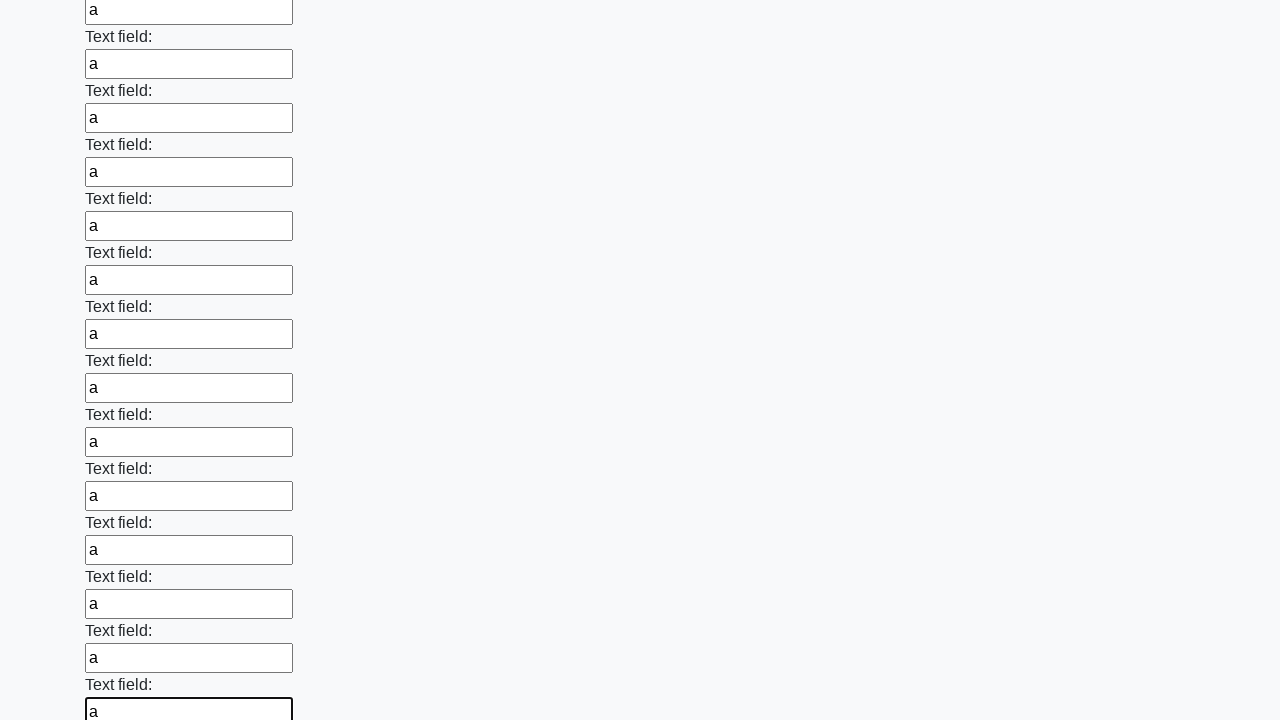

Filled an input field with 'a' on input >> nth=53
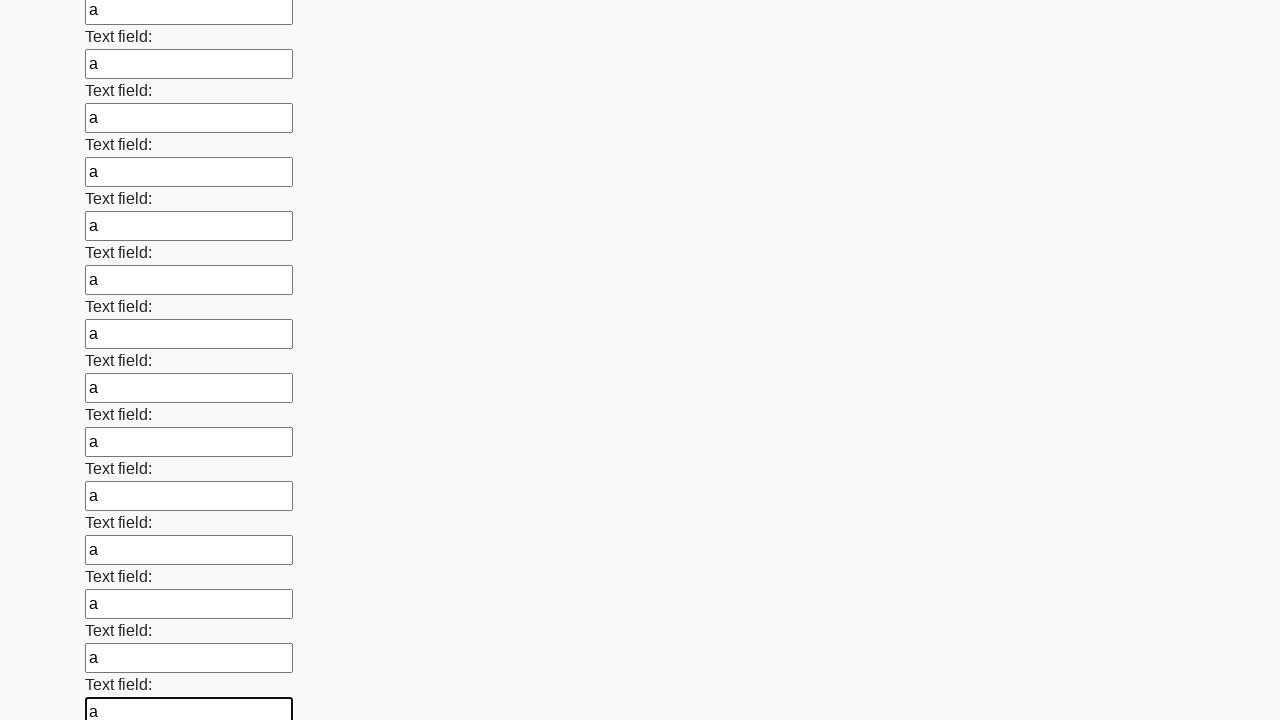

Filled an input field with 'a' on input >> nth=54
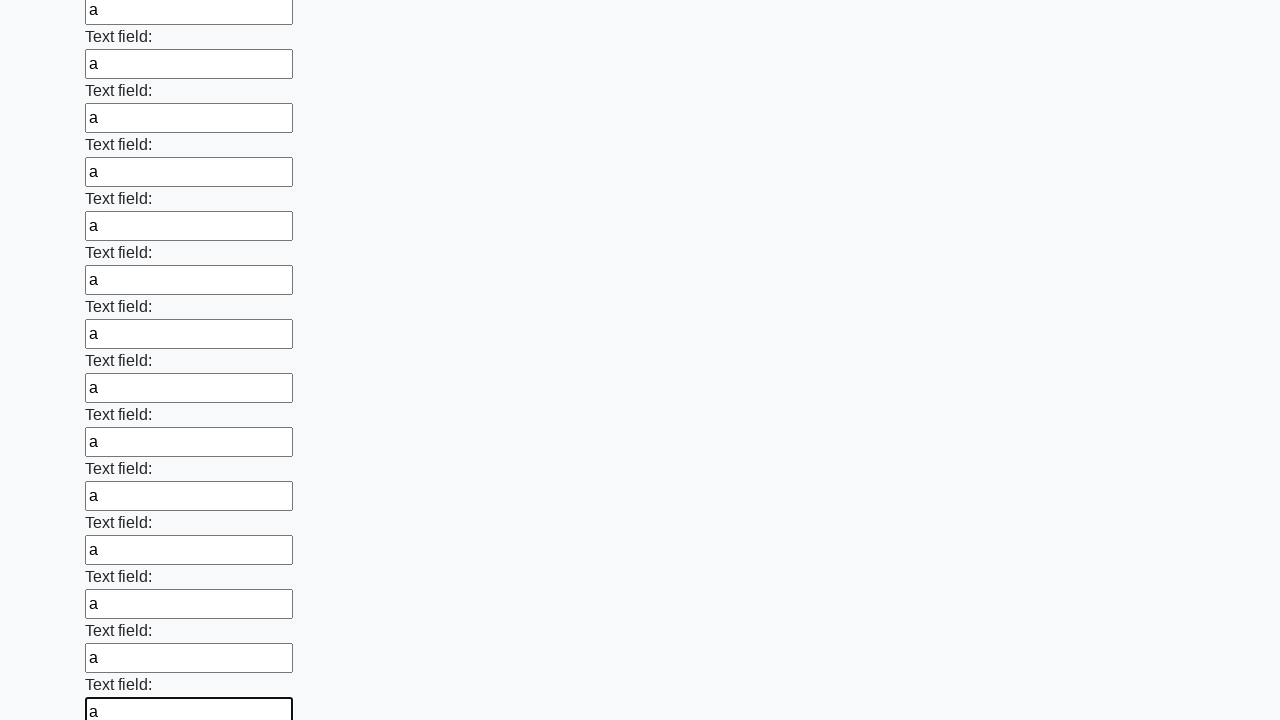

Filled an input field with 'a' on input >> nth=55
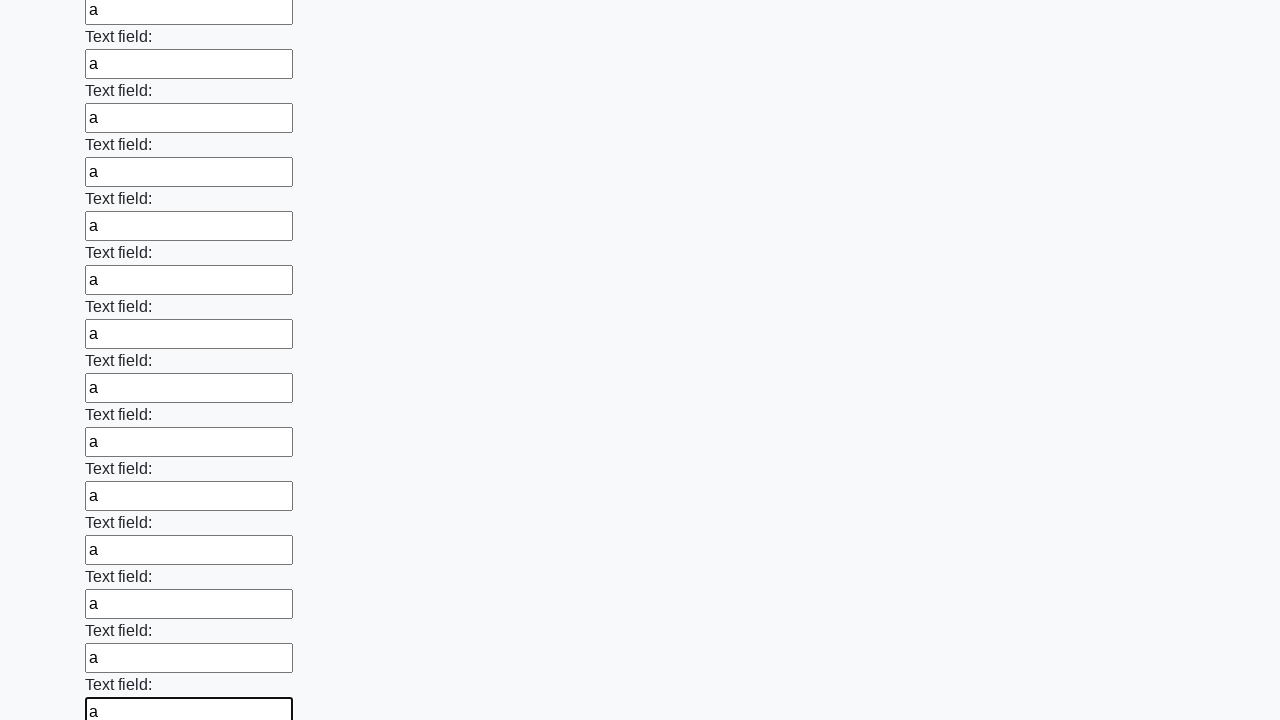

Filled an input field with 'a' on input >> nth=56
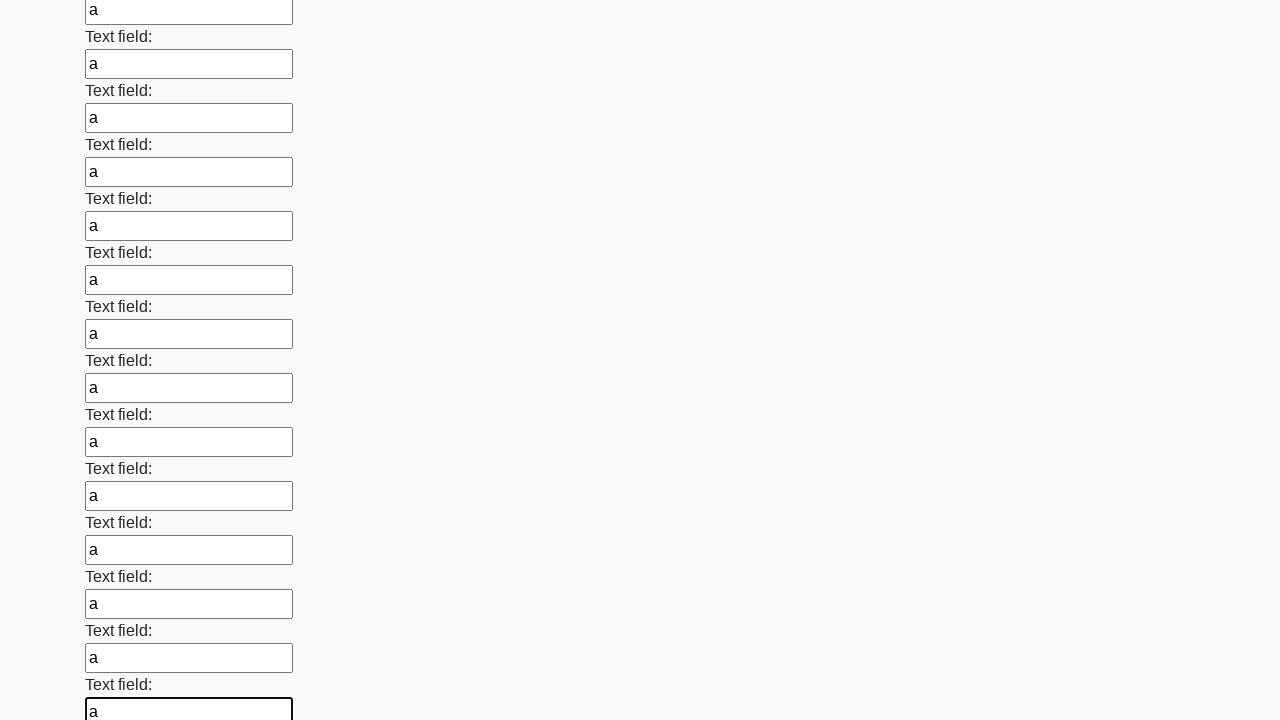

Filled an input field with 'a' on input >> nth=57
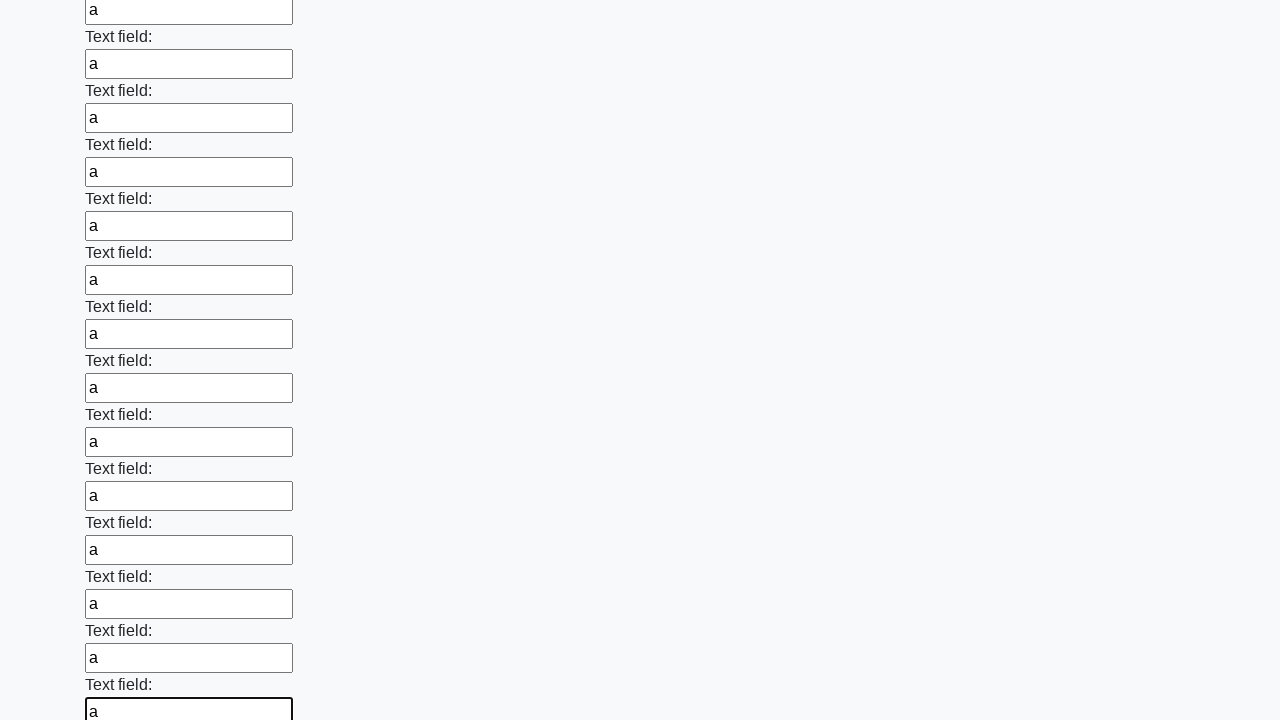

Filled an input field with 'a' on input >> nth=58
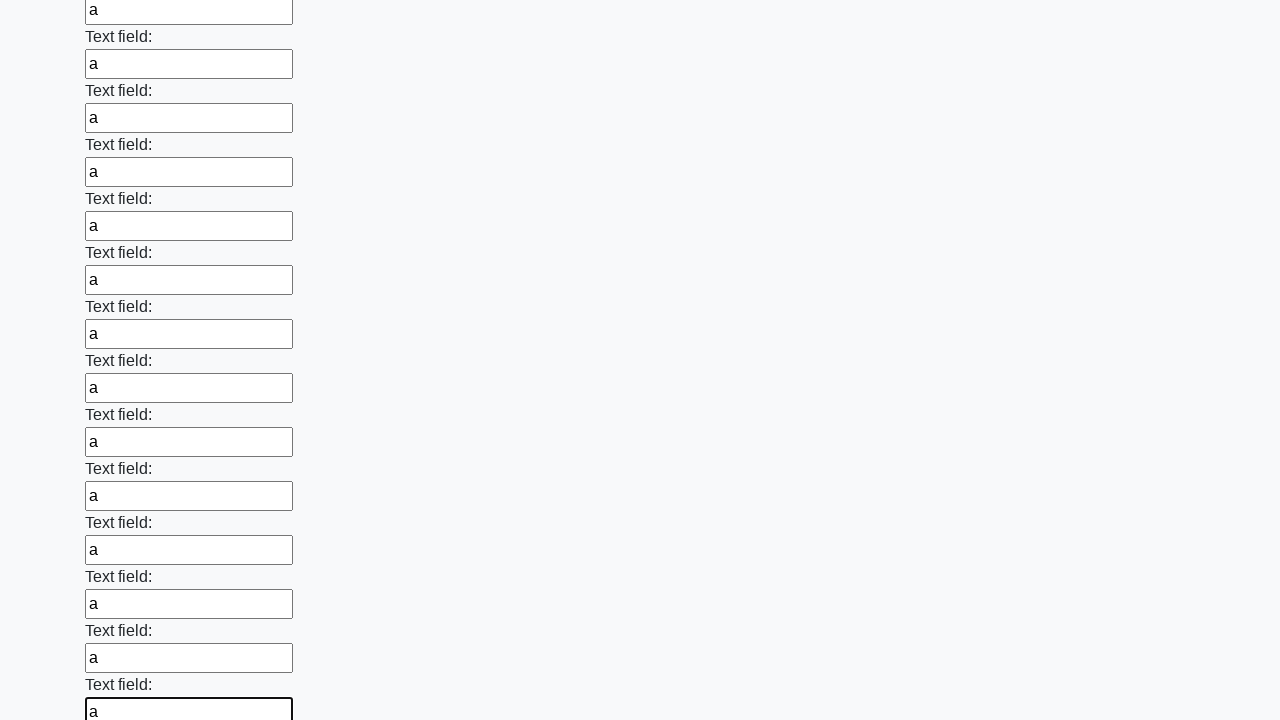

Filled an input field with 'a' on input >> nth=59
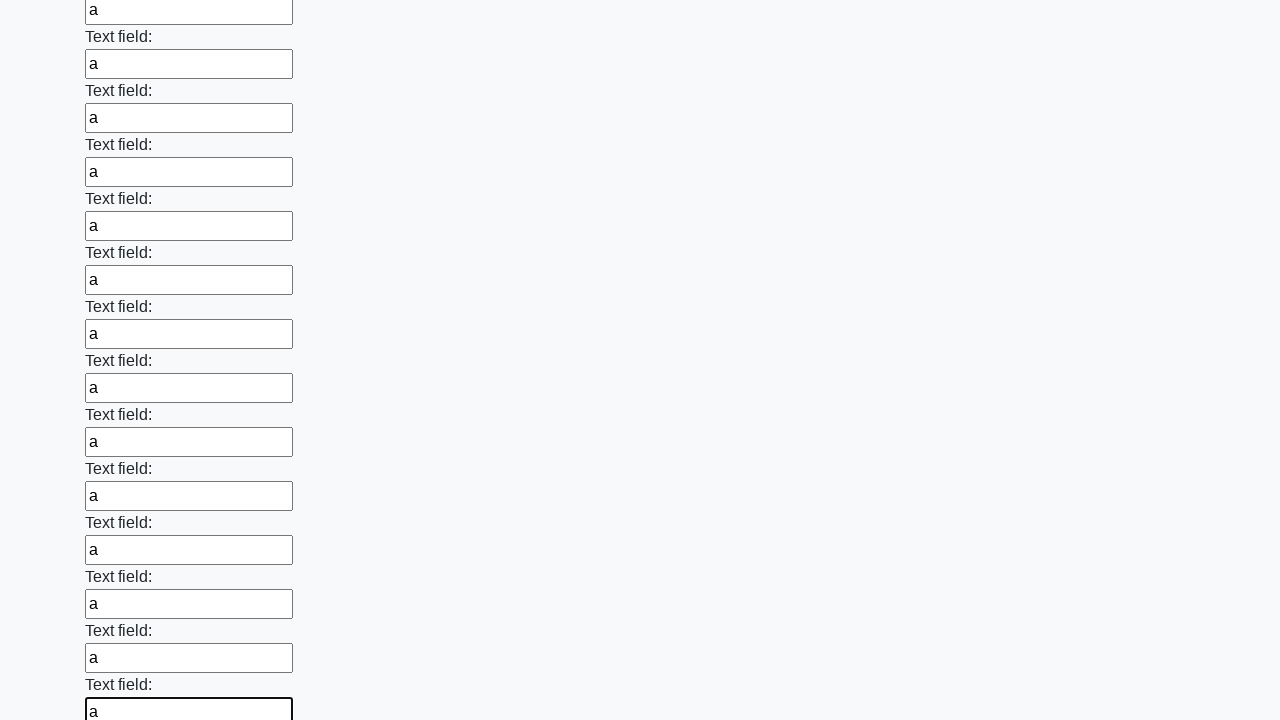

Filled an input field with 'a' on input >> nth=60
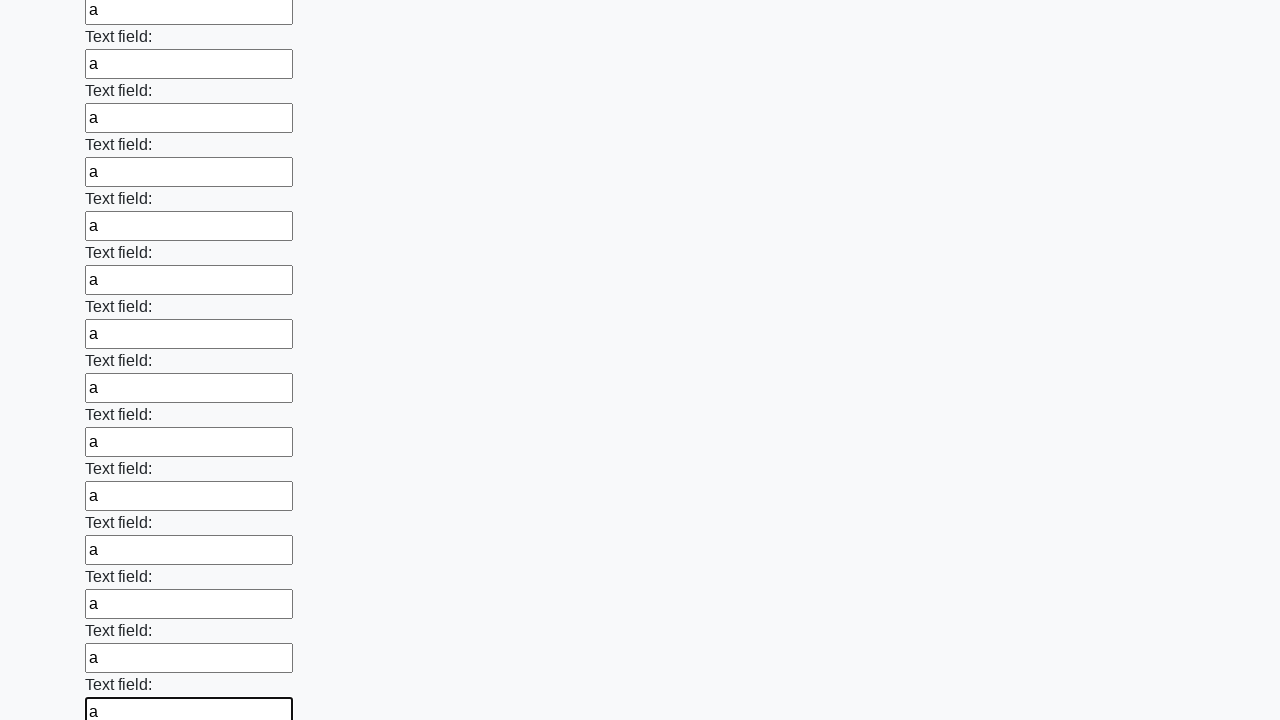

Filled an input field with 'a' on input >> nth=61
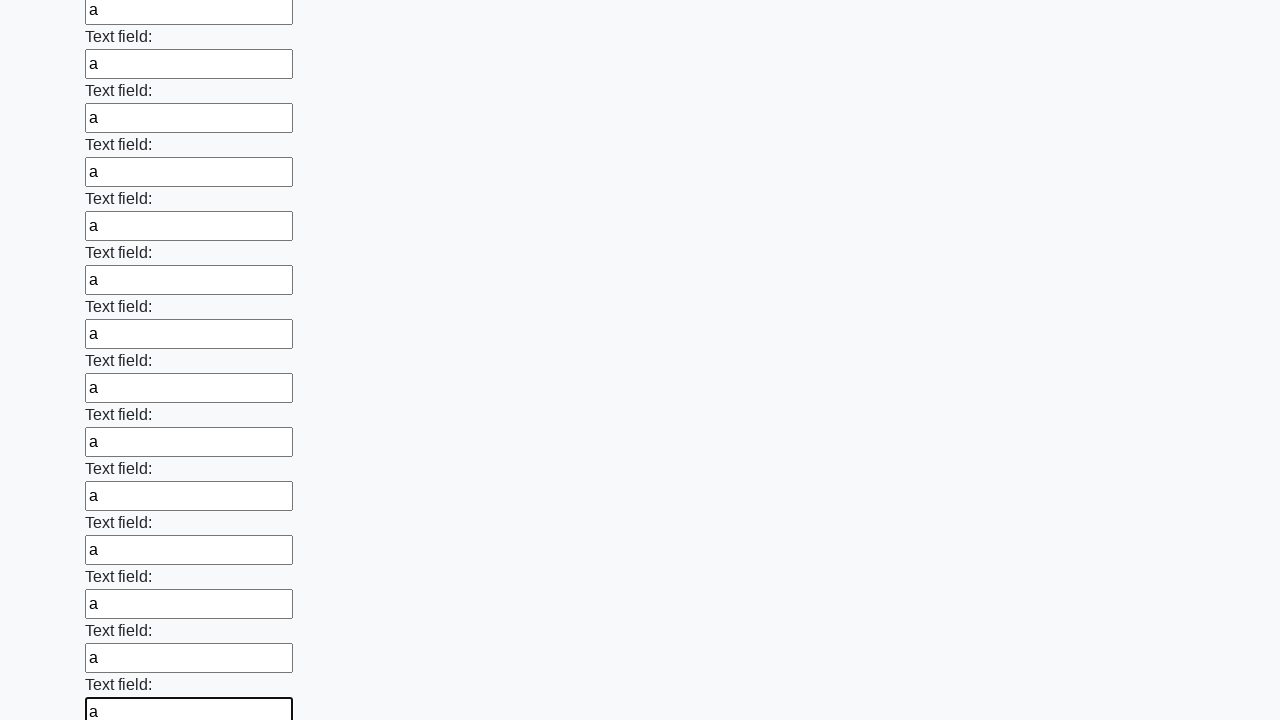

Filled an input field with 'a' on input >> nth=62
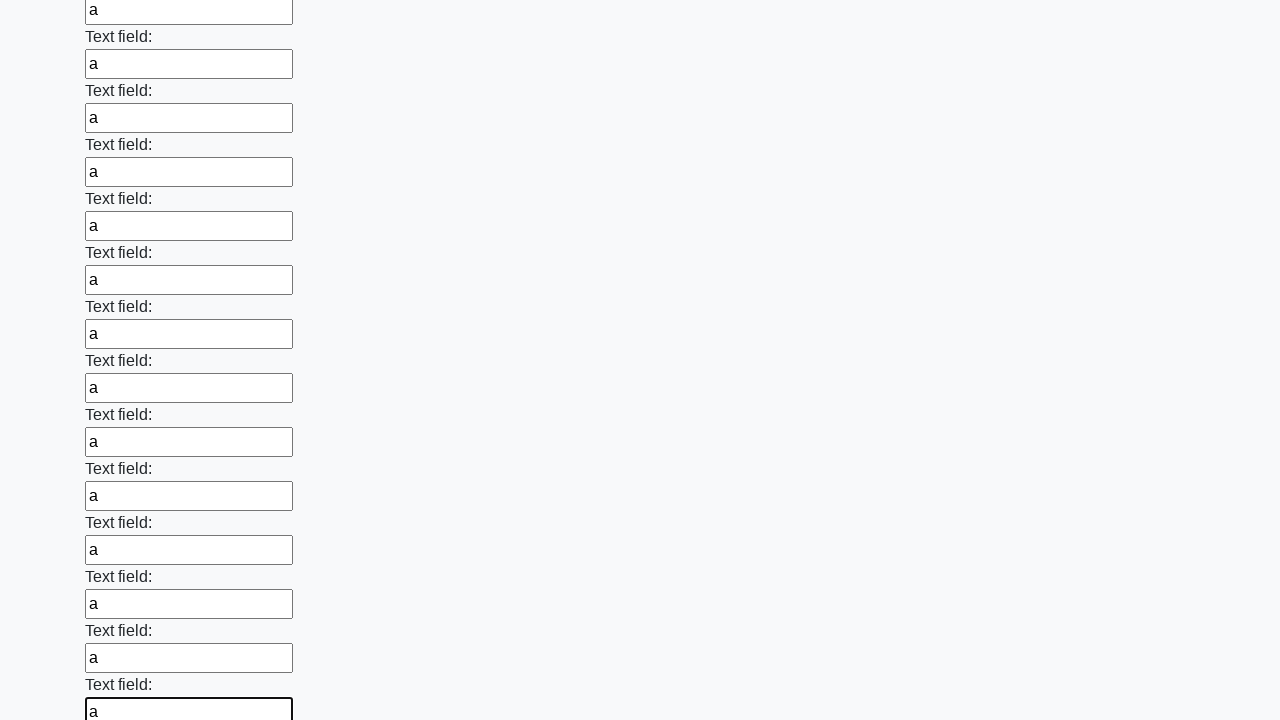

Filled an input field with 'a' on input >> nth=63
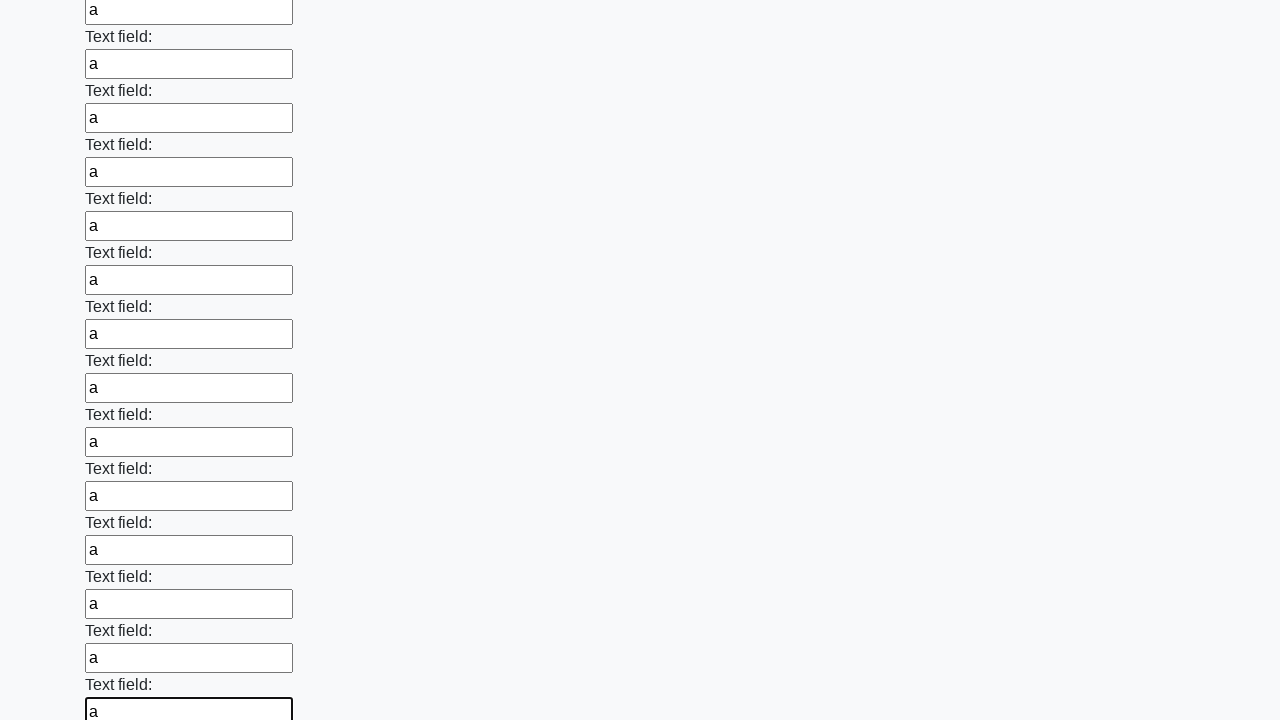

Filled an input field with 'a' on input >> nth=64
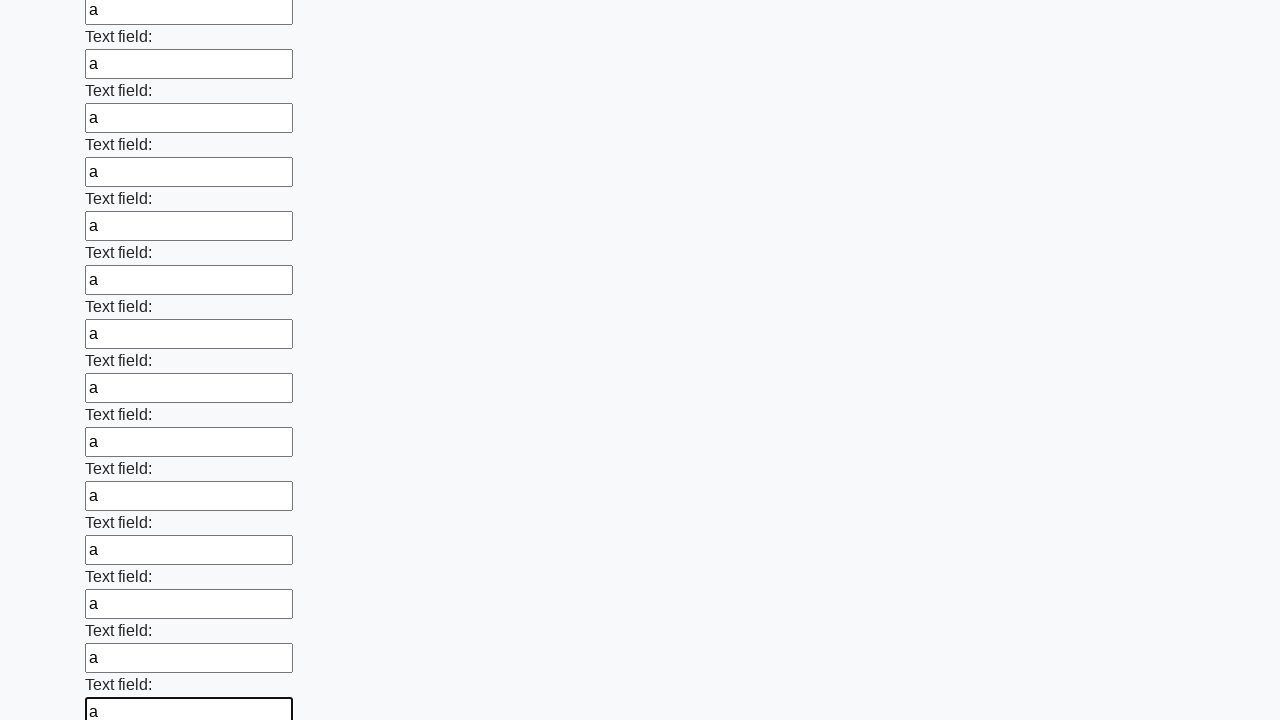

Filled an input field with 'a' on input >> nth=65
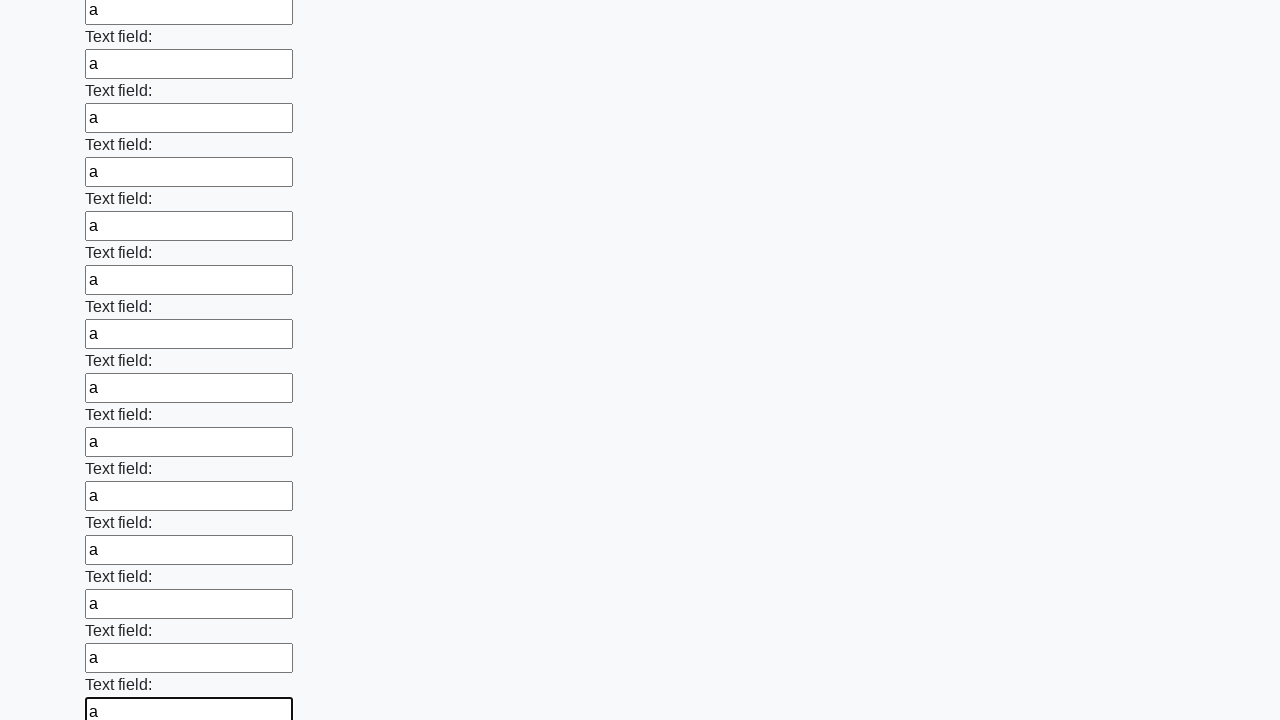

Filled an input field with 'a' on input >> nth=66
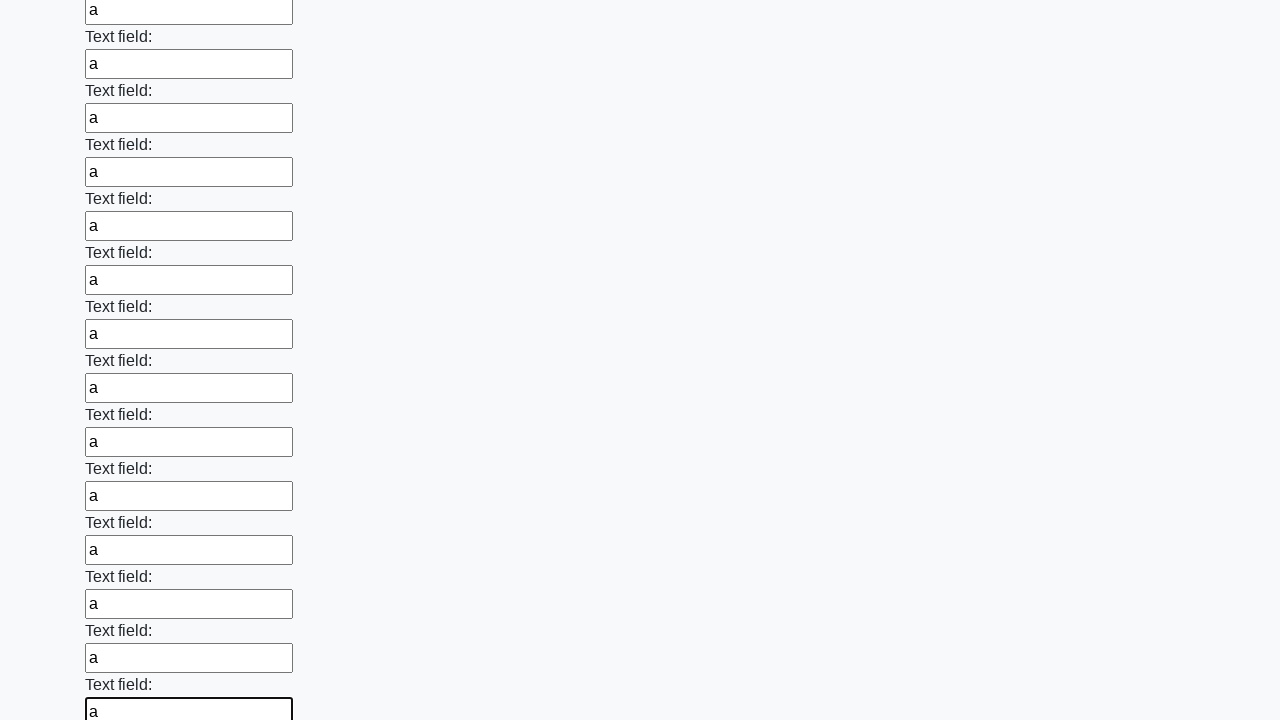

Filled an input field with 'a' on input >> nth=67
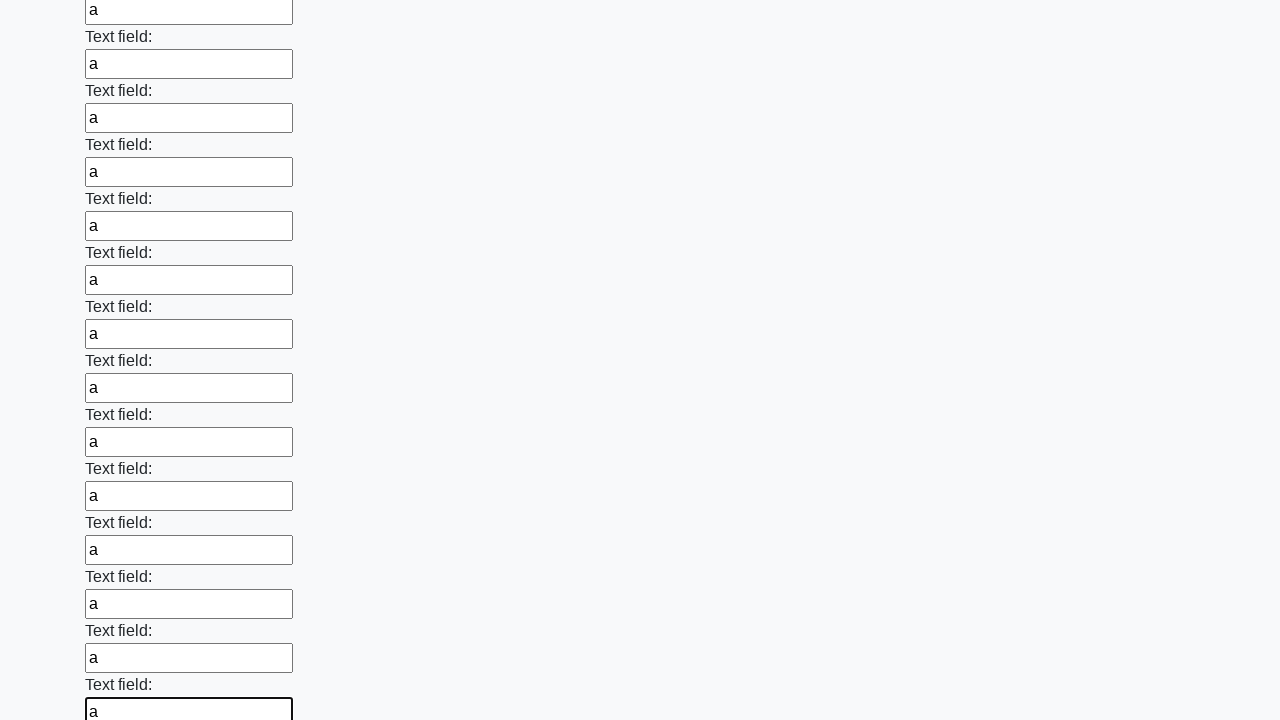

Filled an input field with 'a' on input >> nth=68
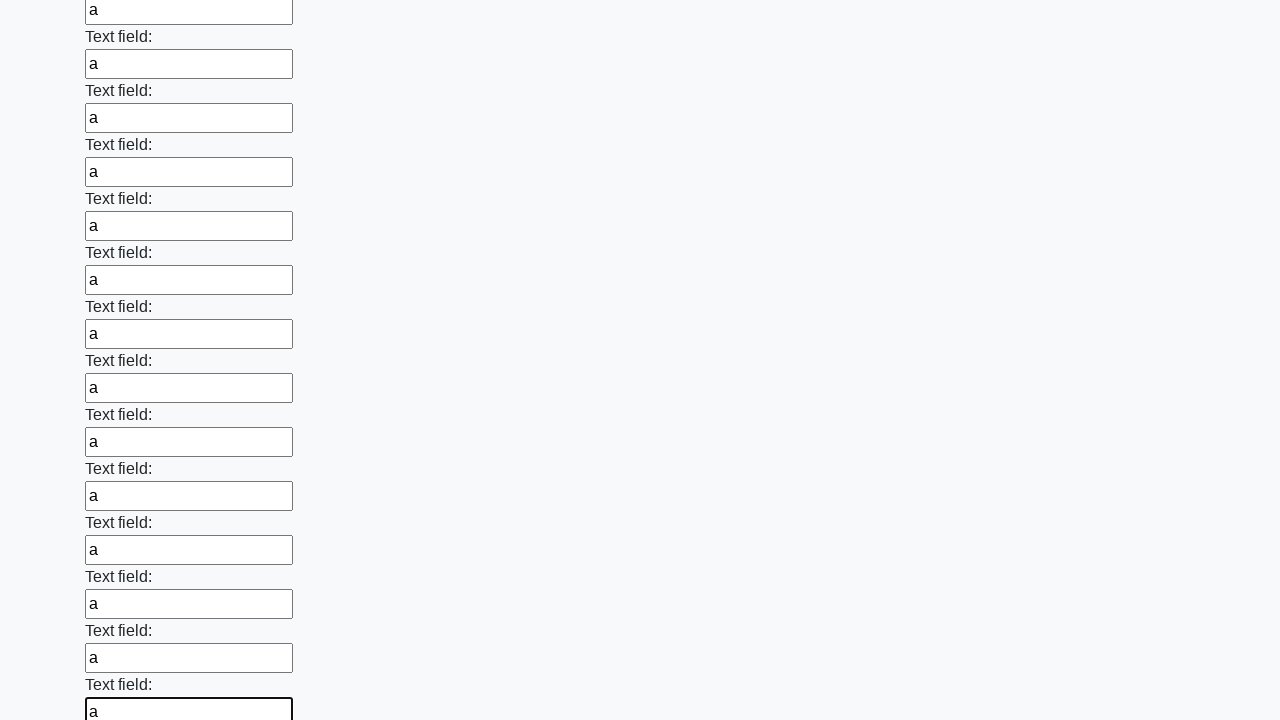

Filled an input field with 'a' on input >> nth=69
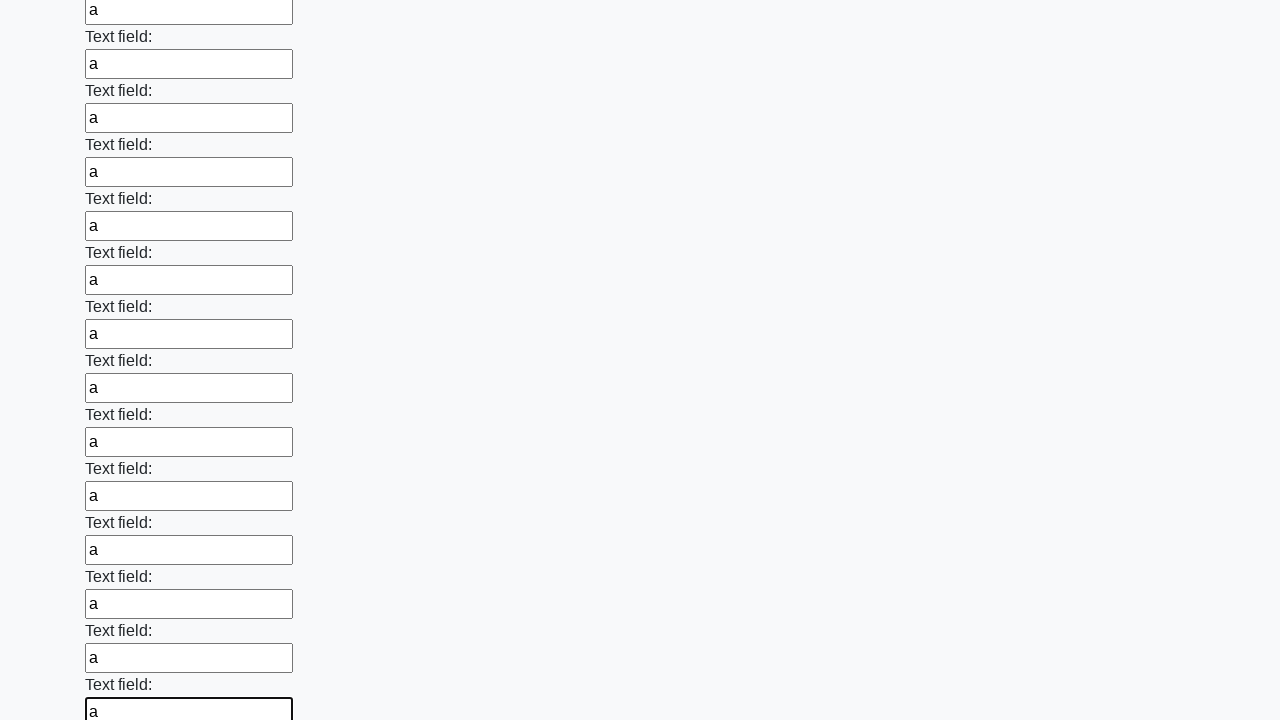

Filled an input field with 'a' on input >> nth=70
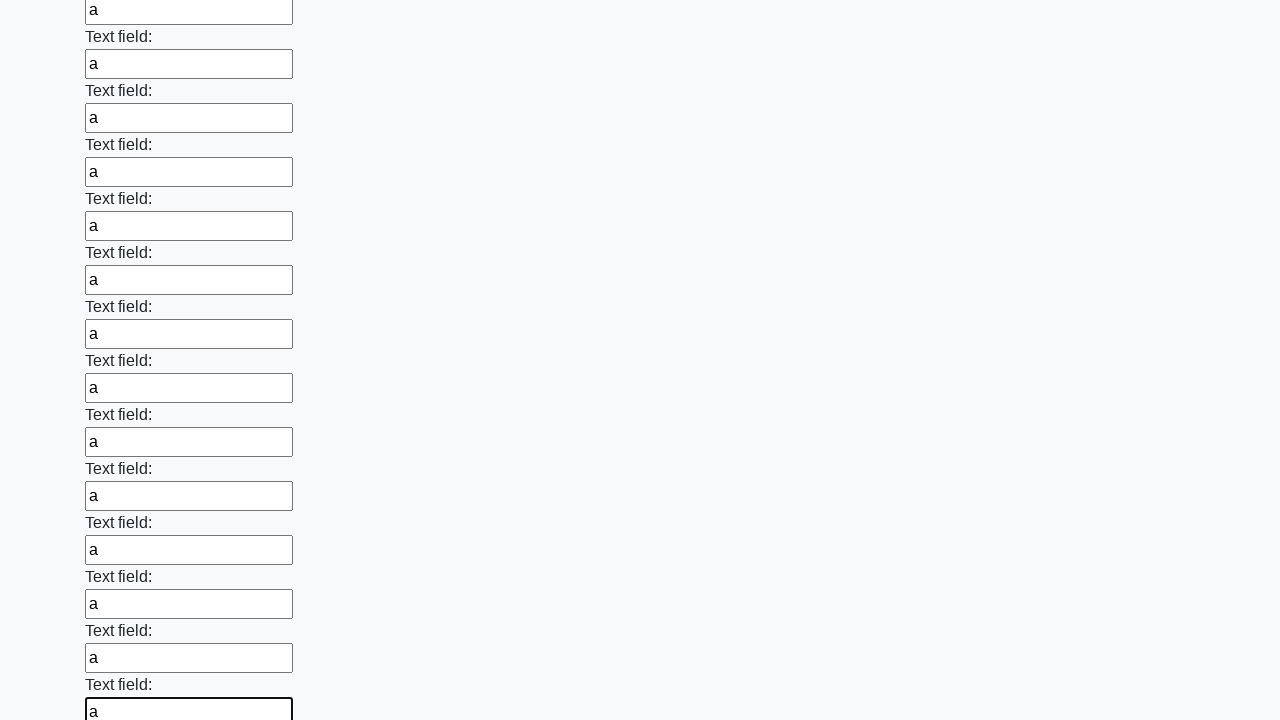

Filled an input field with 'a' on input >> nth=71
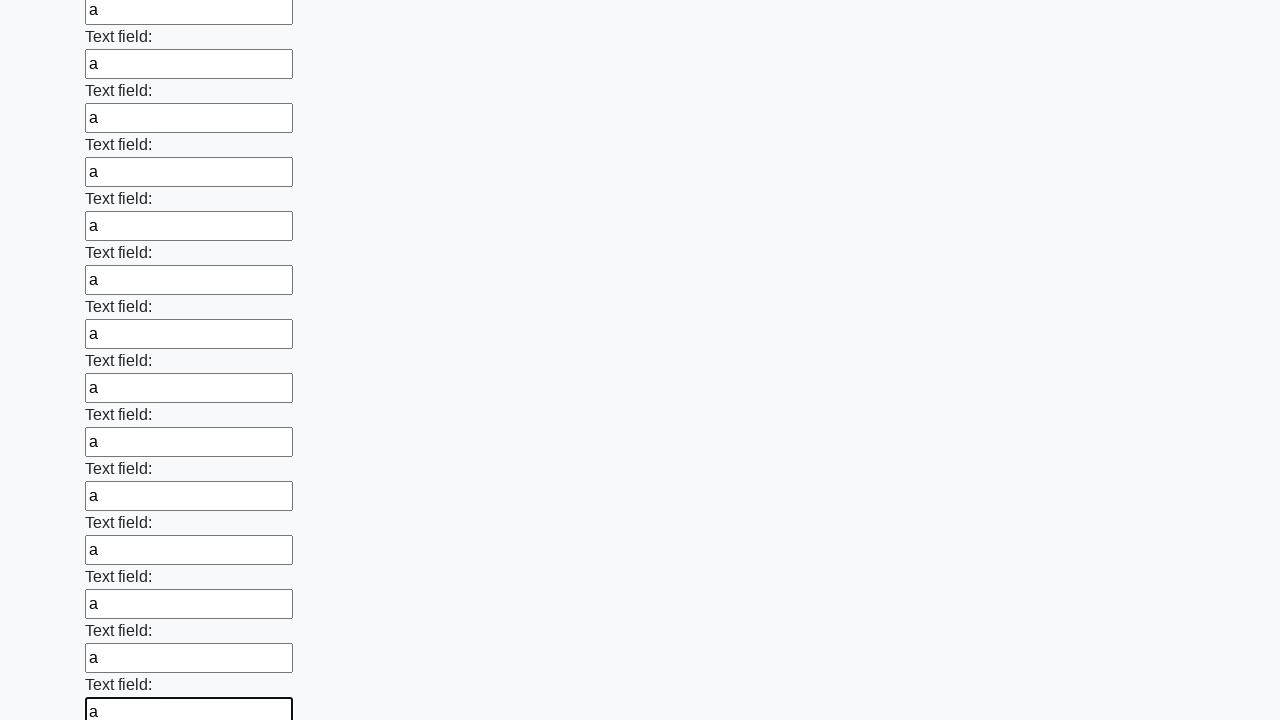

Filled an input field with 'a' on input >> nth=72
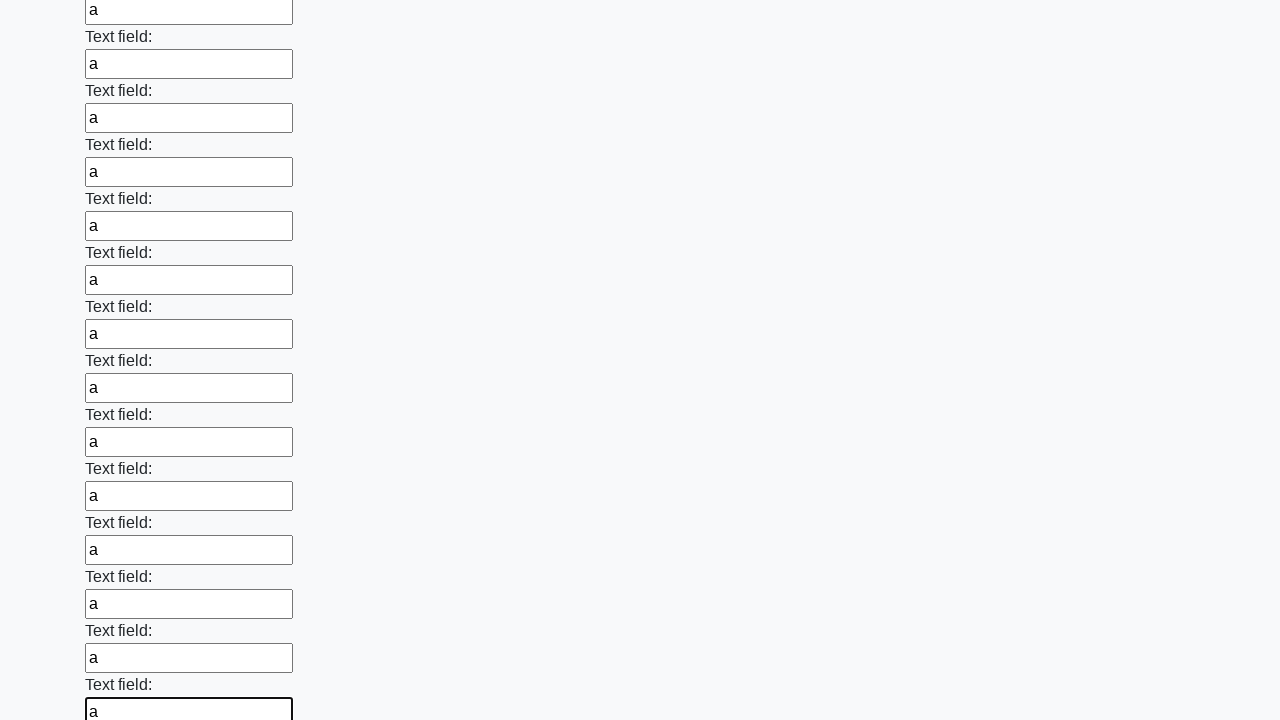

Filled an input field with 'a' on input >> nth=73
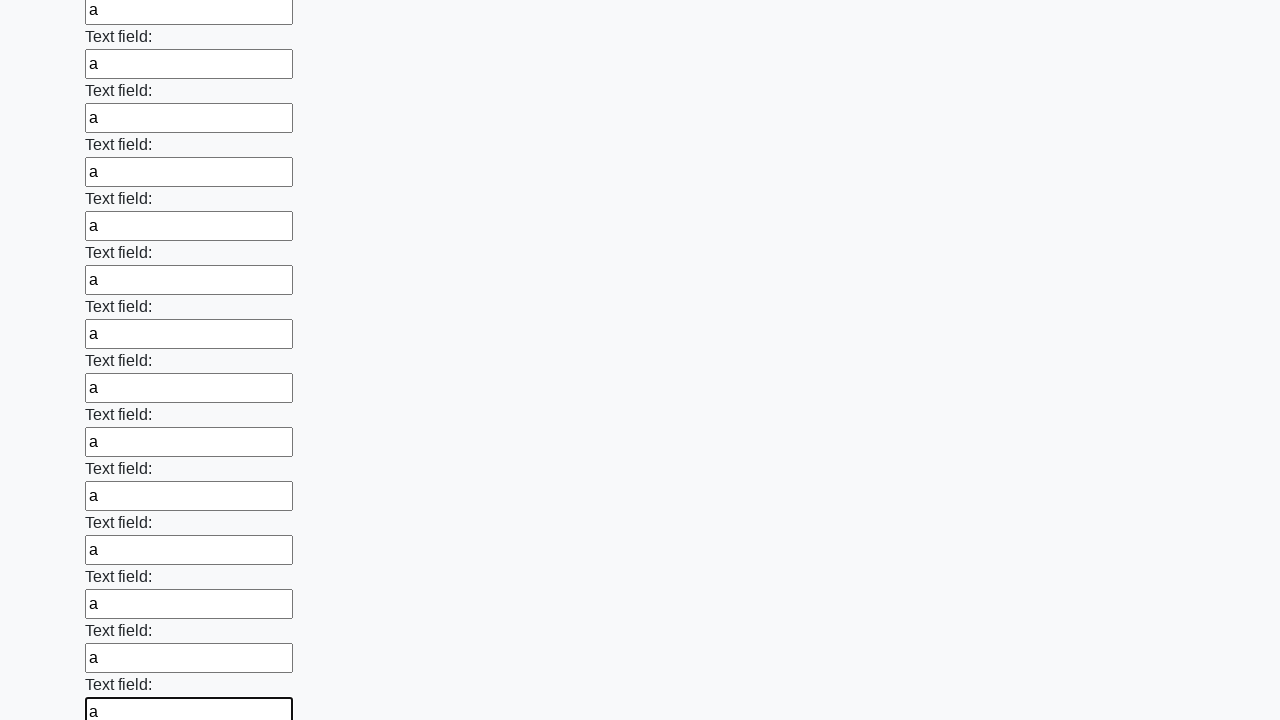

Filled an input field with 'a' on input >> nth=74
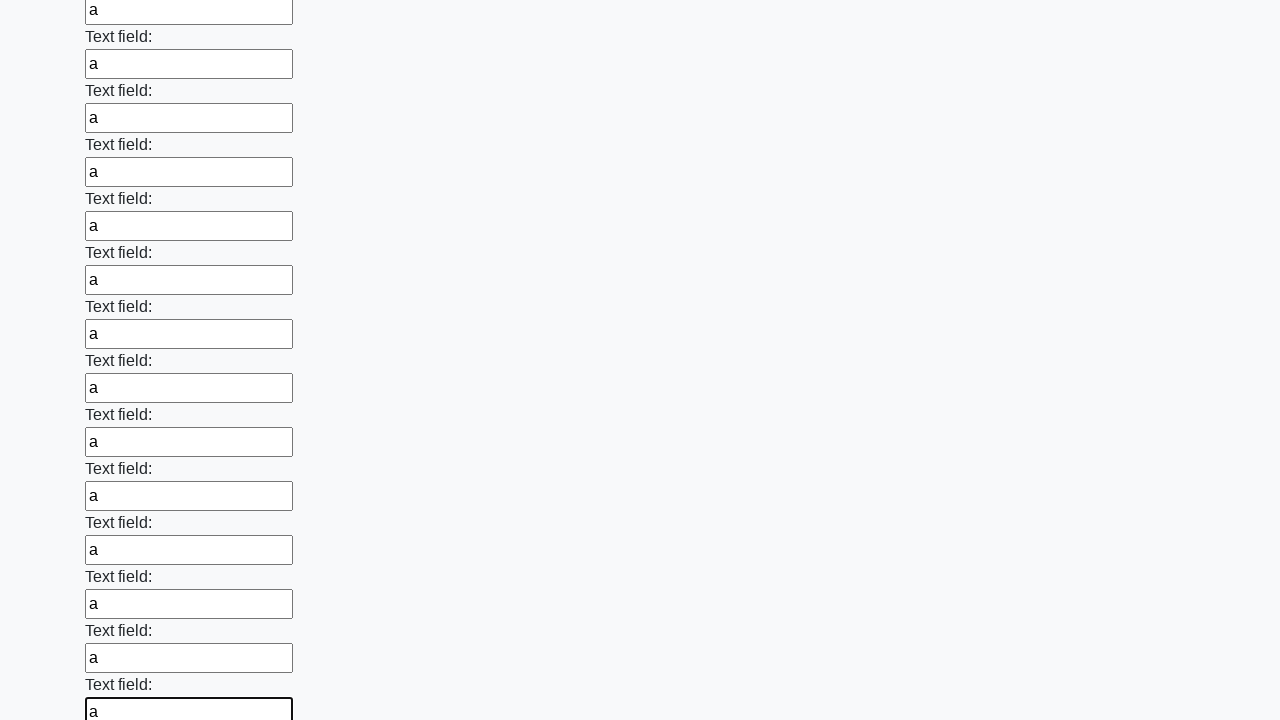

Filled an input field with 'a' on input >> nth=75
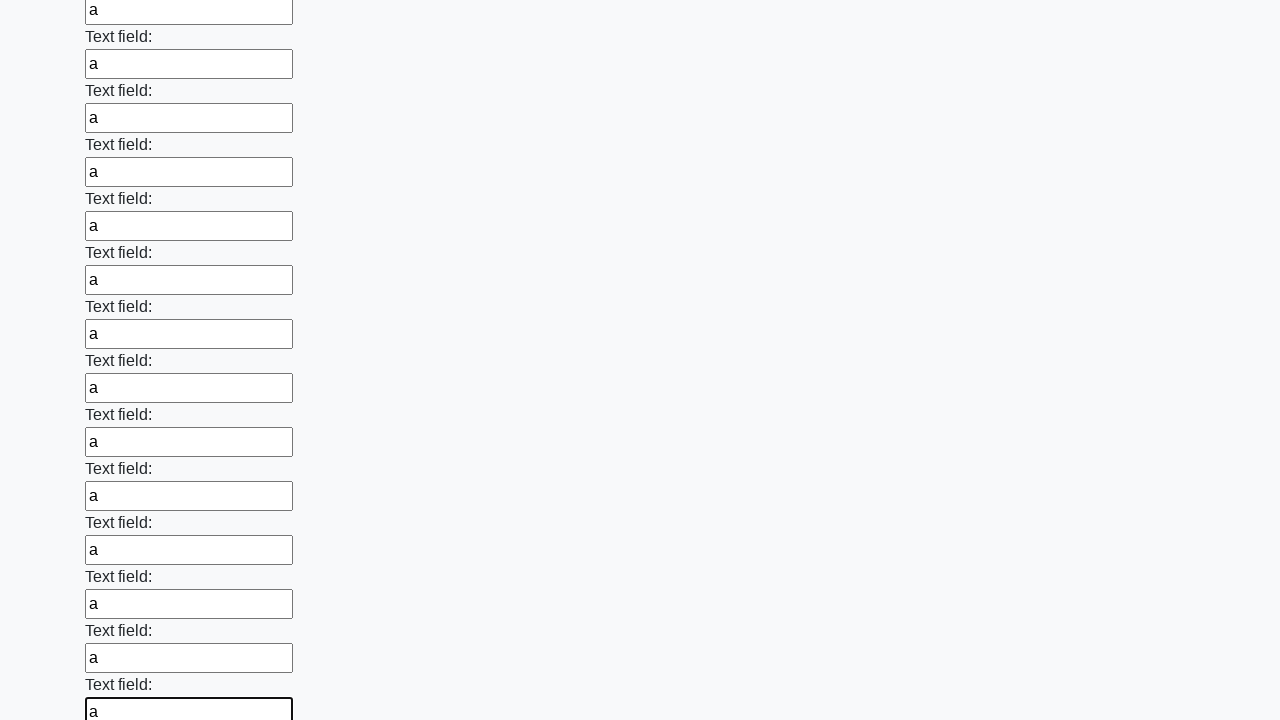

Filled an input field with 'a' on input >> nth=76
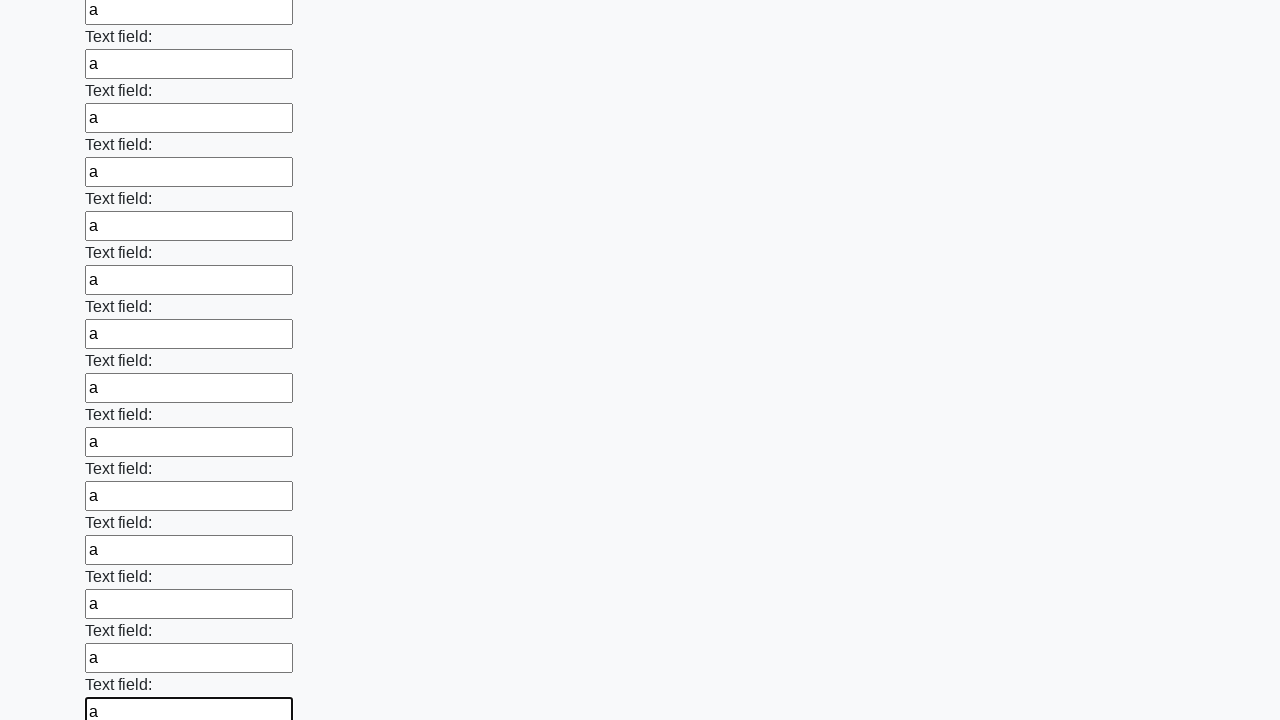

Filled an input field with 'a' on input >> nth=77
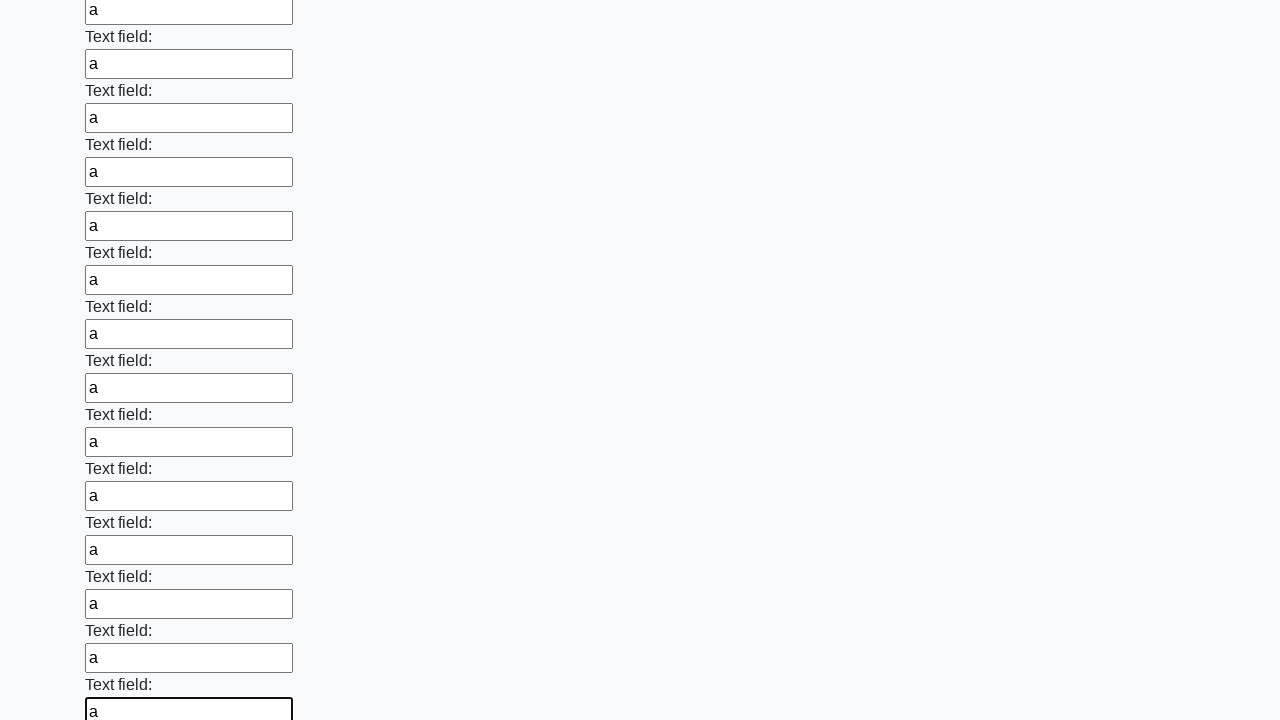

Filled an input field with 'a' on input >> nth=78
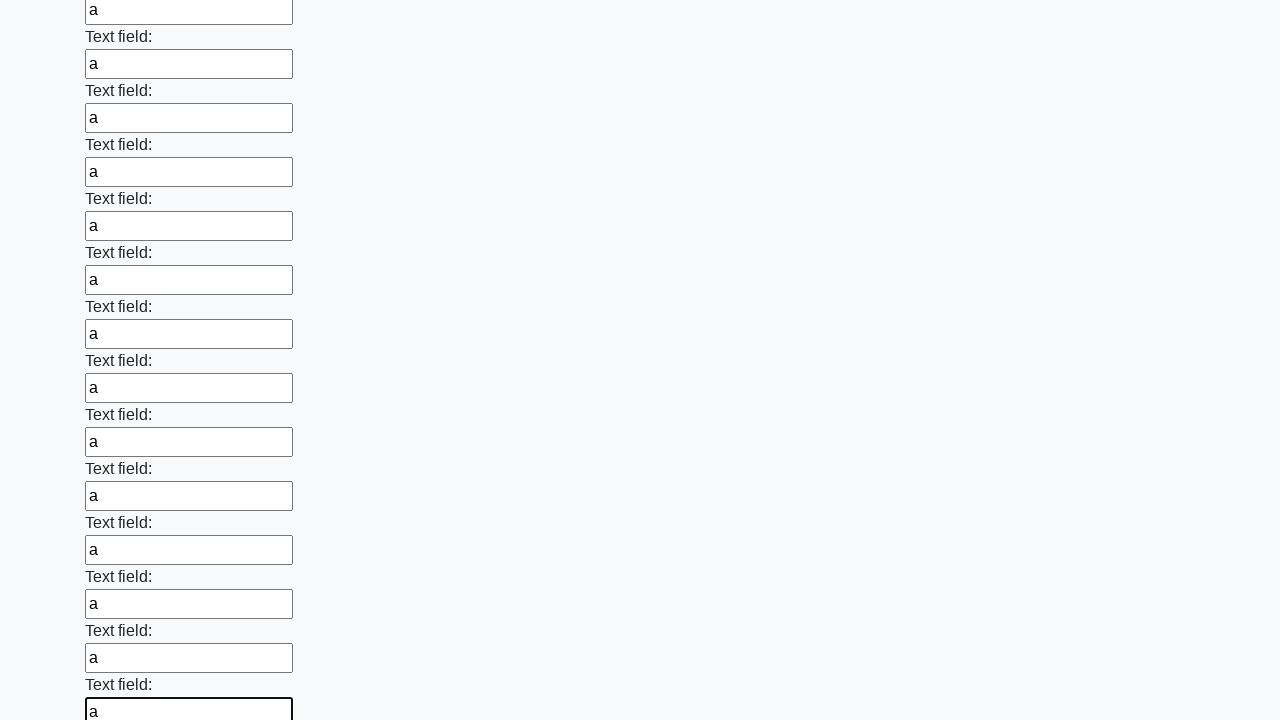

Filled an input field with 'a' on input >> nth=79
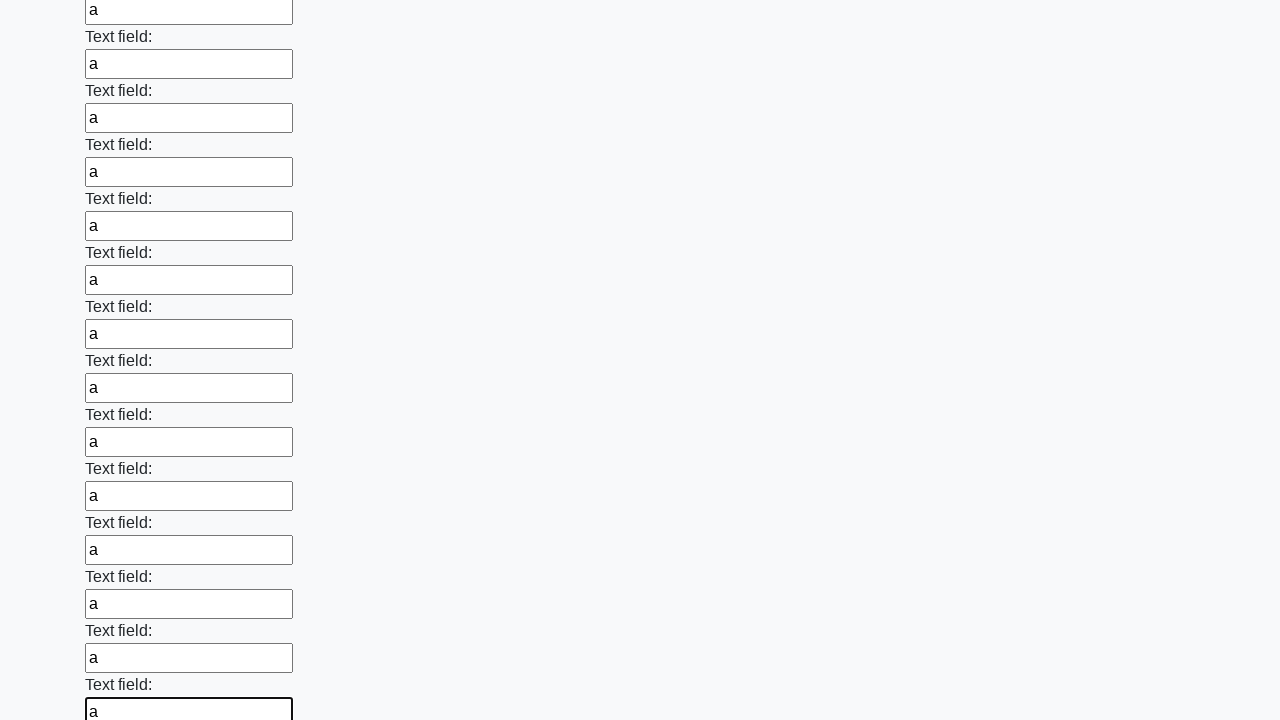

Filled an input field with 'a' on input >> nth=80
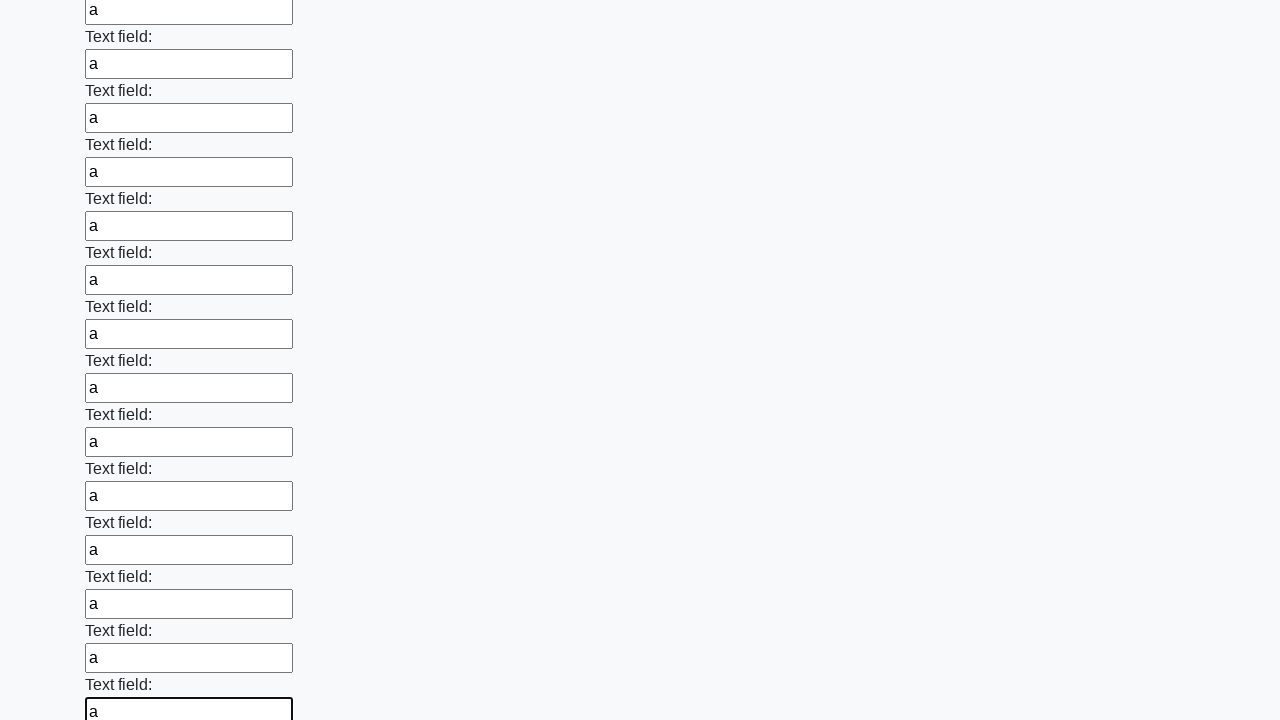

Filled an input field with 'a' on input >> nth=81
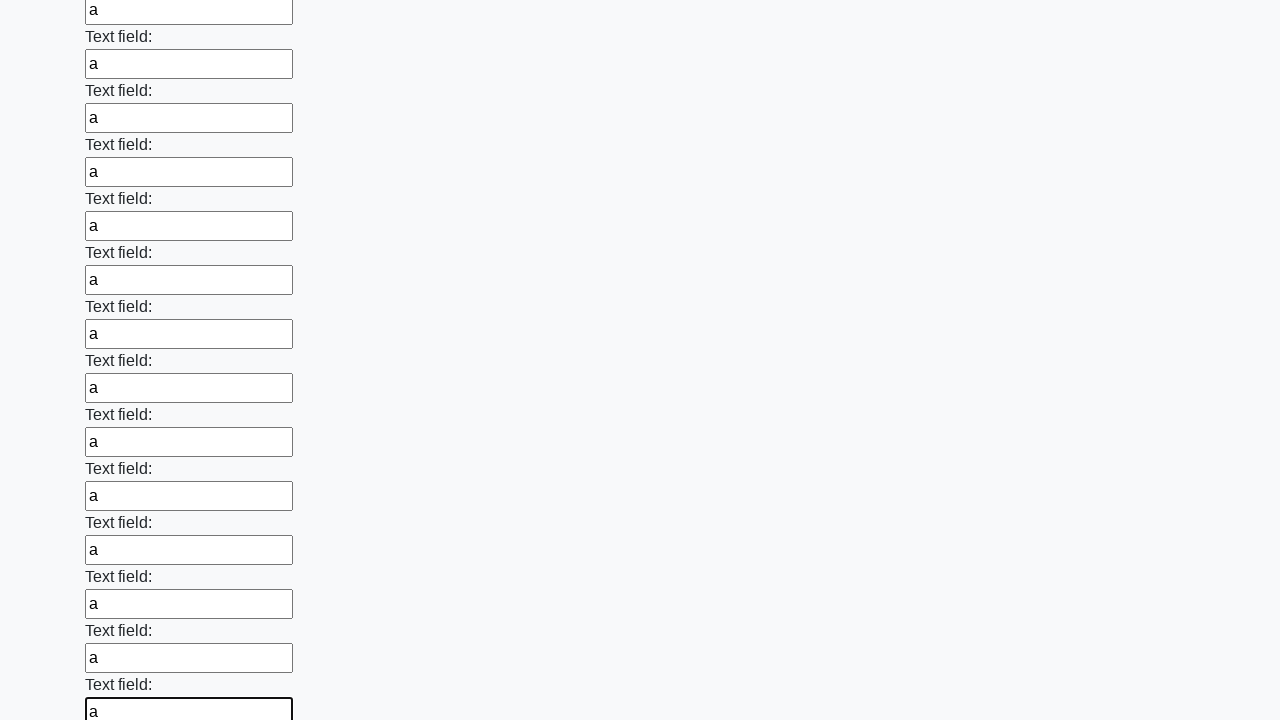

Filled an input field with 'a' on input >> nth=82
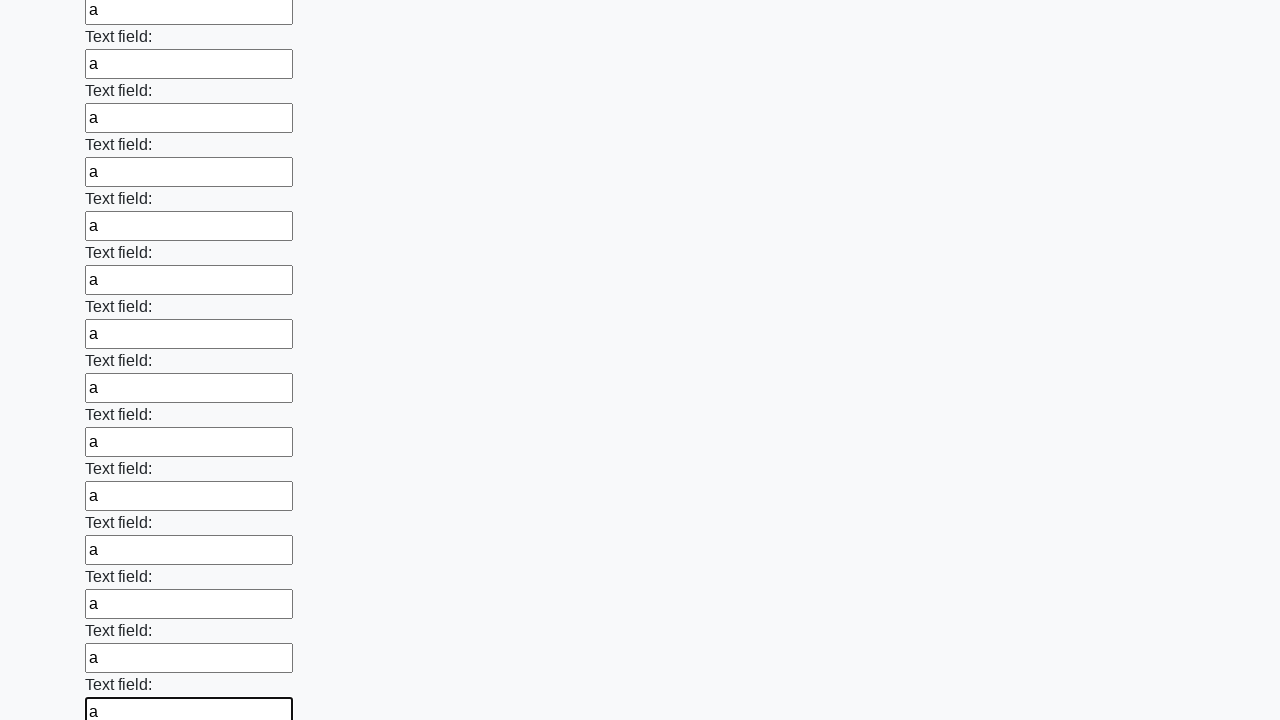

Filled an input field with 'a' on input >> nth=83
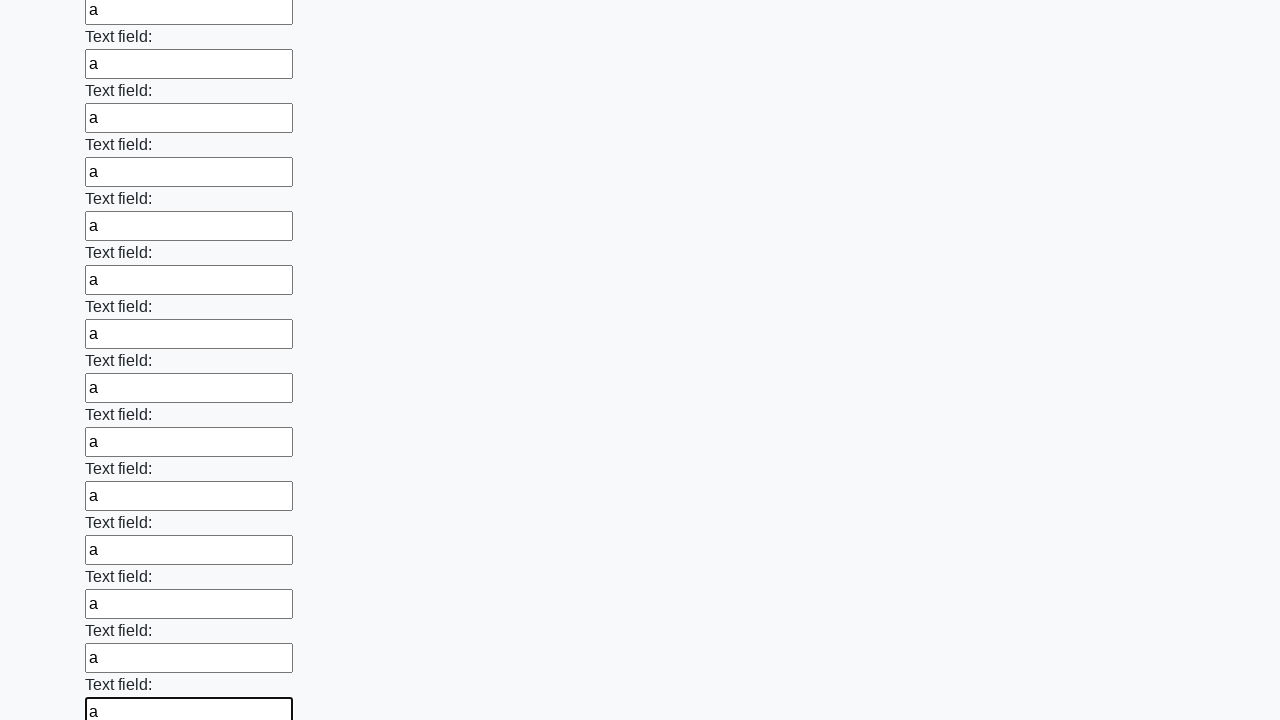

Filled an input field with 'a' on input >> nth=84
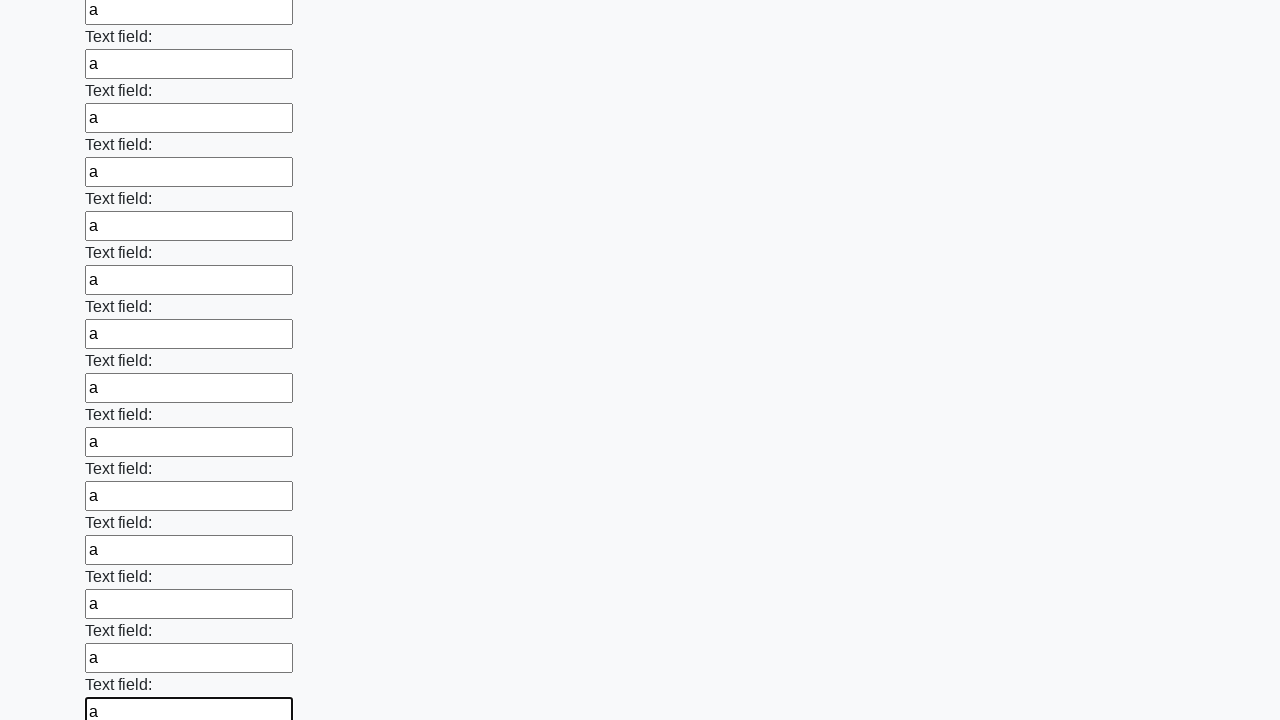

Filled an input field with 'a' on input >> nth=85
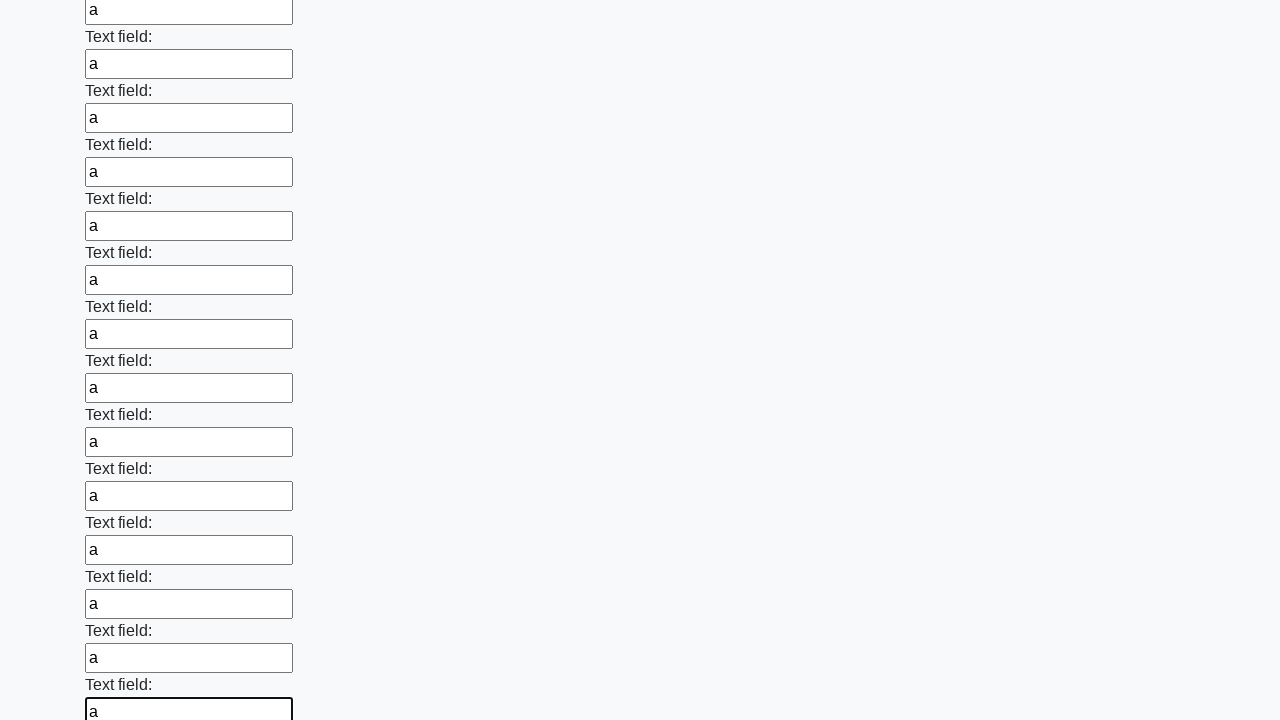

Filled an input field with 'a' on input >> nth=86
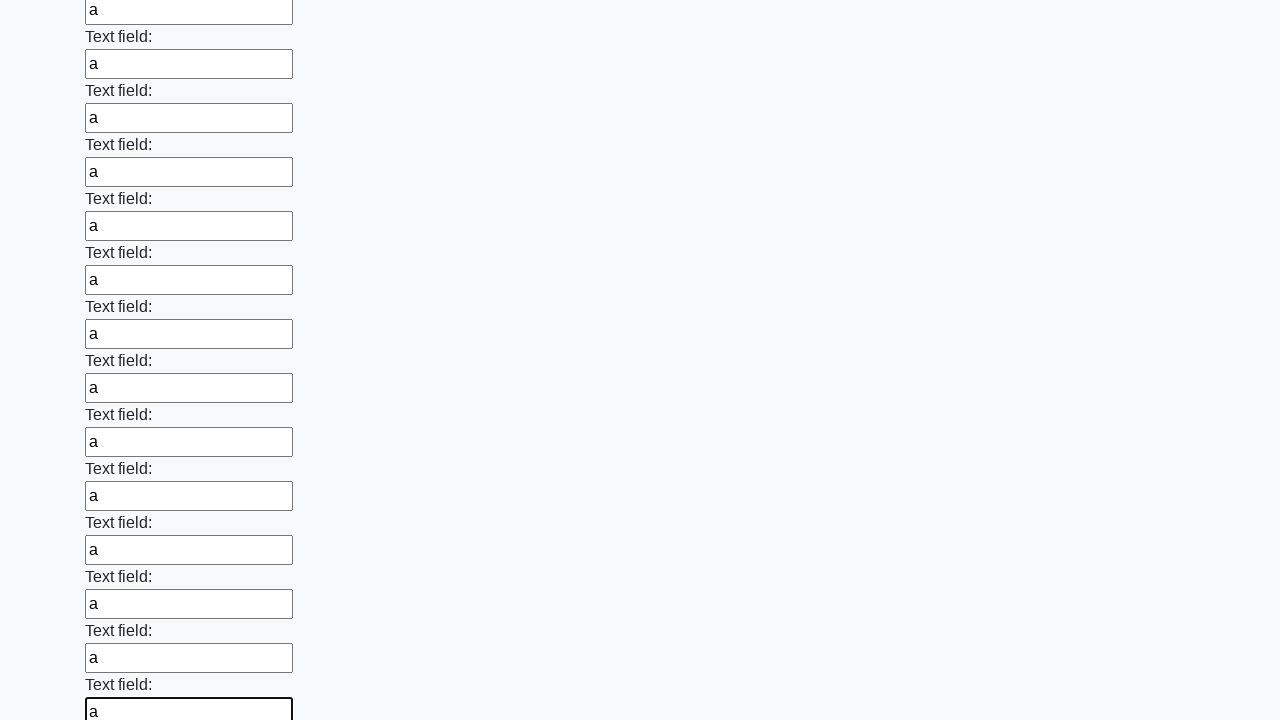

Filled an input field with 'a' on input >> nth=87
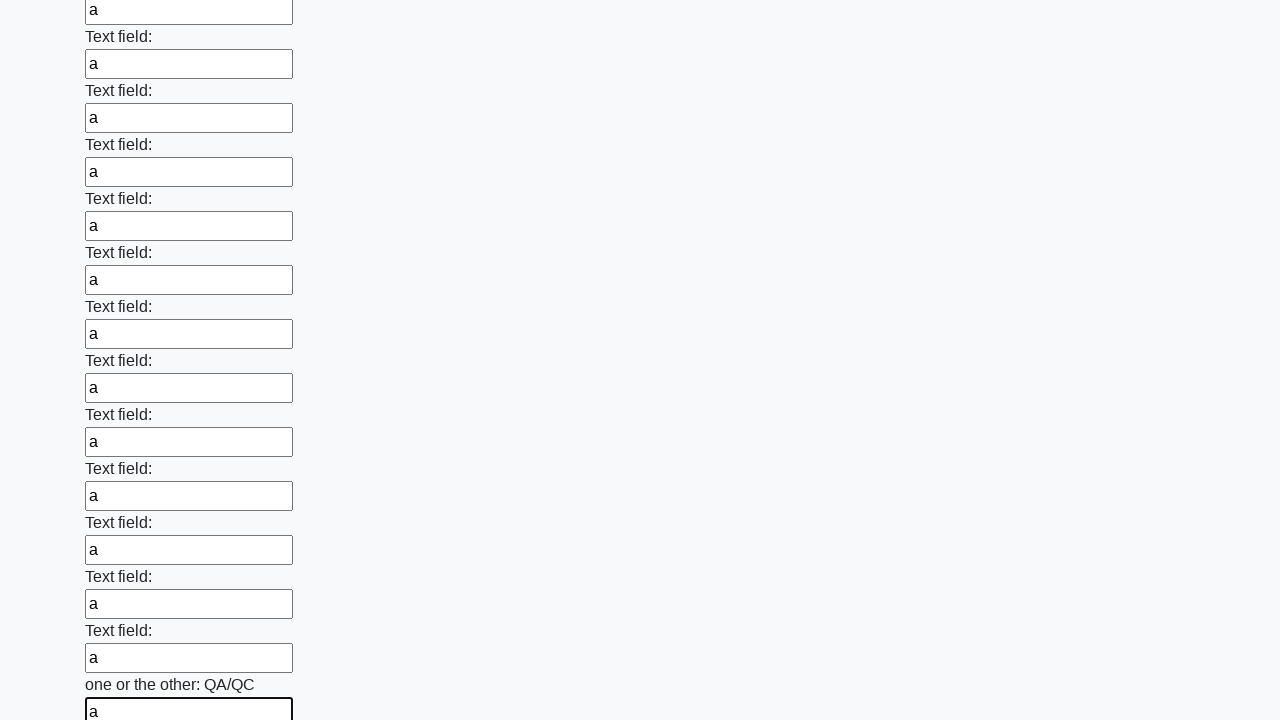

Filled an input field with 'a' on input >> nth=88
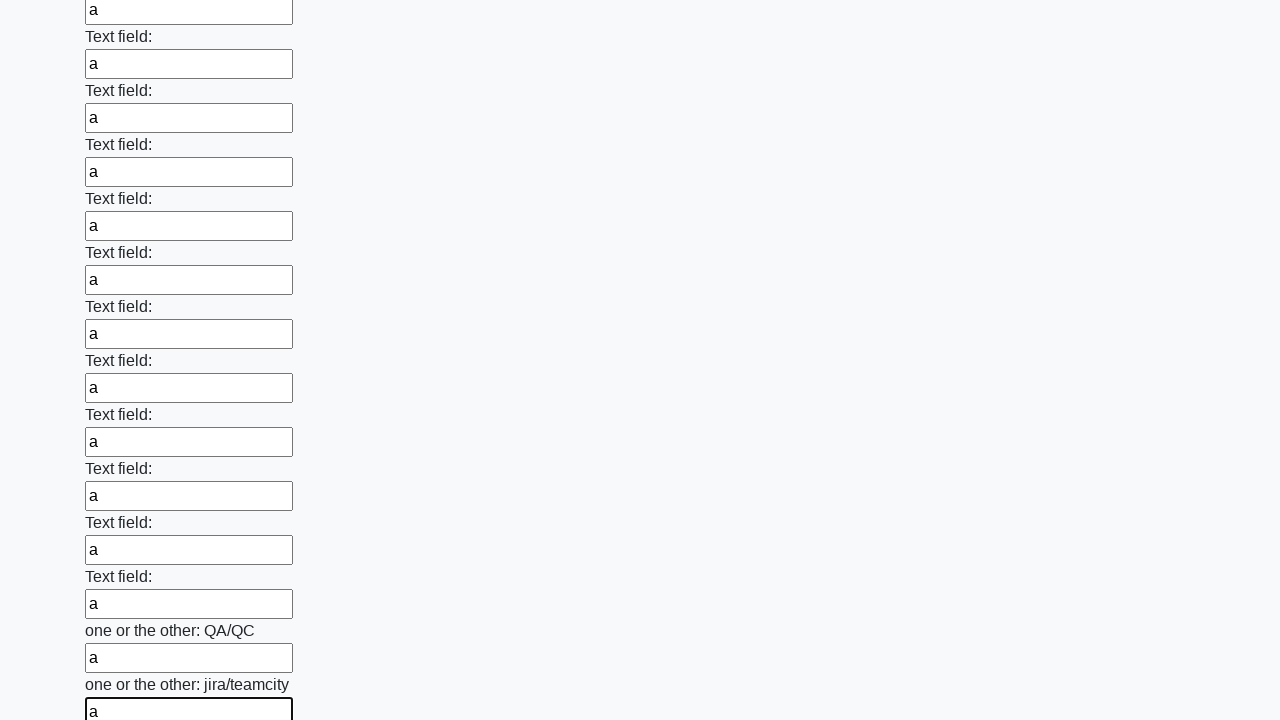

Filled an input field with 'a' on input >> nth=89
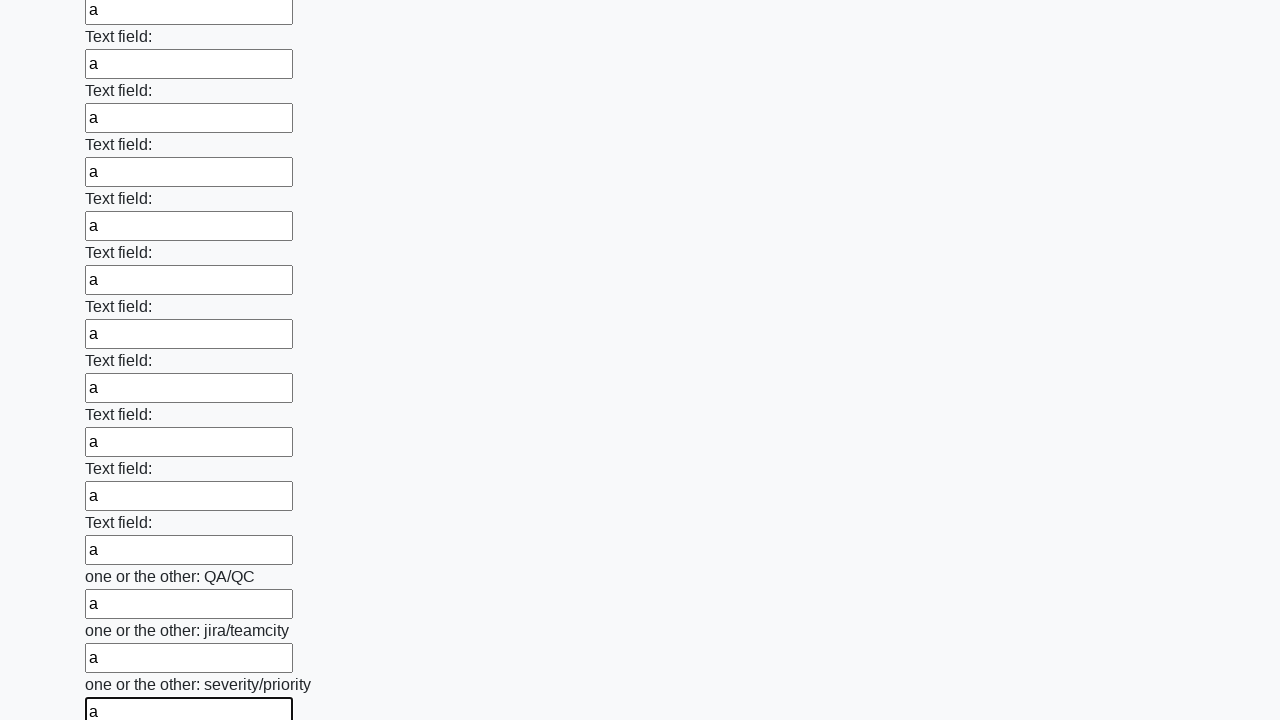

Filled an input field with 'a' on input >> nth=90
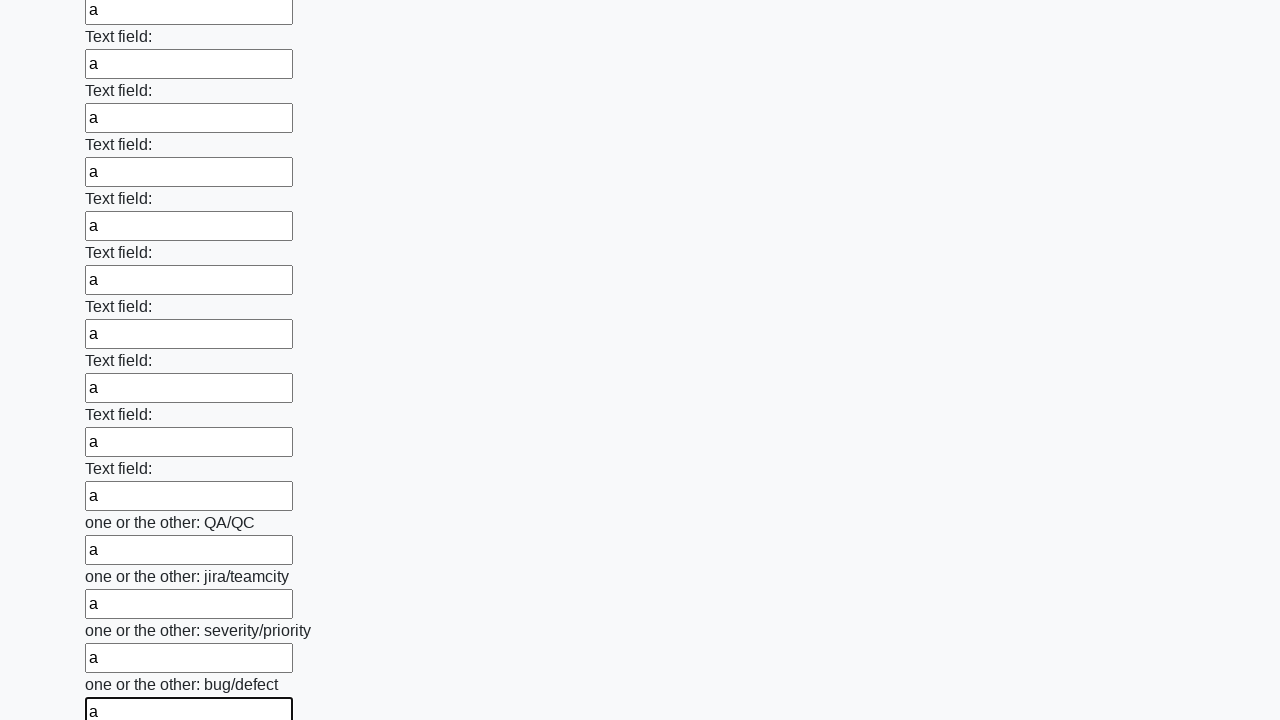

Filled an input field with 'a' on input >> nth=91
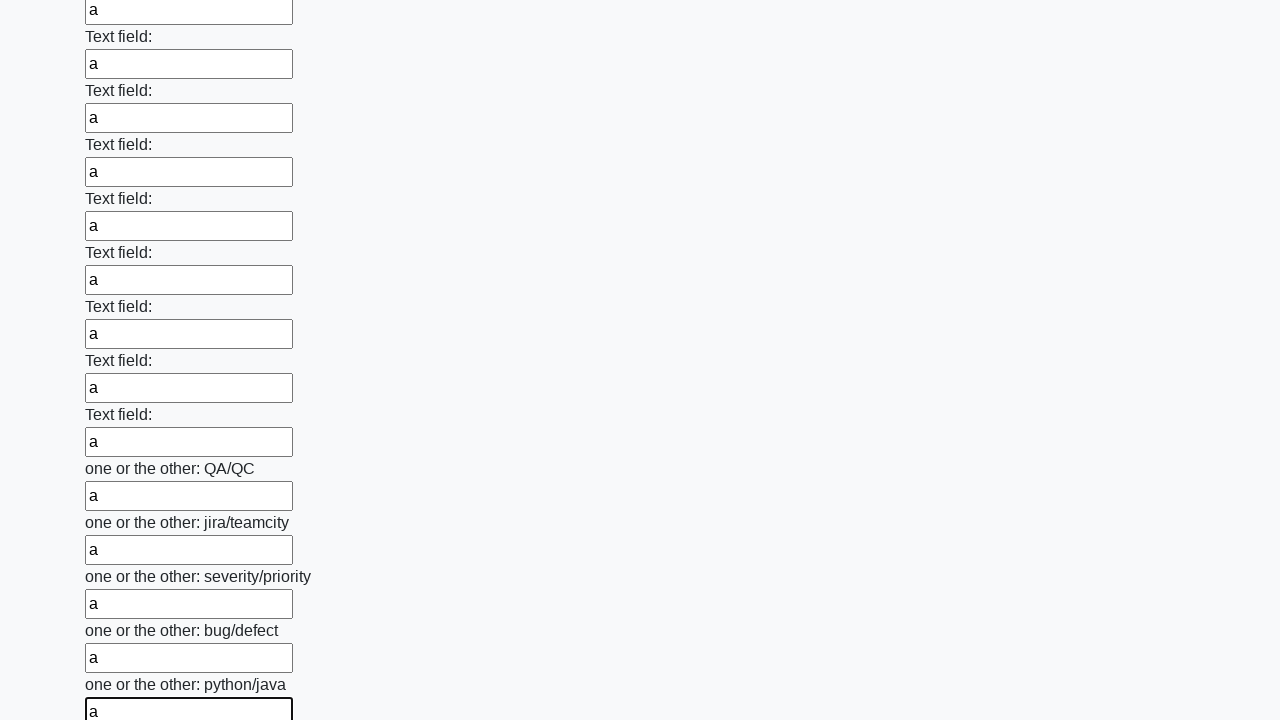

Filled an input field with 'a' on input >> nth=92
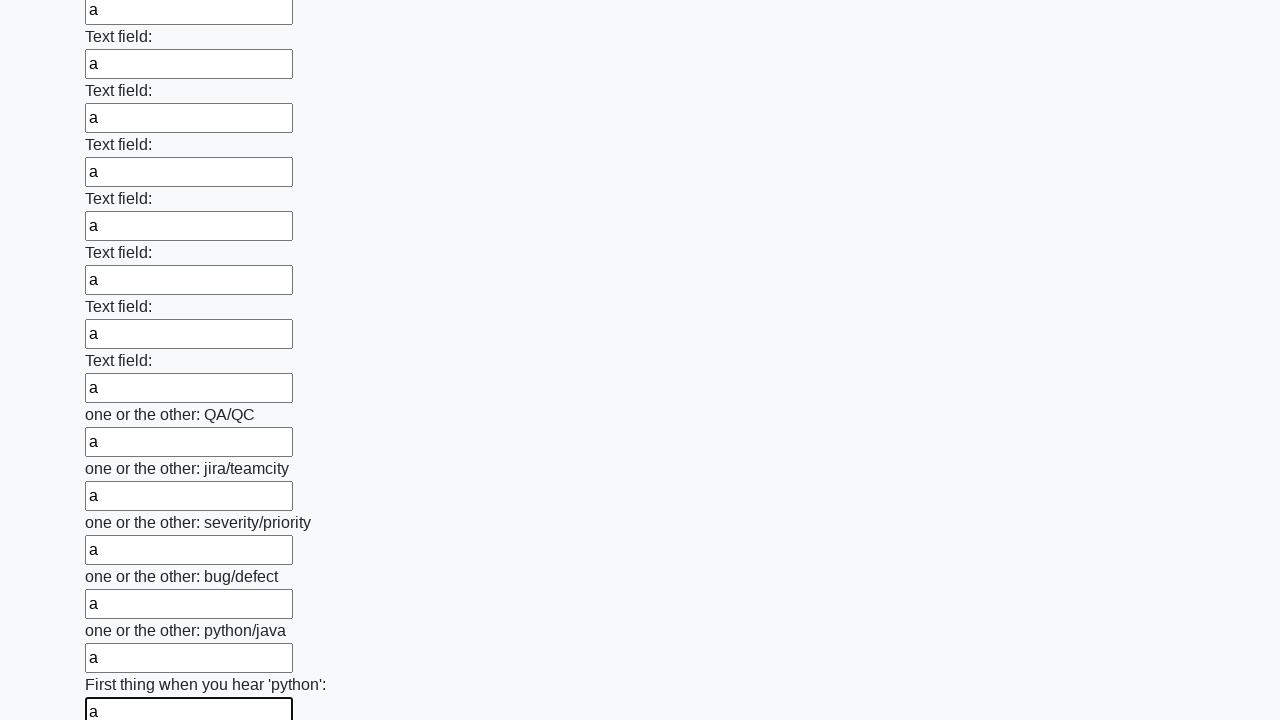

Filled an input field with 'a' on input >> nth=93
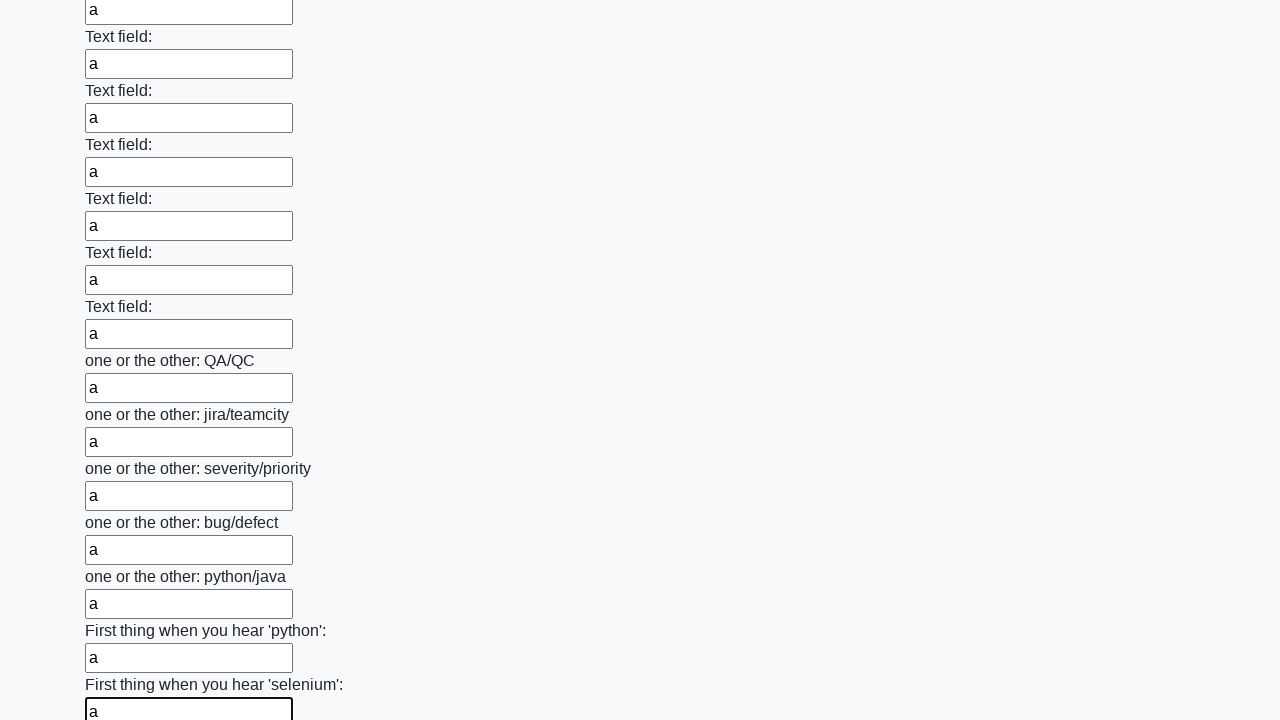

Filled an input field with 'a' on input >> nth=94
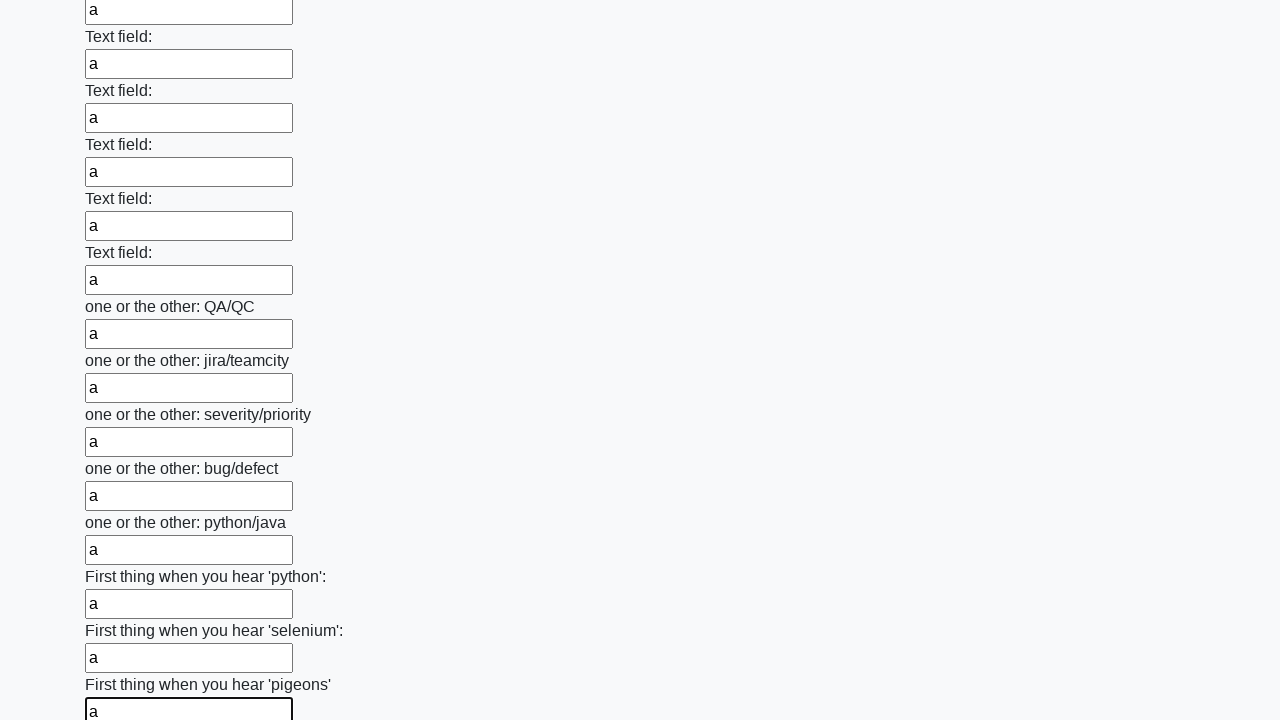

Filled an input field with 'a' on input >> nth=95
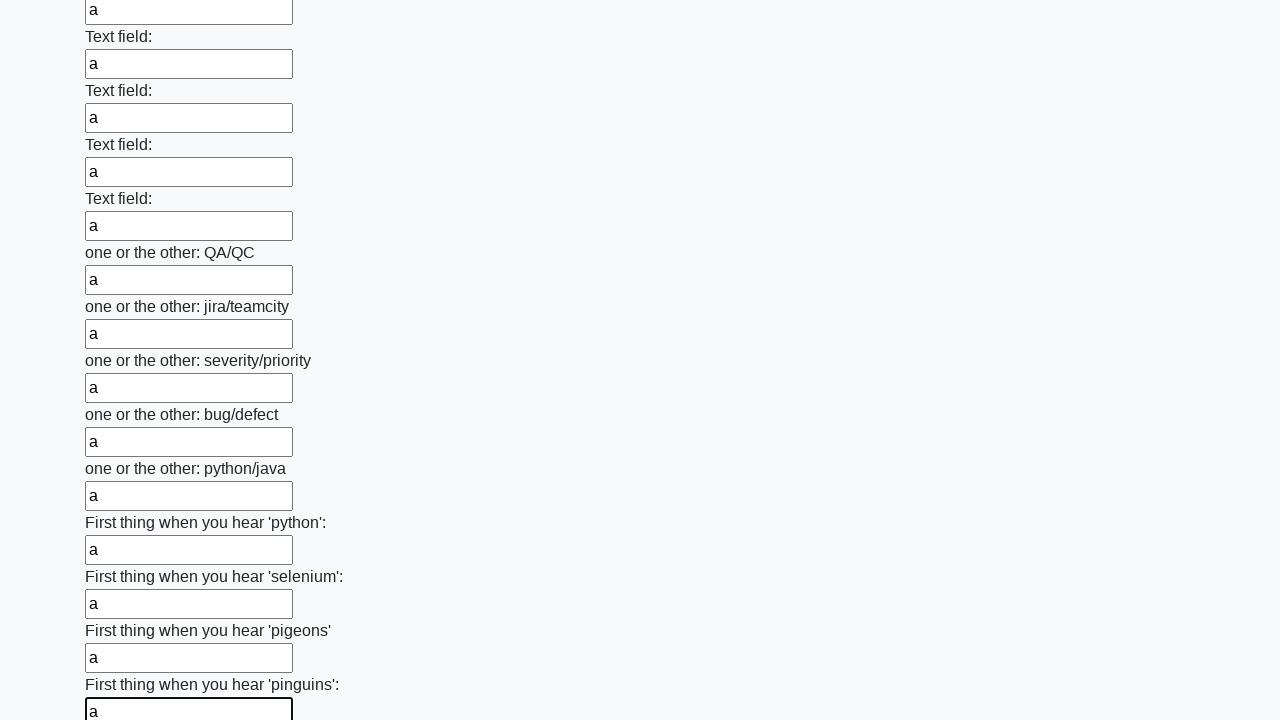

Filled an input field with 'a' on input >> nth=96
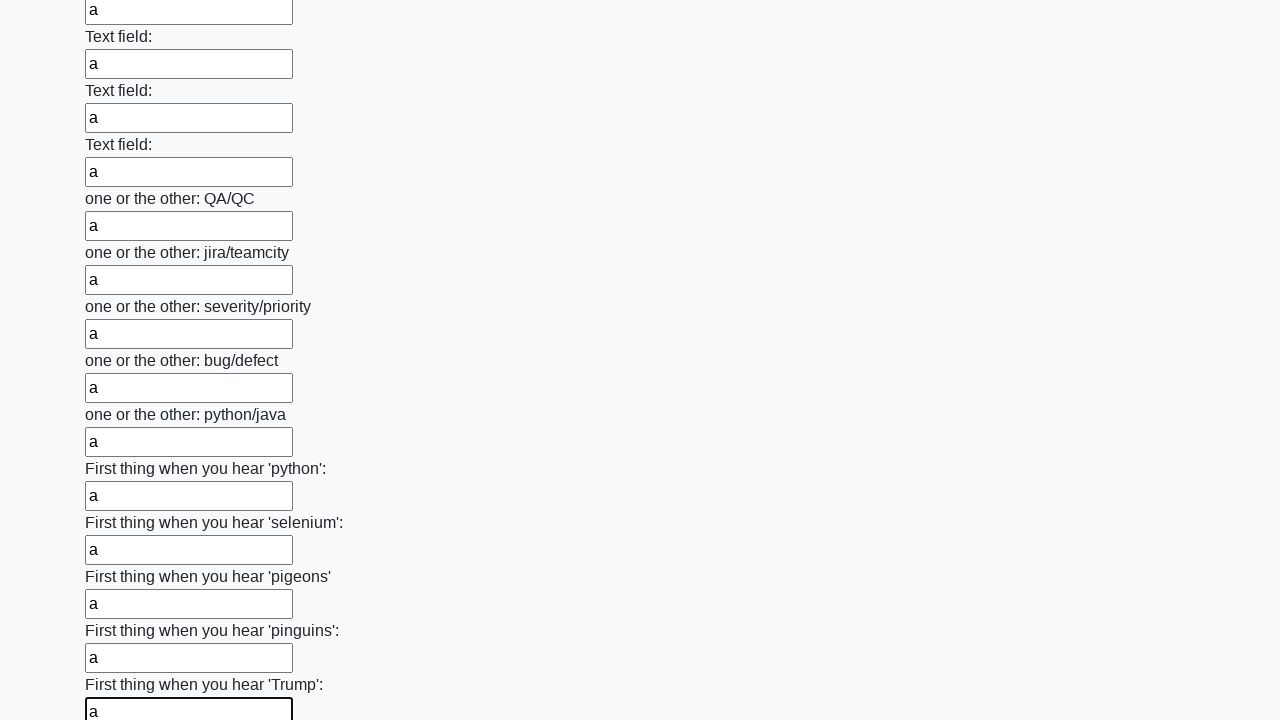

Filled an input field with 'a' on input >> nth=97
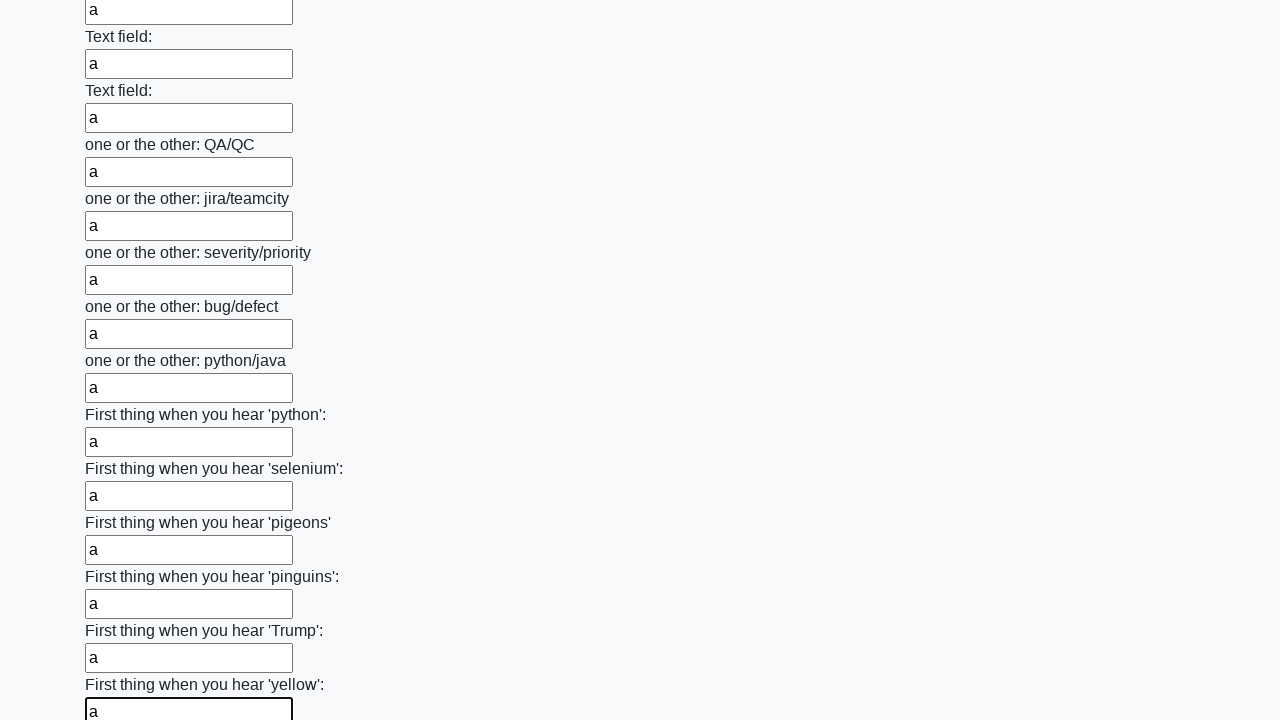

Filled an input field with 'a' on input >> nth=98
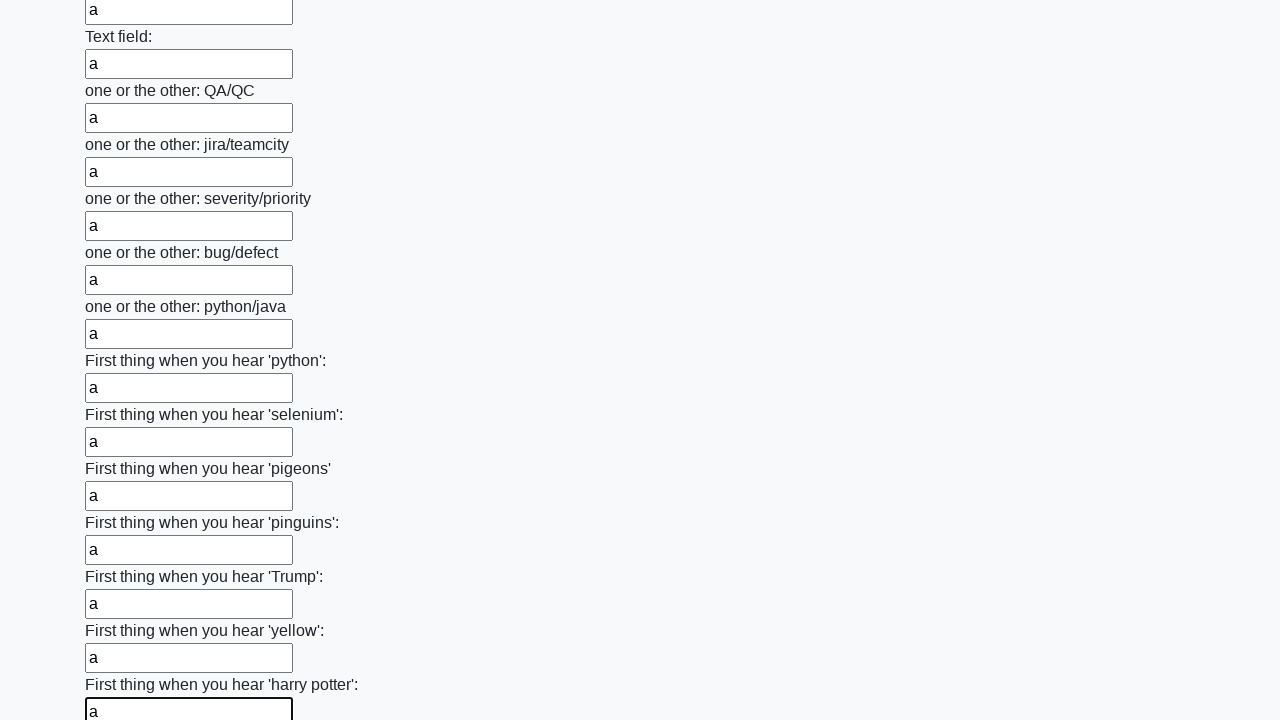

Filled an input field with 'a' on input >> nth=99
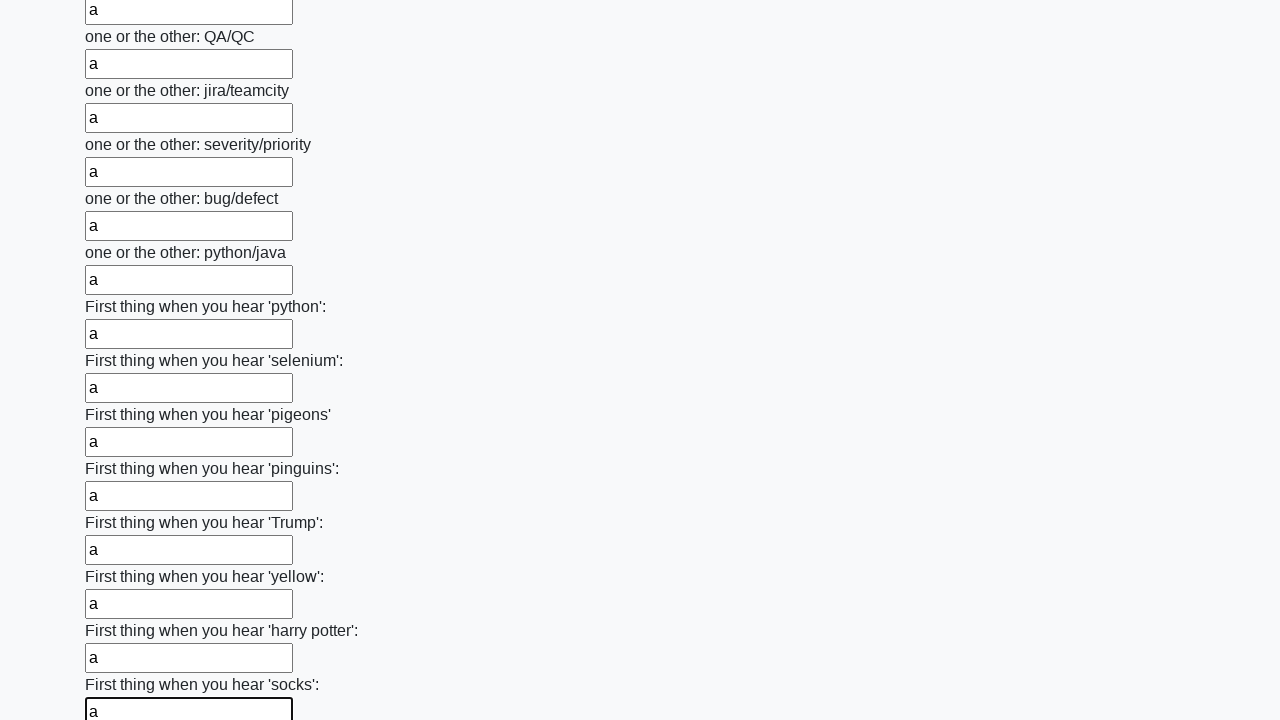

Clicked the submit button to submit the form at (123, 611) on button.btn
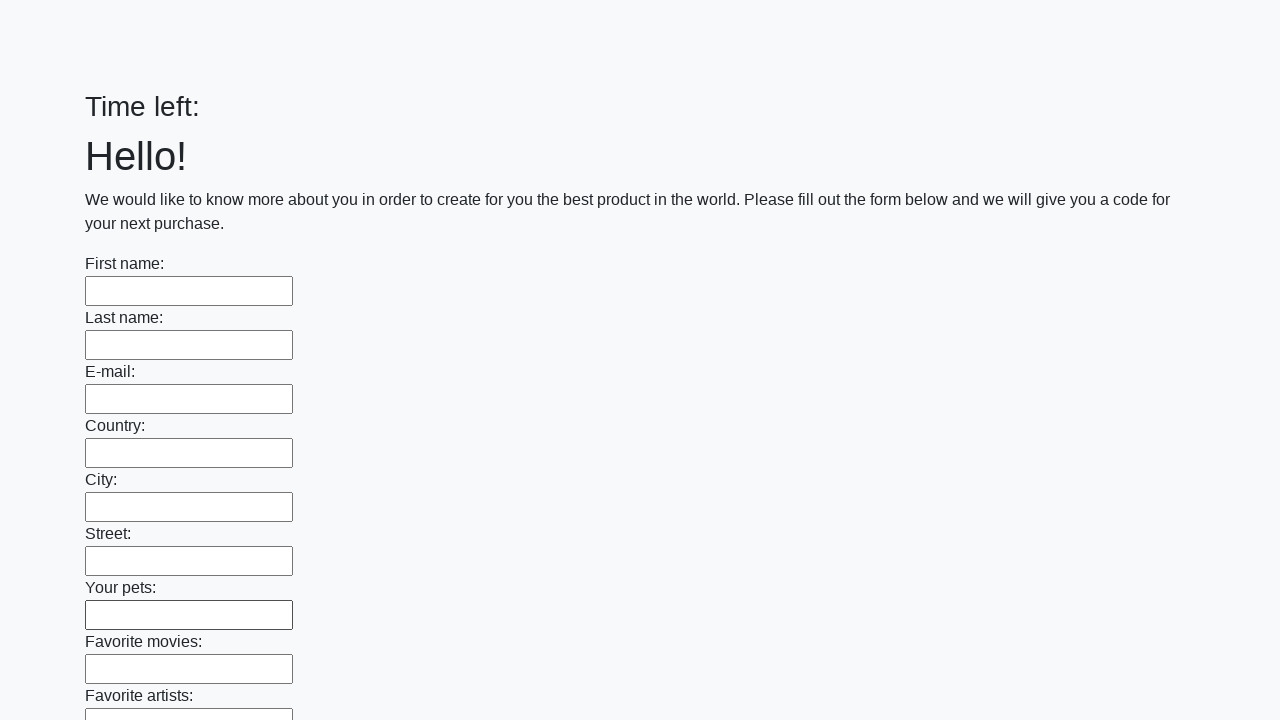

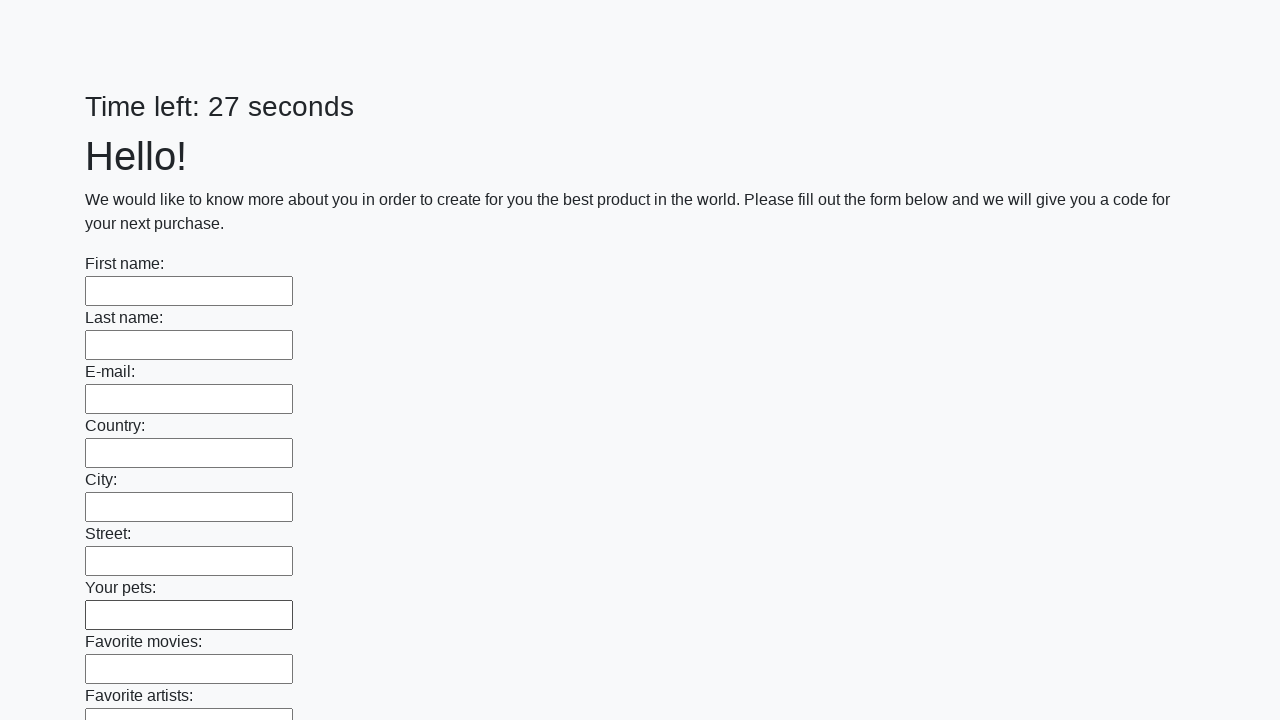